Tests filling out a large form with multiple input fields and submitting it by clicking the submit button

Starting URL: http://suninjuly.github.io/huge_form.html

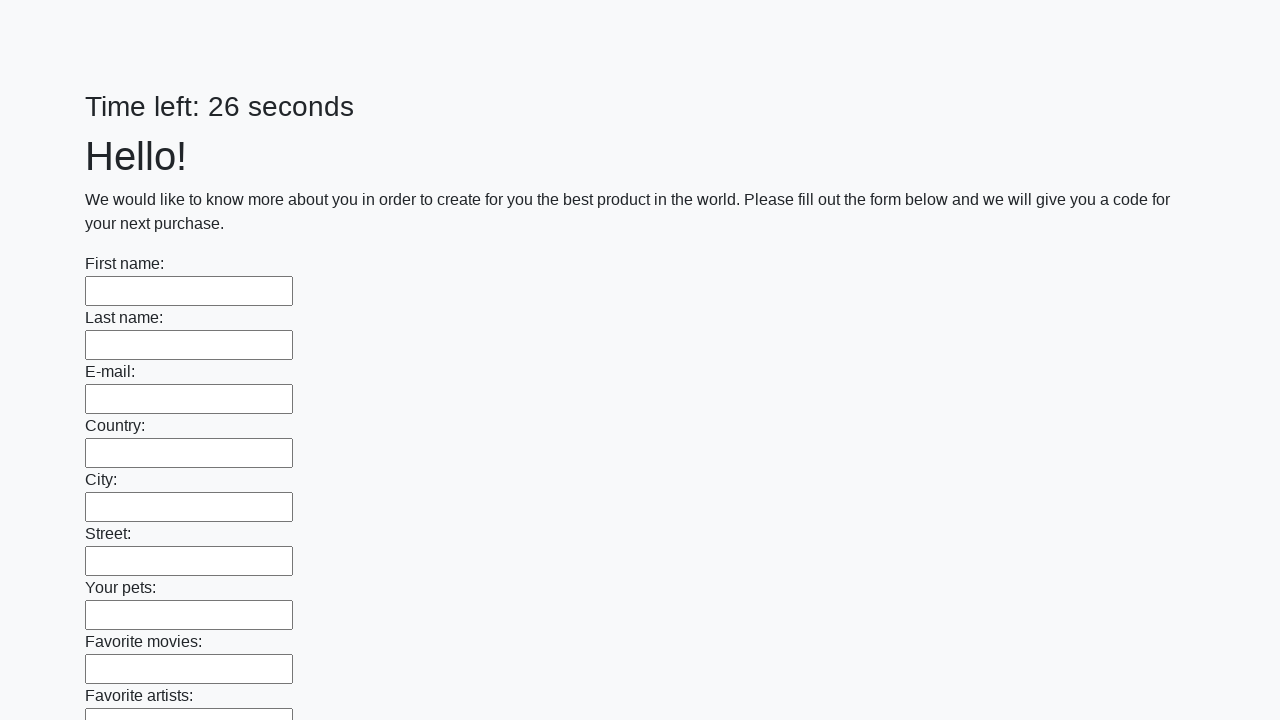

Navigated to huge form page
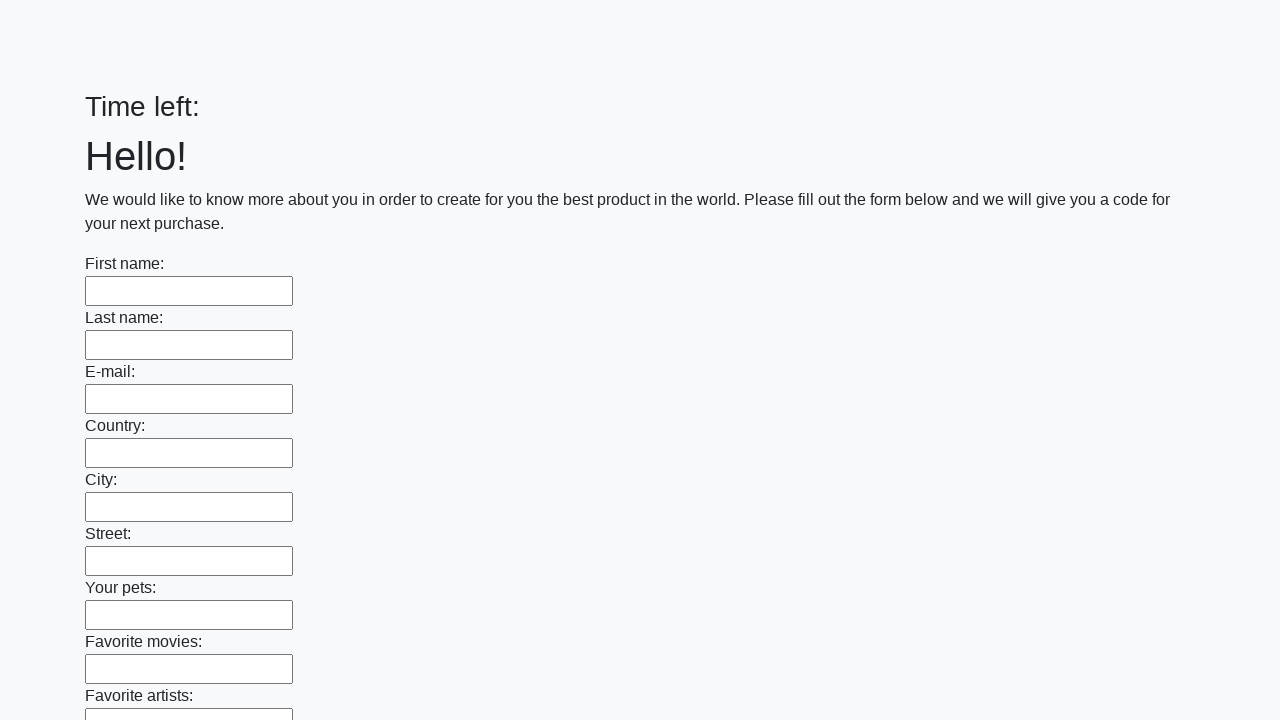

Filled an input field with 'Мой ответ' on input >> nth=0
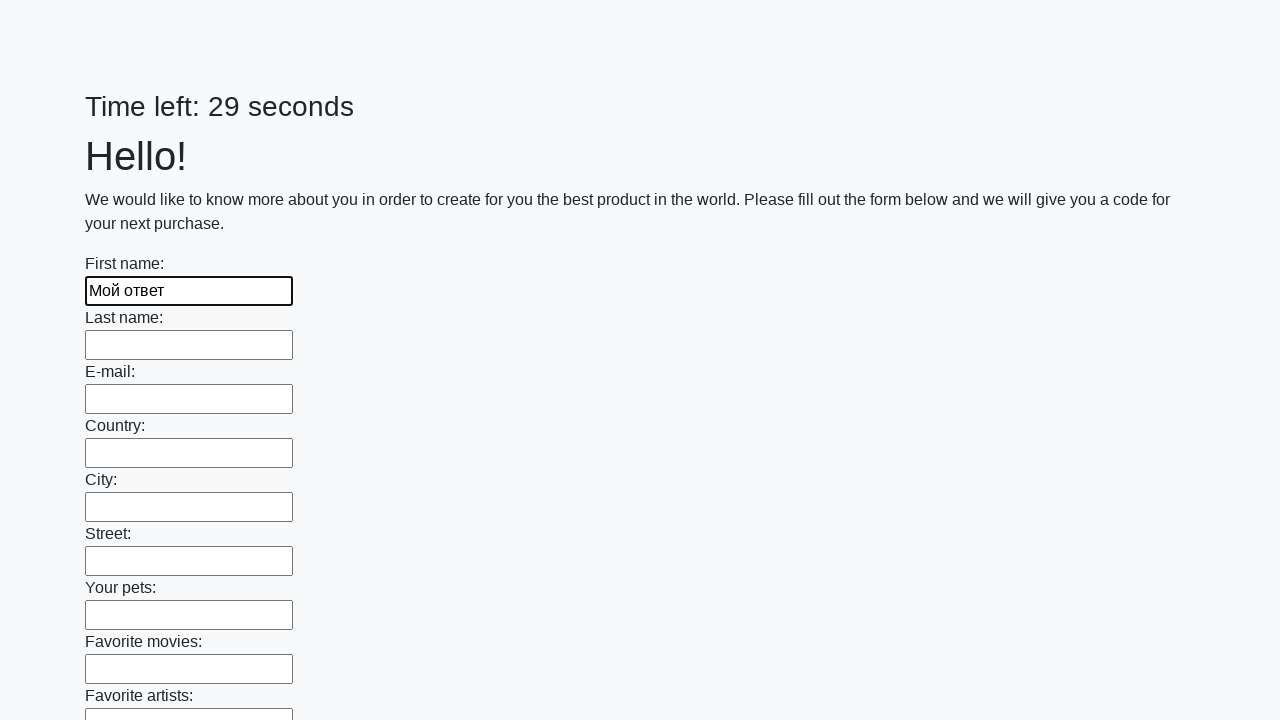

Filled an input field with 'Мой ответ' on input >> nth=1
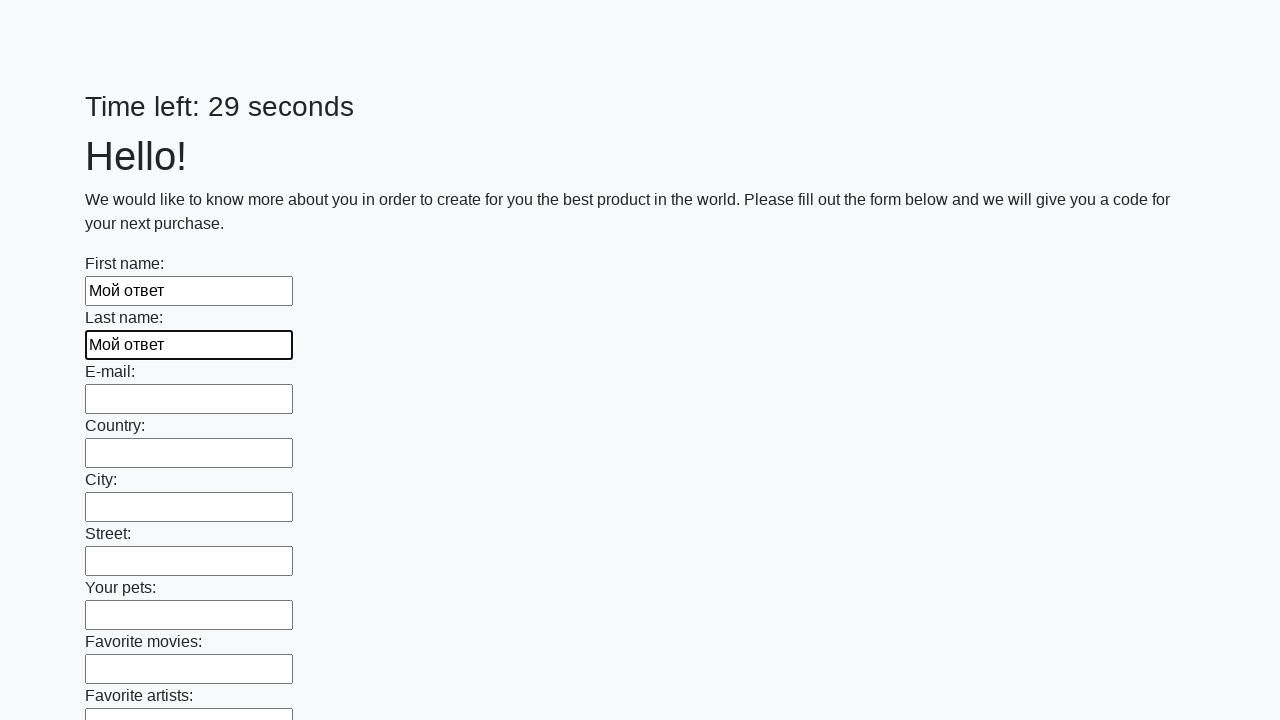

Filled an input field with 'Мой ответ' on input >> nth=2
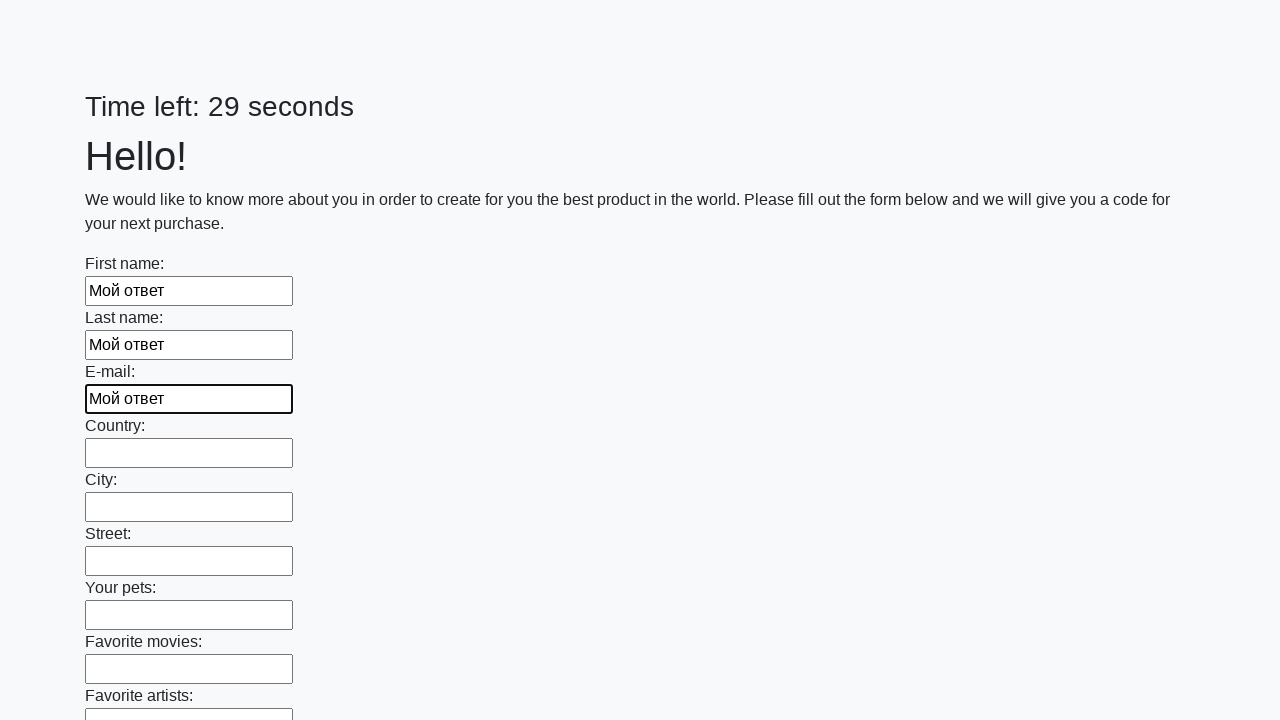

Filled an input field with 'Мой ответ' on input >> nth=3
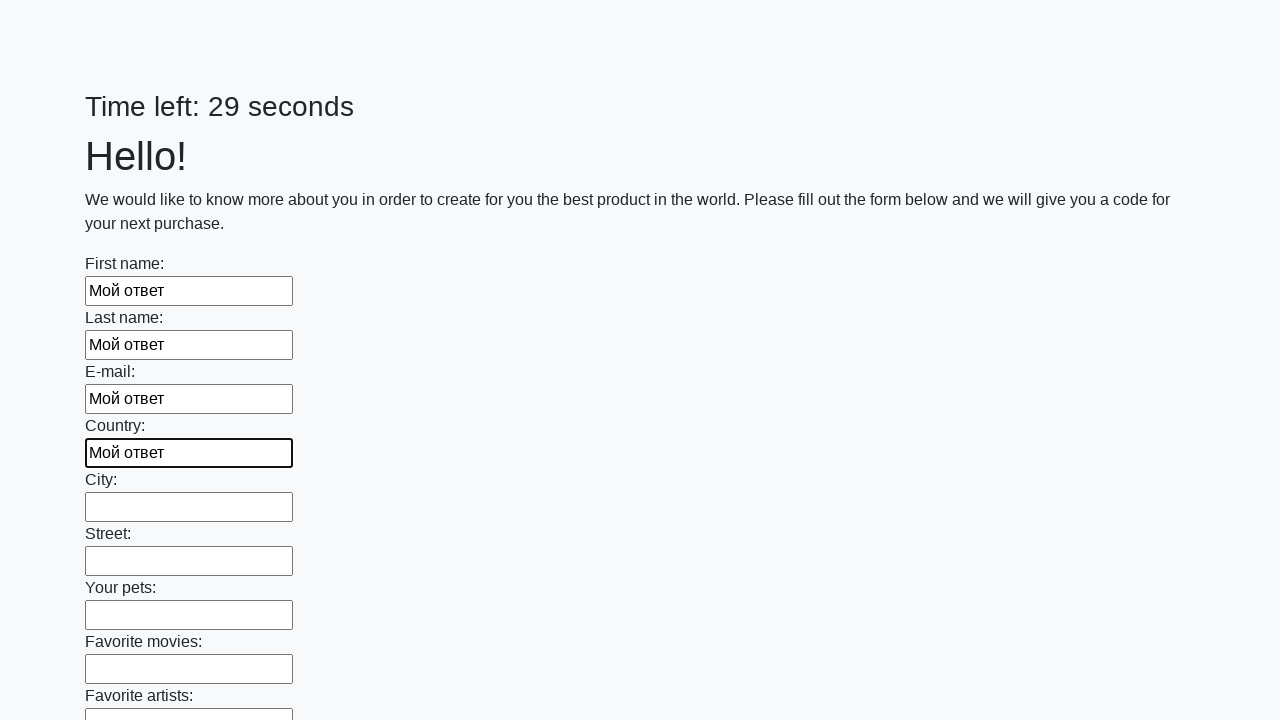

Filled an input field with 'Мой ответ' on input >> nth=4
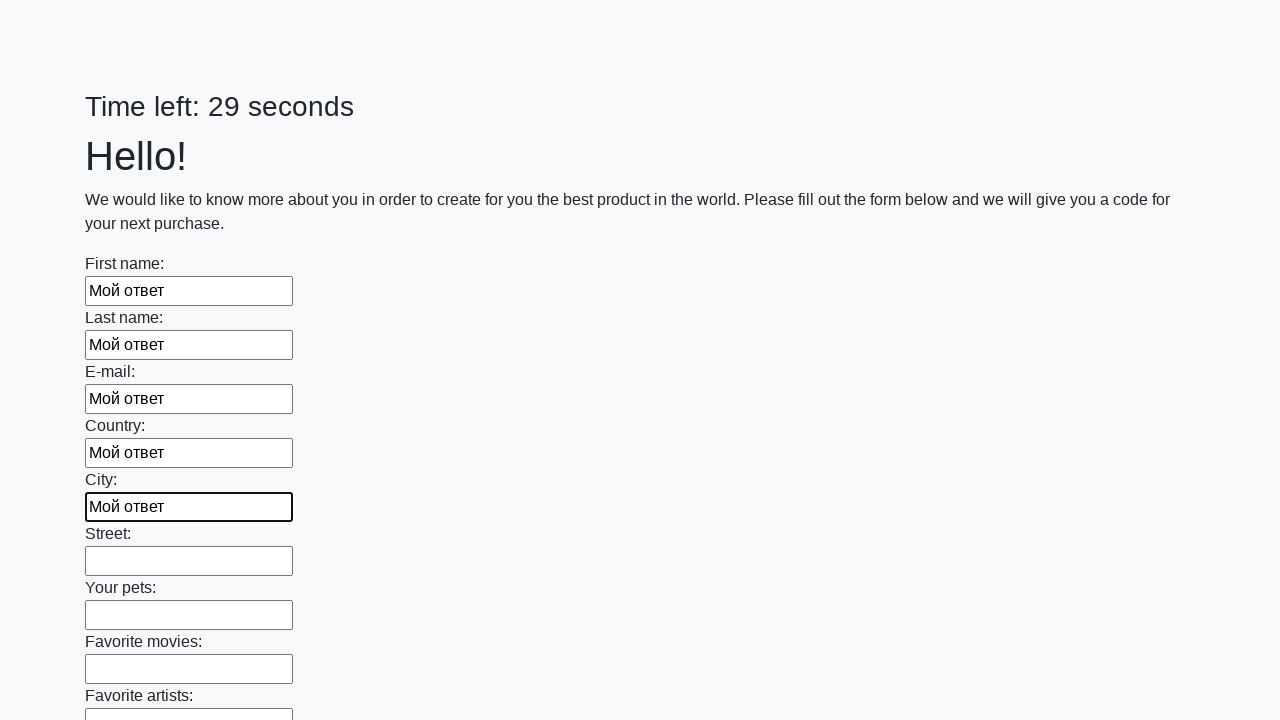

Filled an input field with 'Мой ответ' on input >> nth=5
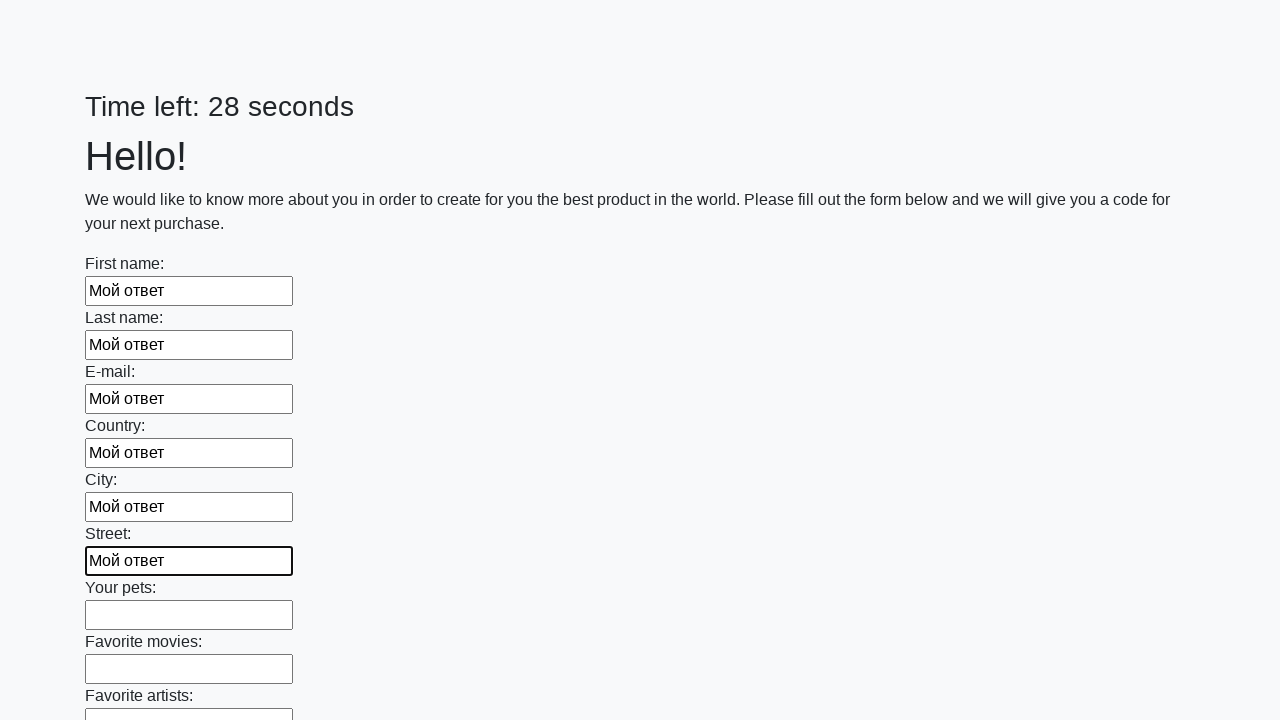

Filled an input field with 'Мой ответ' on input >> nth=6
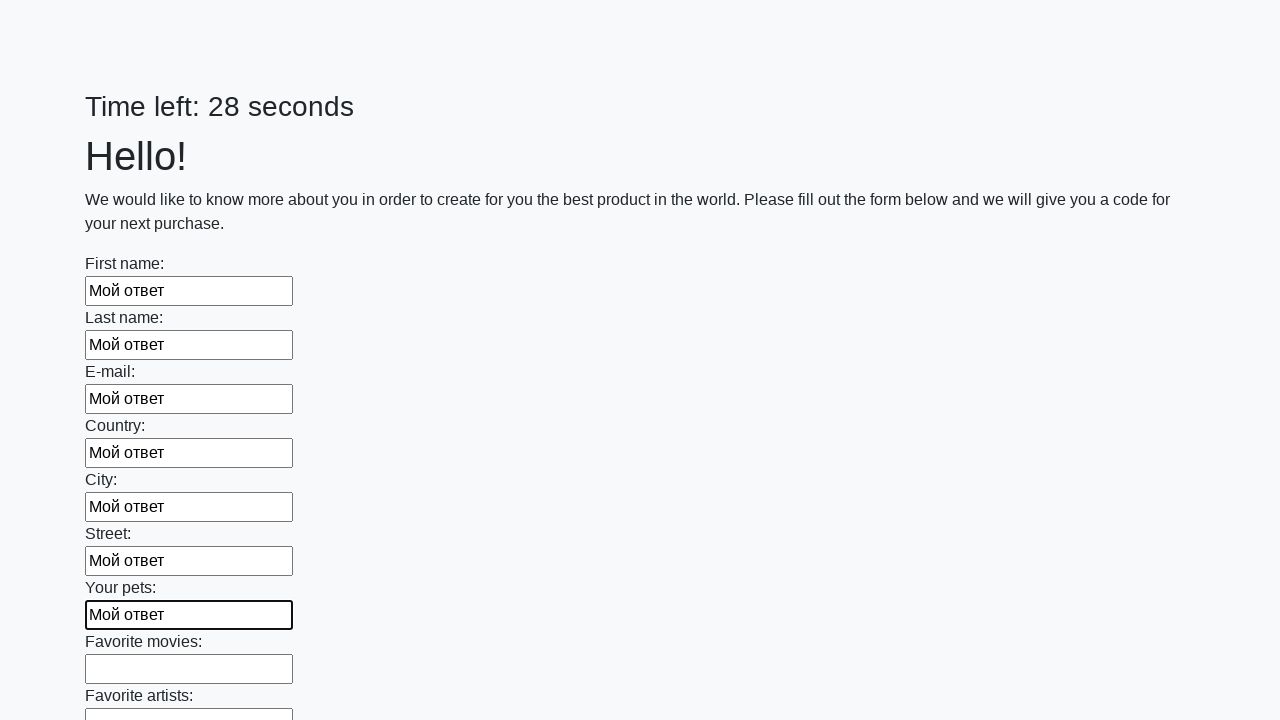

Filled an input field with 'Мой ответ' on input >> nth=7
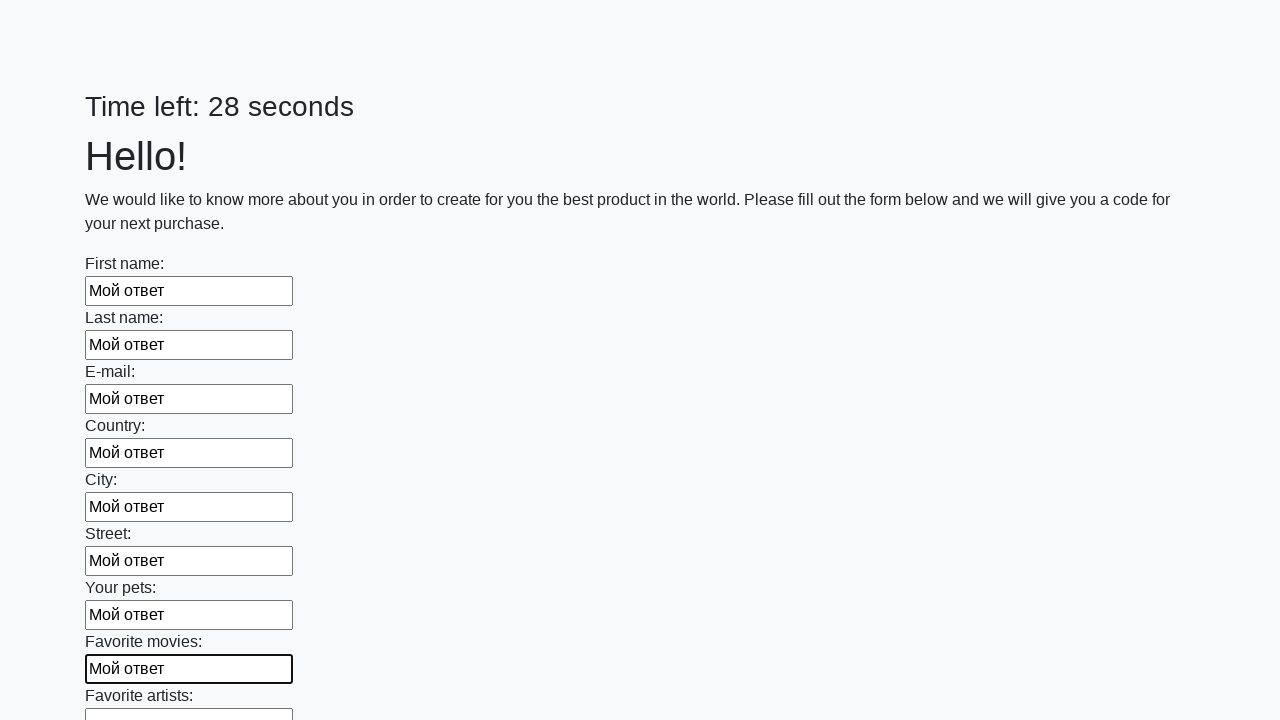

Filled an input field with 'Мой ответ' on input >> nth=8
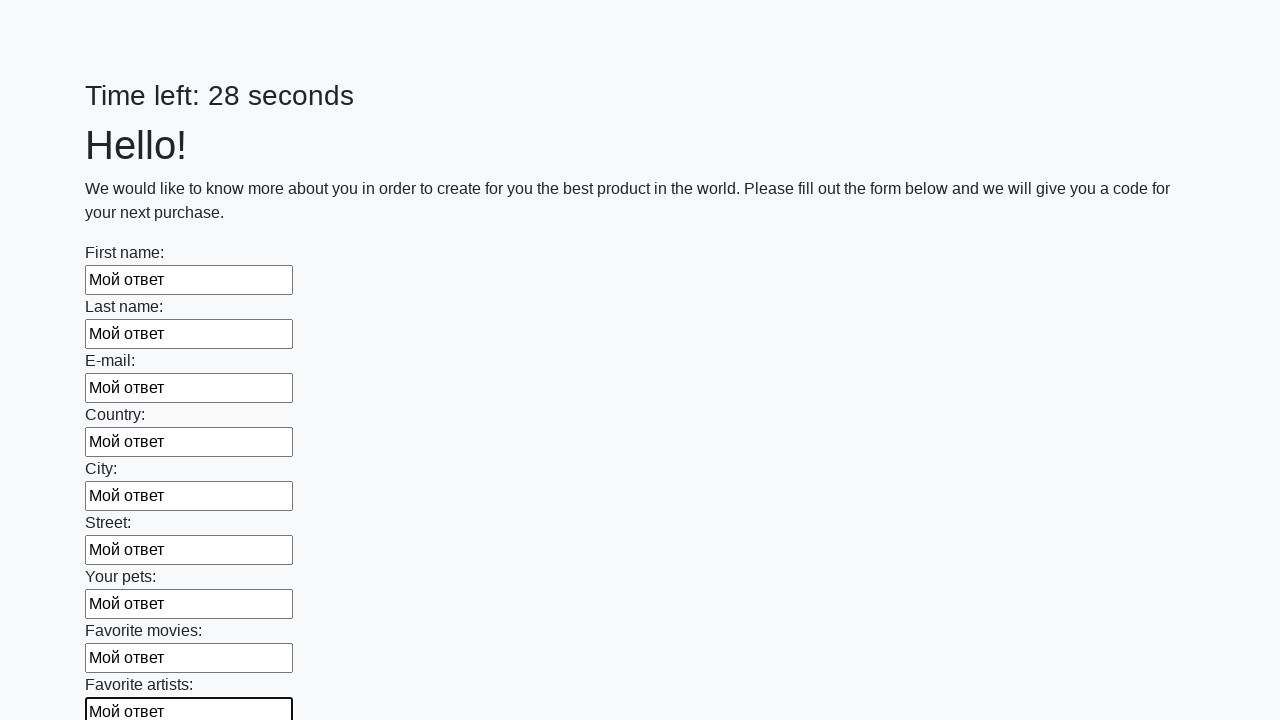

Filled an input field with 'Мой ответ' on input >> nth=9
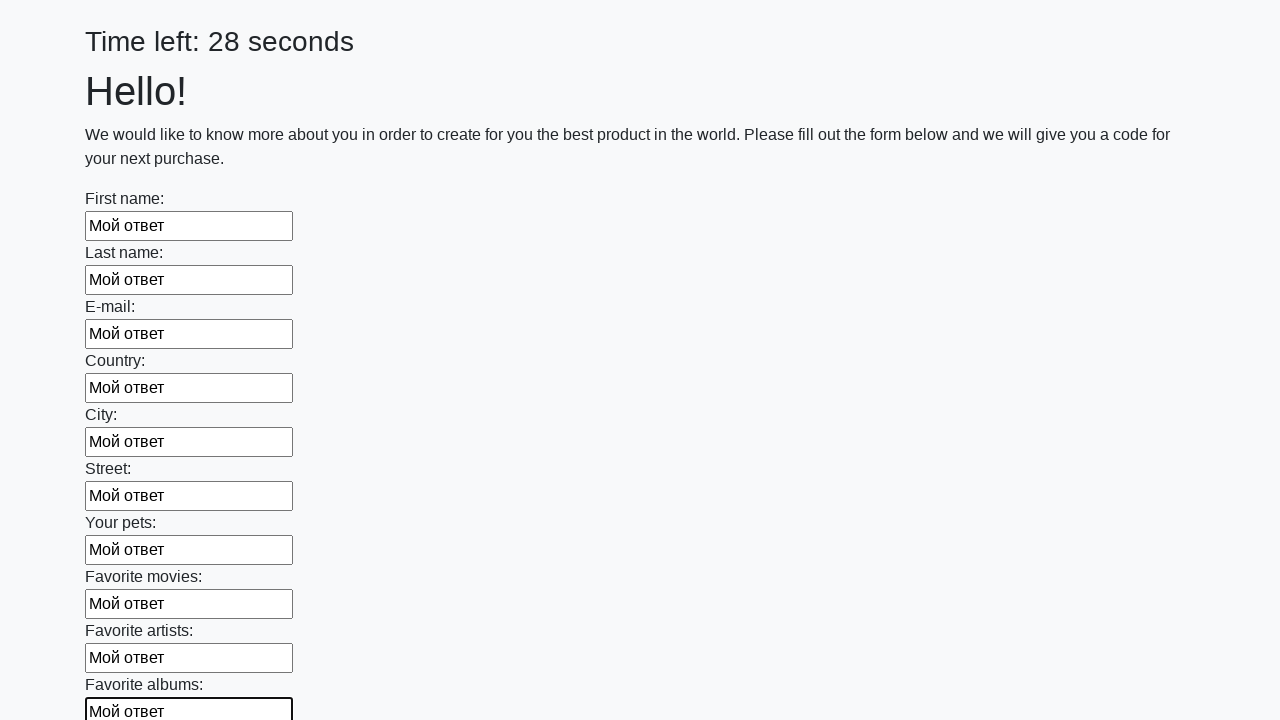

Filled an input field with 'Мой ответ' on input >> nth=10
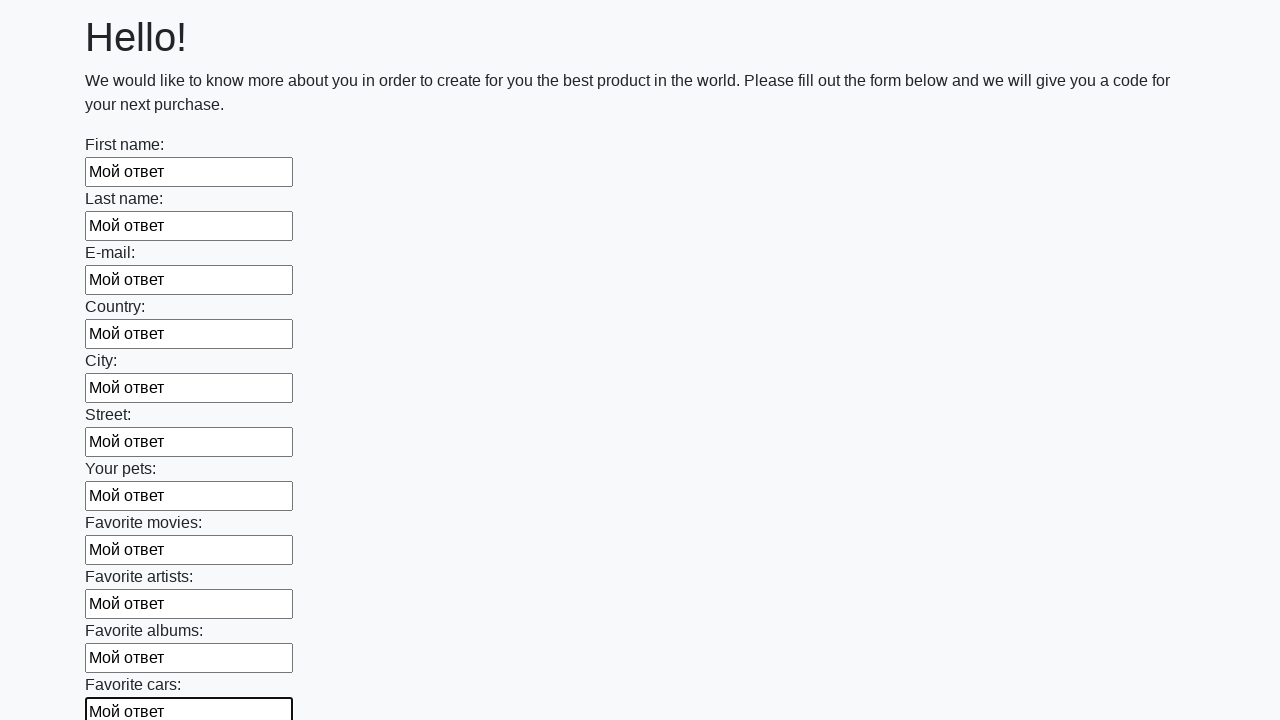

Filled an input field with 'Мой ответ' on input >> nth=11
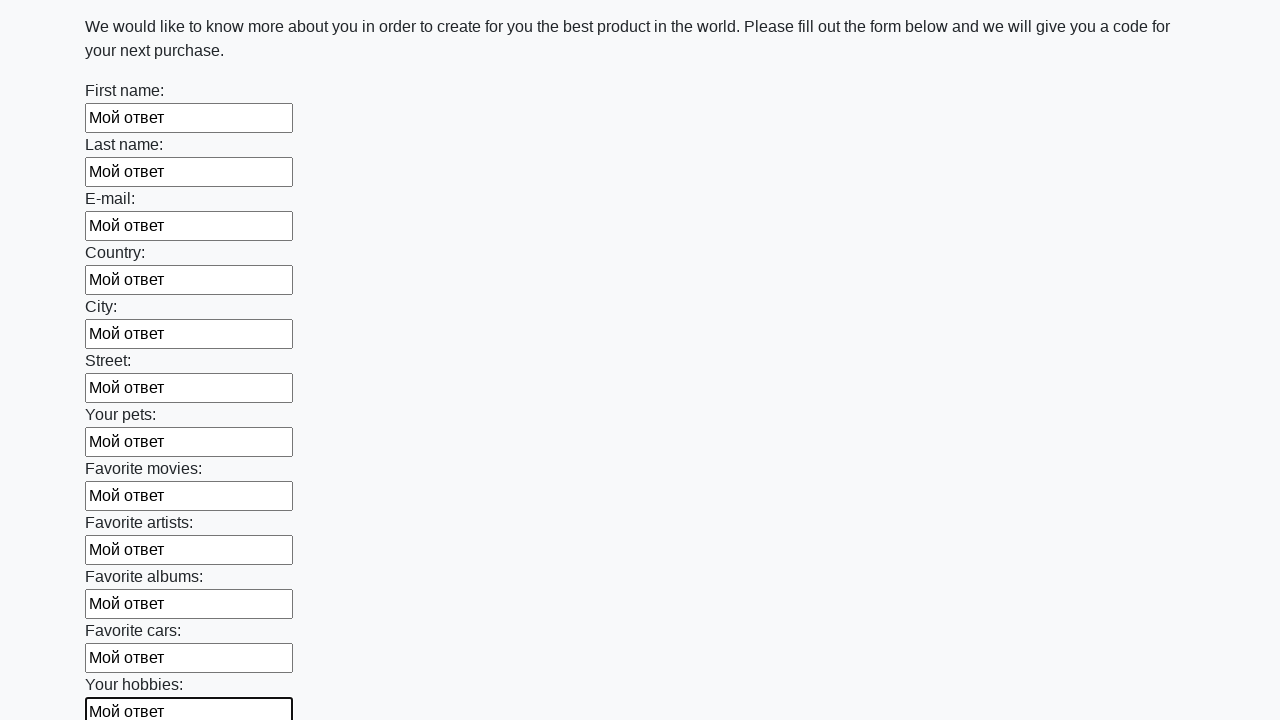

Filled an input field with 'Мой ответ' on input >> nth=12
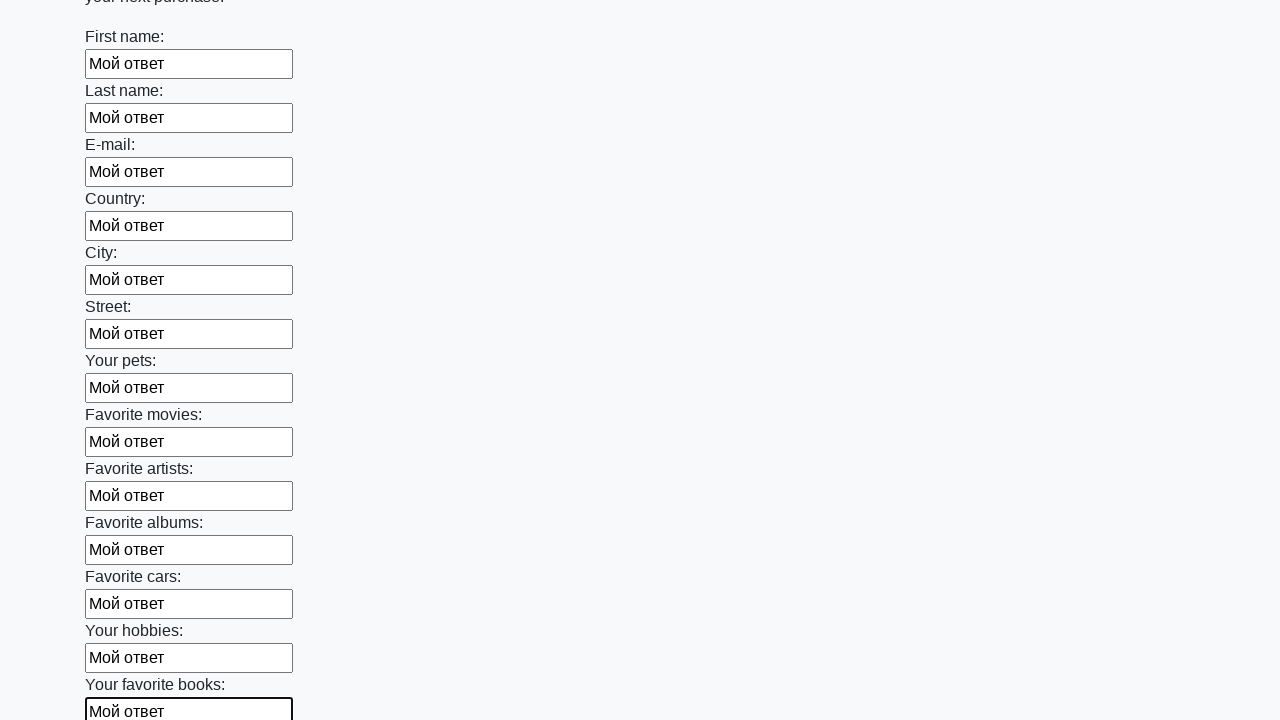

Filled an input field with 'Мой ответ' on input >> nth=13
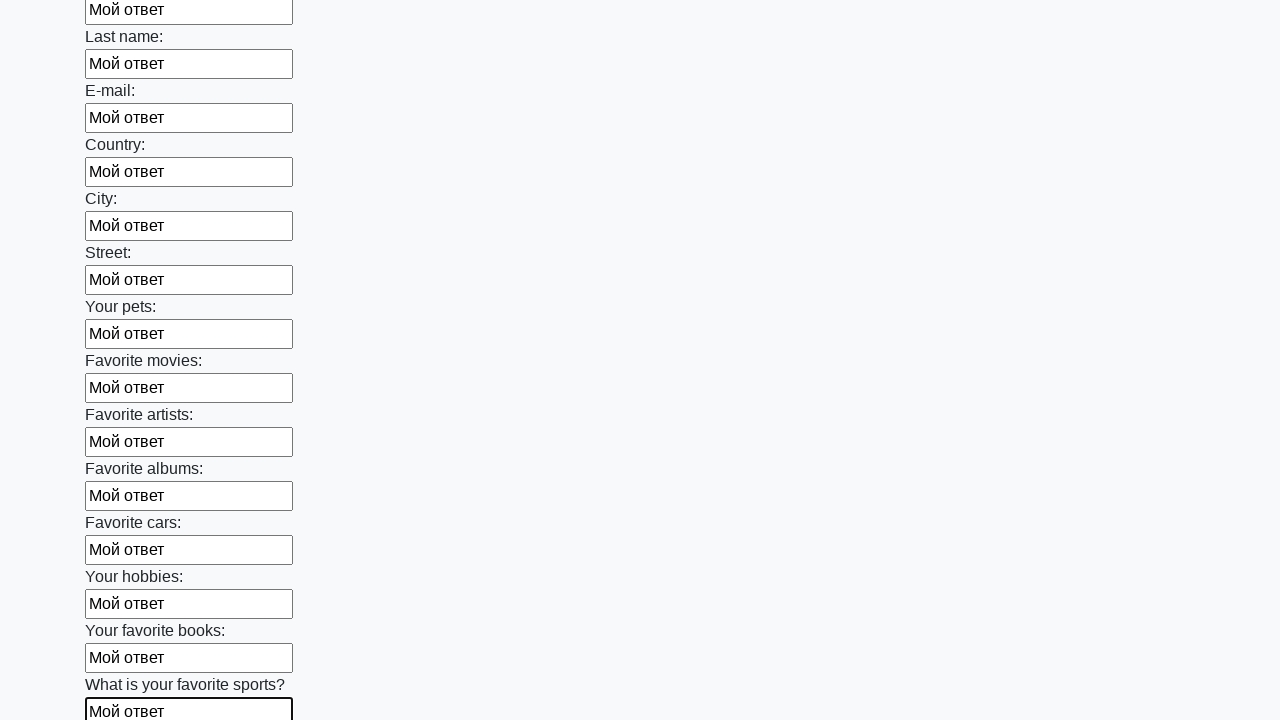

Filled an input field with 'Мой ответ' on input >> nth=14
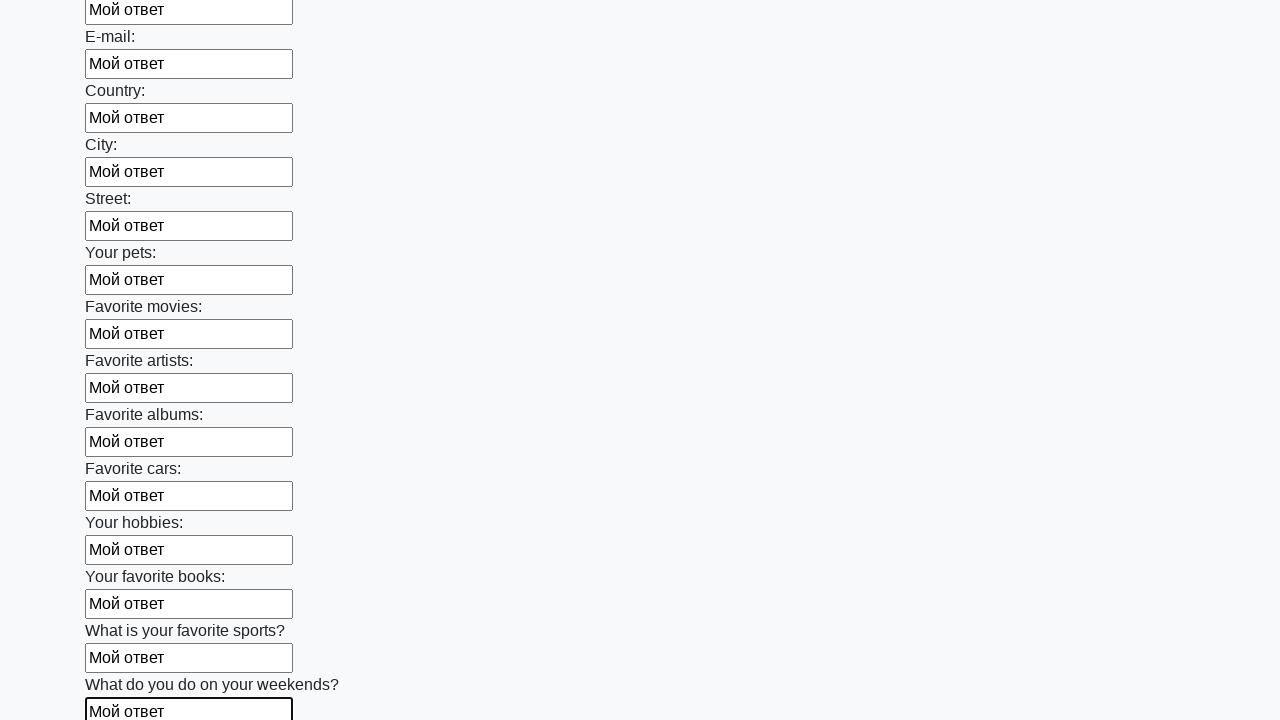

Filled an input field with 'Мой ответ' on input >> nth=15
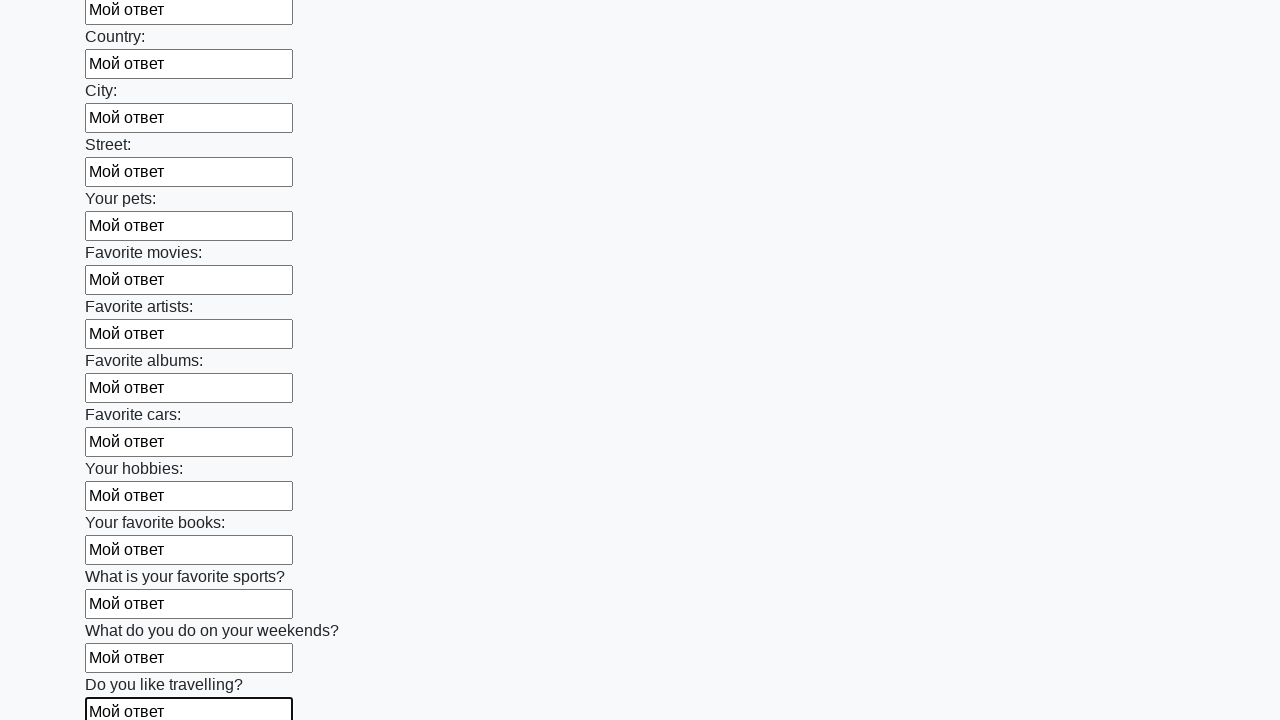

Filled an input field with 'Мой ответ' on input >> nth=16
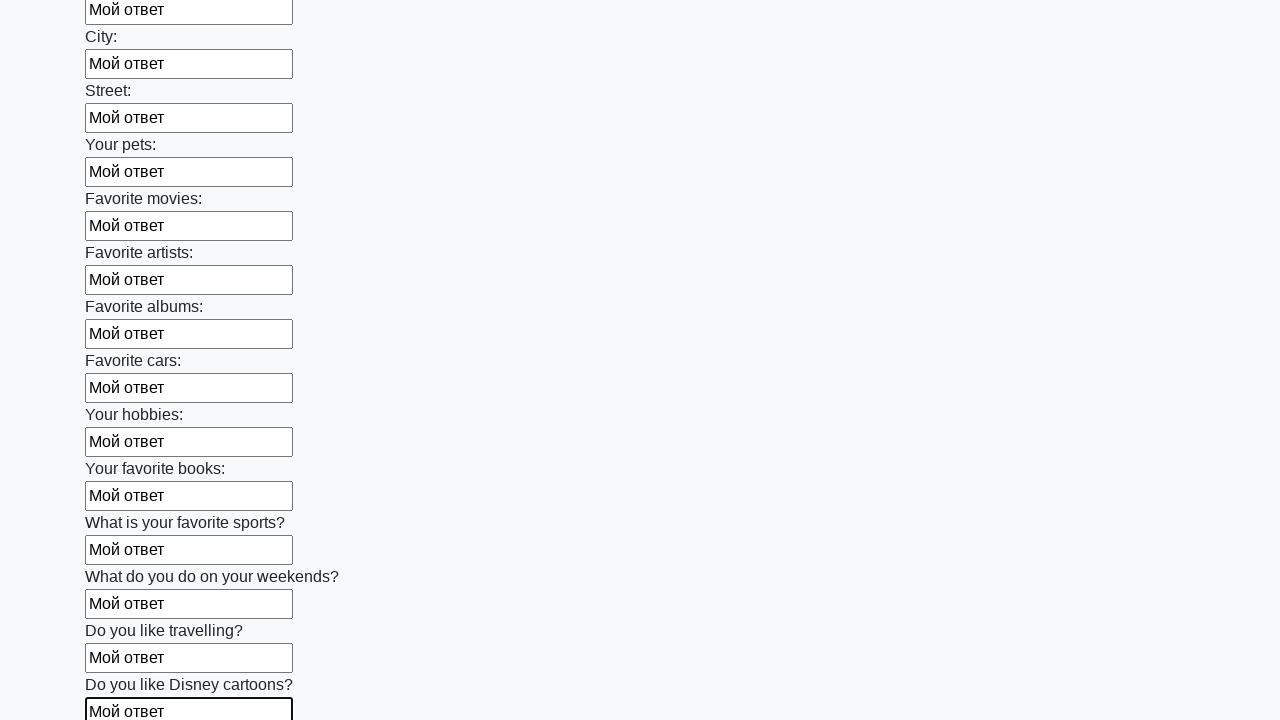

Filled an input field with 'Мой ответ' on input >> nth=17
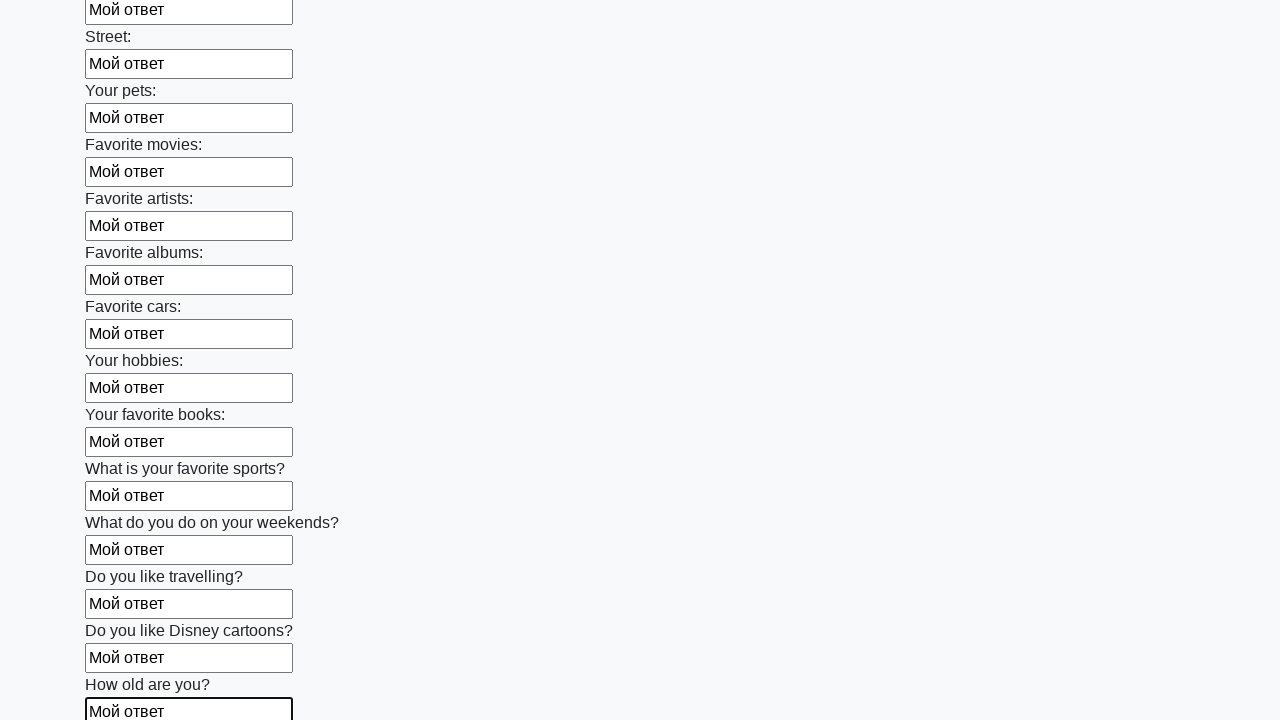

Filled an input field with 'Мой ответ' on input >> nth=18
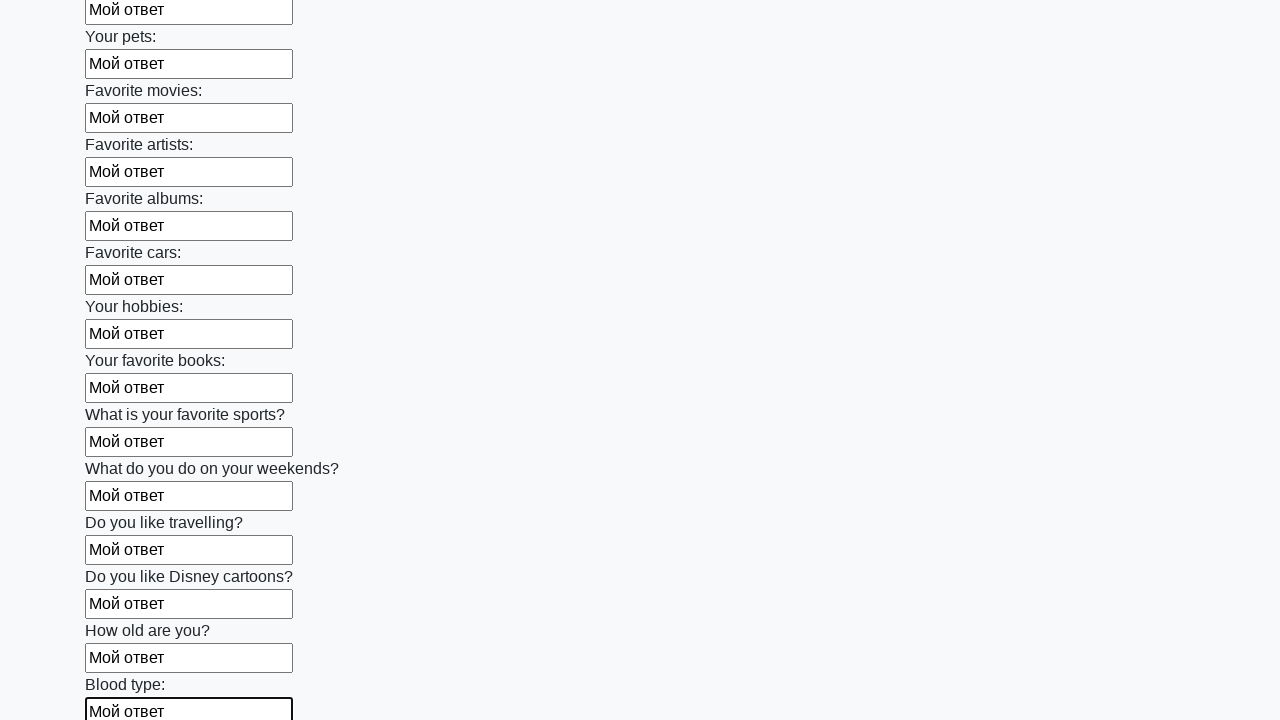

Filled an input field with 'Мой ответ' on input >> nth=19
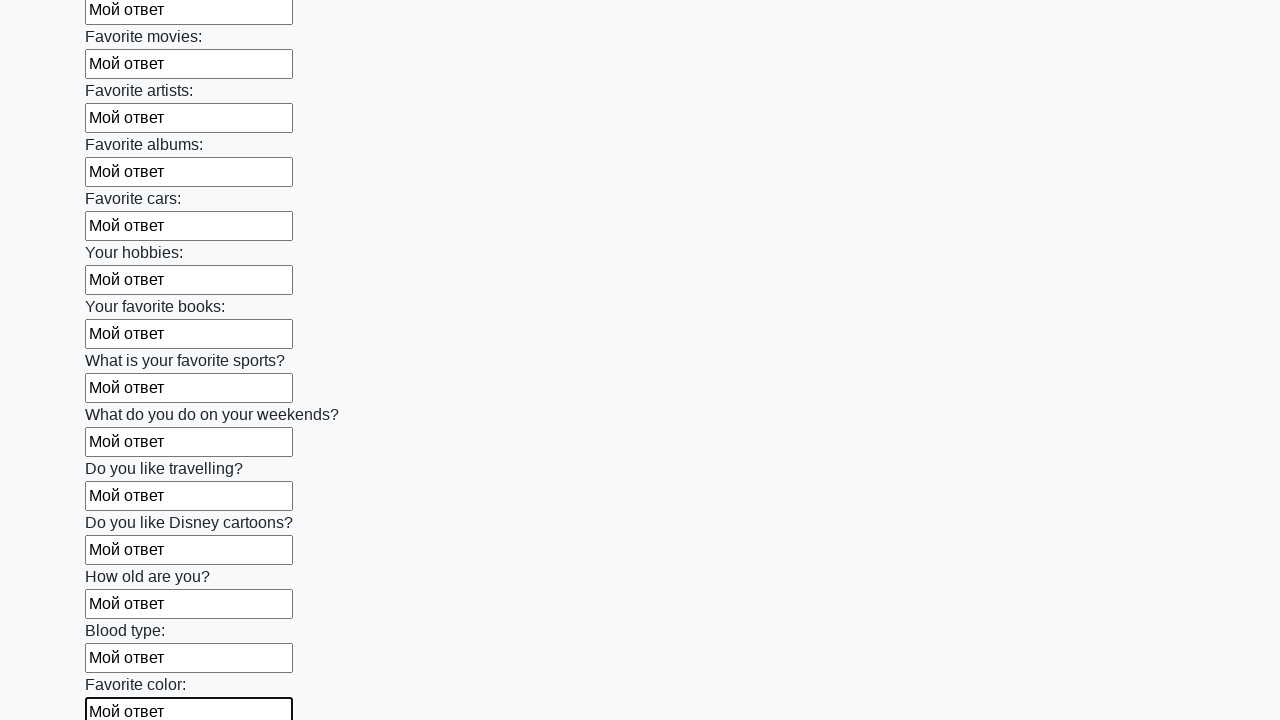

Filled an input field with 'Мой ответ' on input >> nth=20
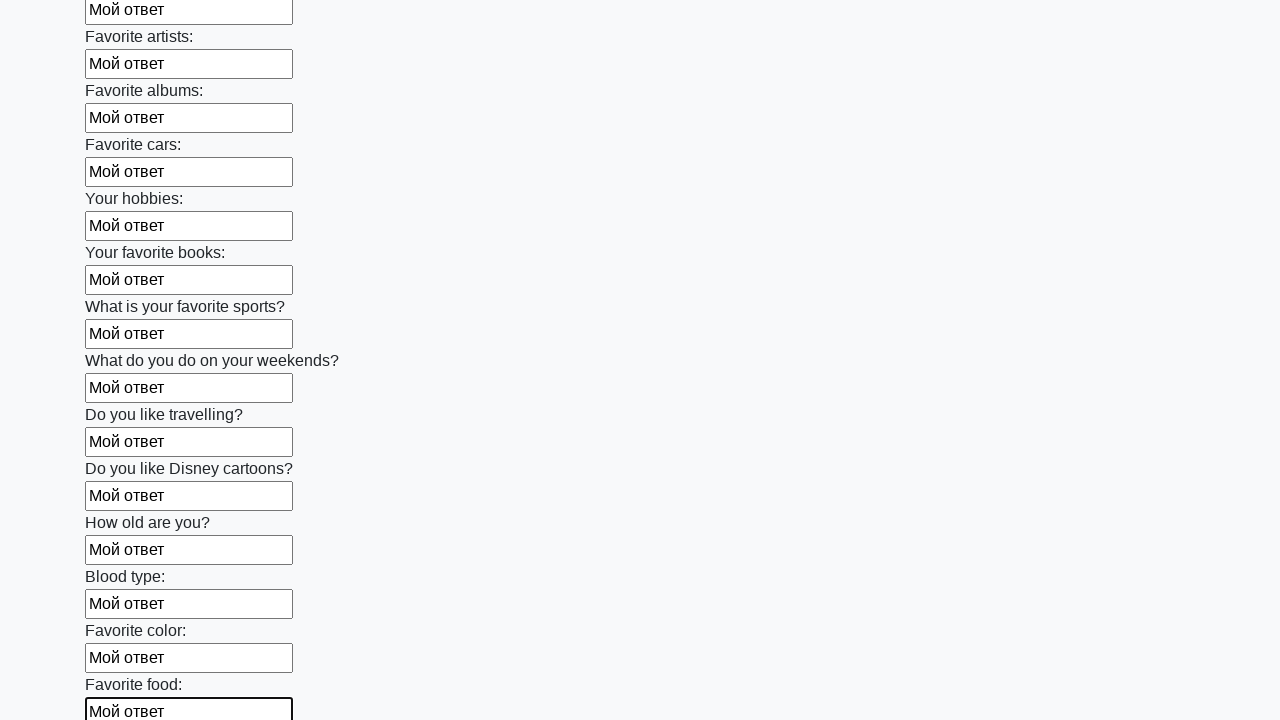

Filled an input field with 'Мой ответ' on input >> nth=21
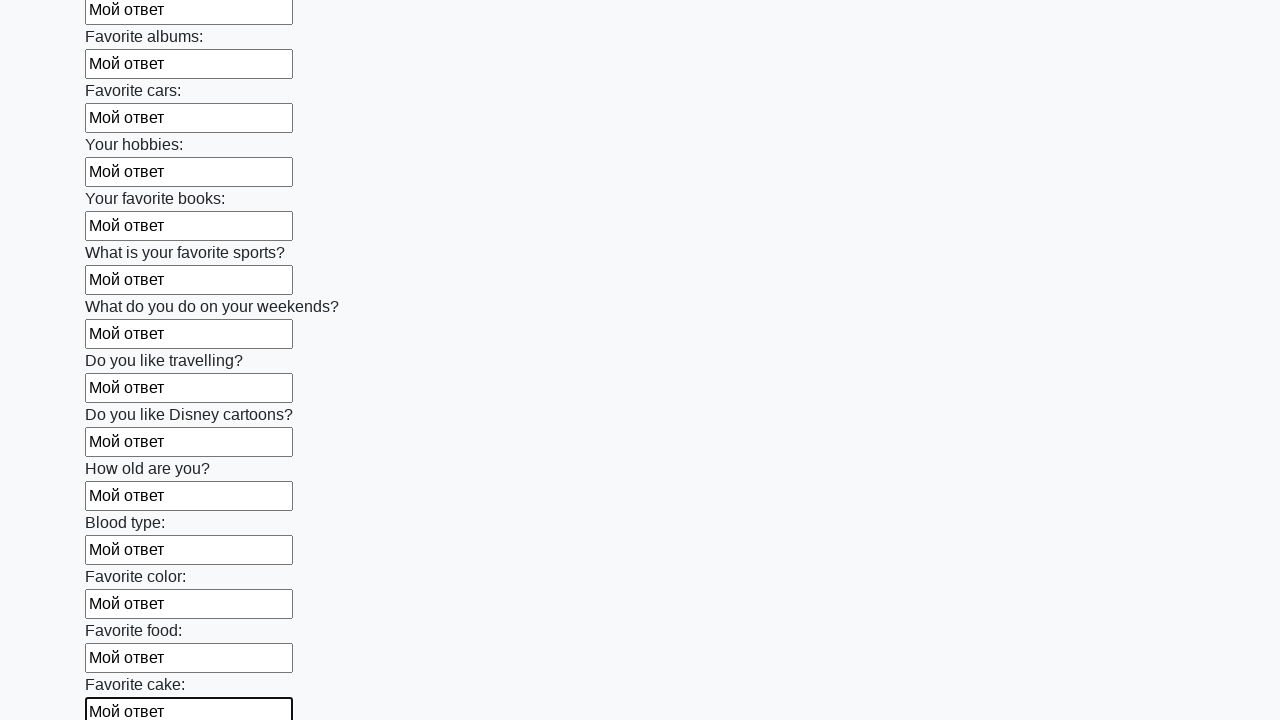

Filled an input field with 'Мой ответ' on input >> nth=22
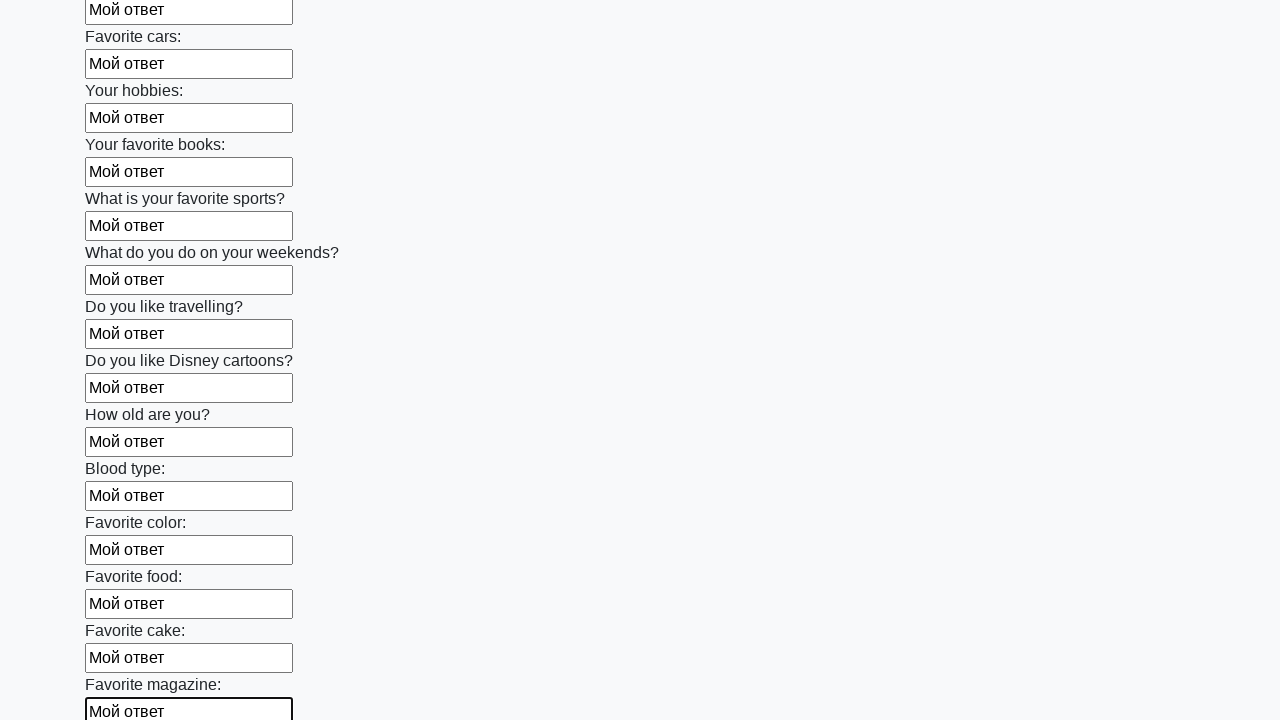

Filled an input field with 'Мой ответ' on input >> nth=23
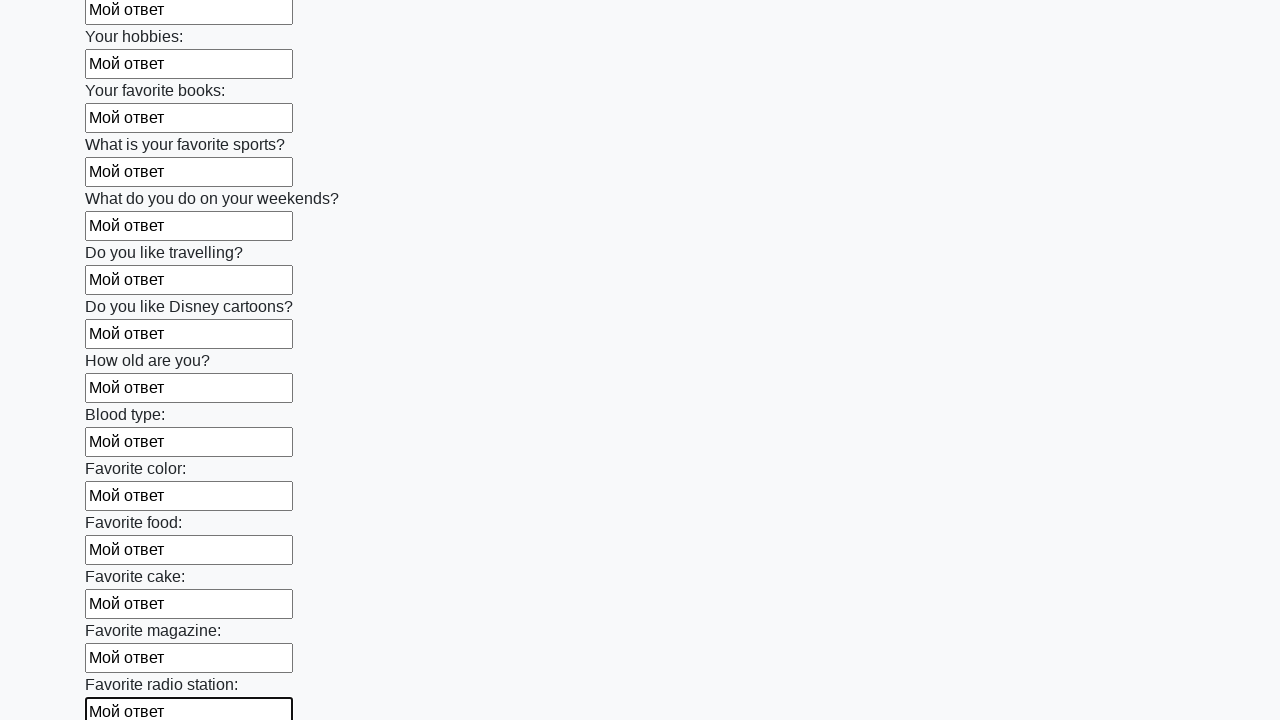

Filled an input field with 'Мой ответ' on input >> nth=24
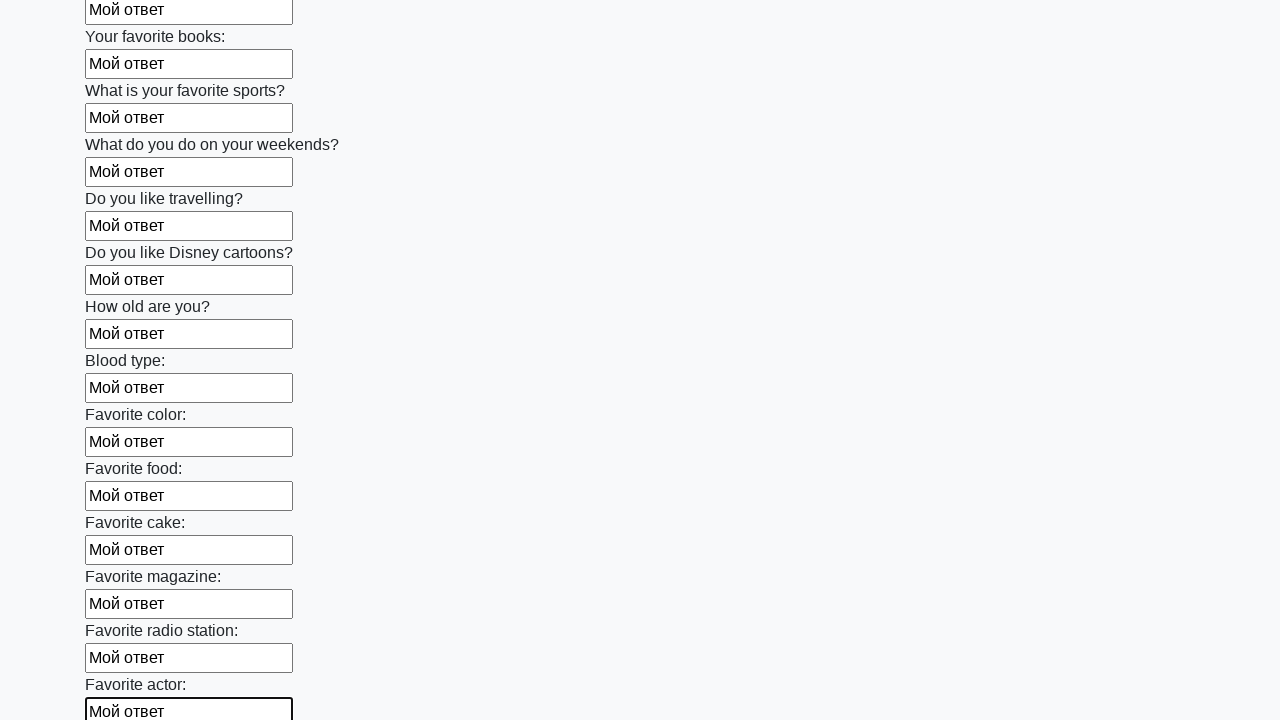

Filled an input field with 'Мой ответ' on input >> nth=25
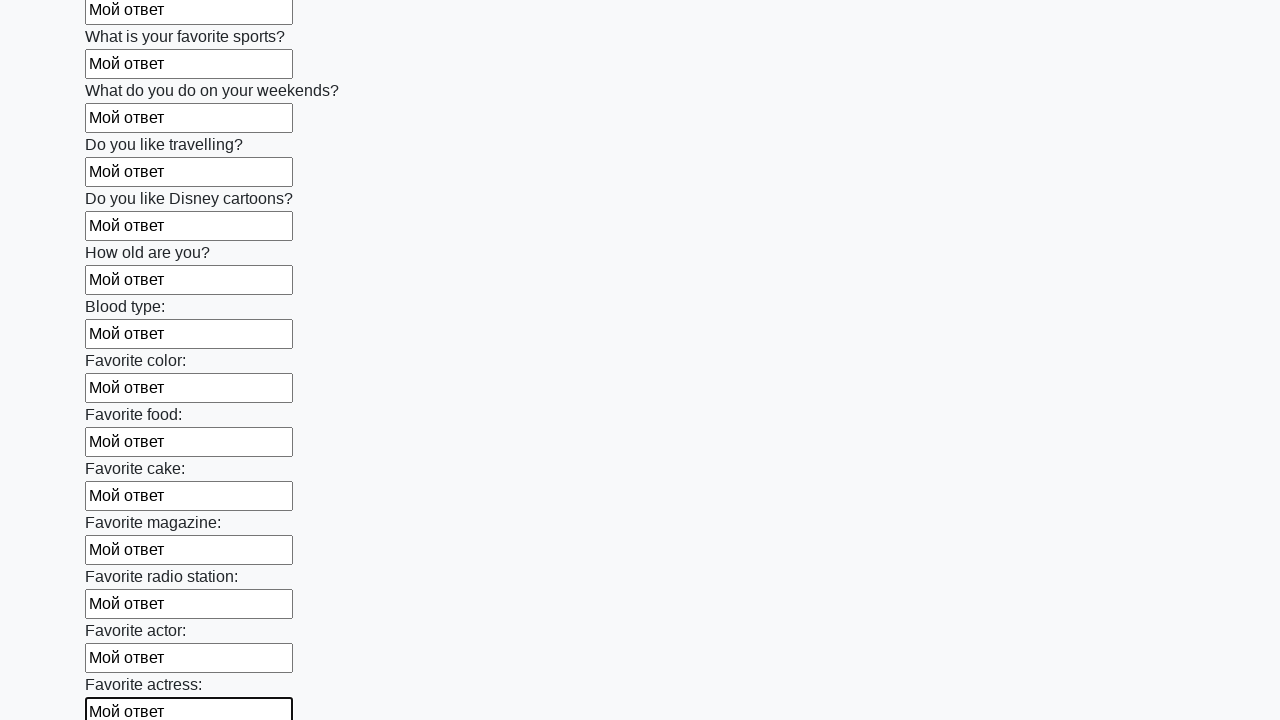

Filled an input field with 'Мой ответ' on input >> nth=26
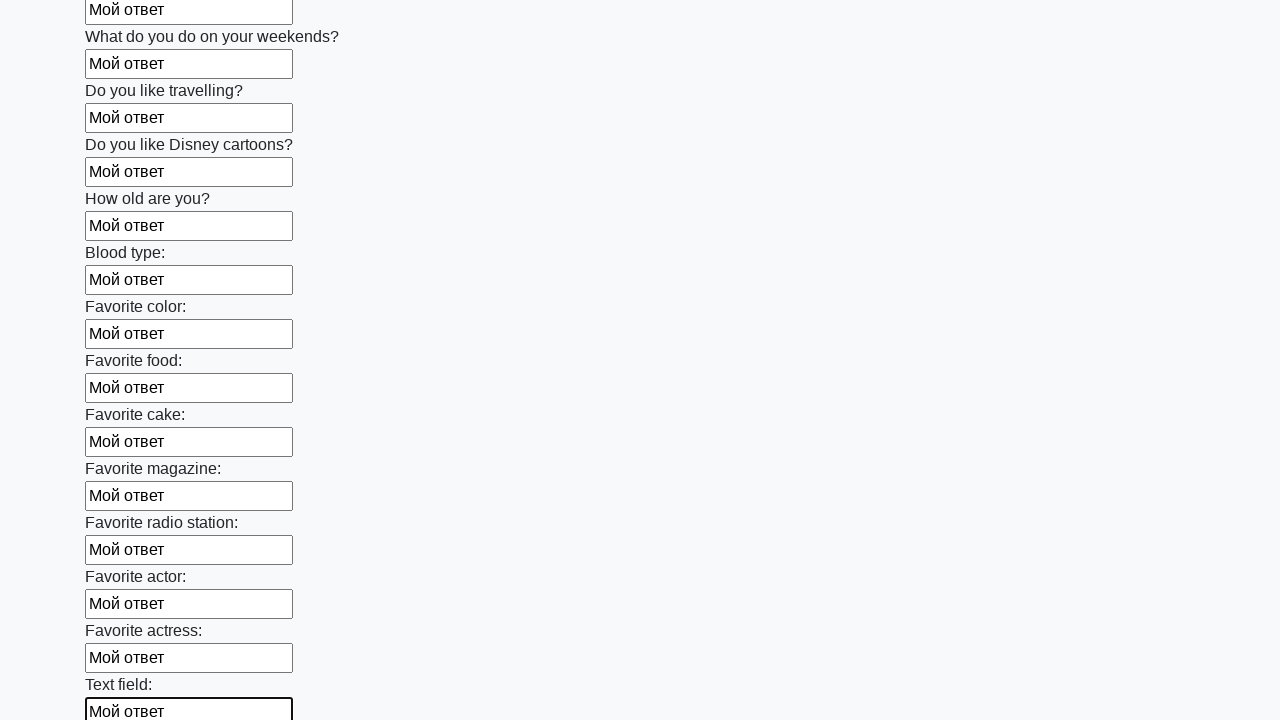

Filled an input field with 'Мой ответ' on input >> nth=27
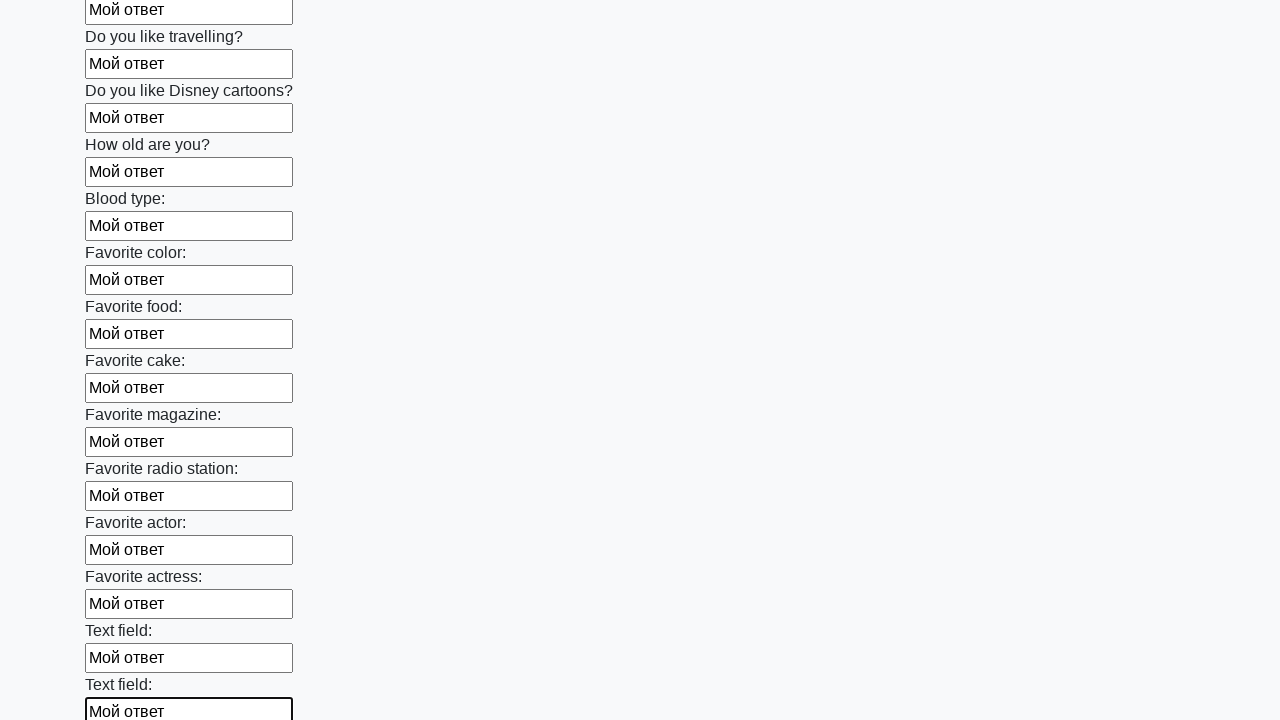

Filled an input field with 'Мой ответ' on input >> nth=28
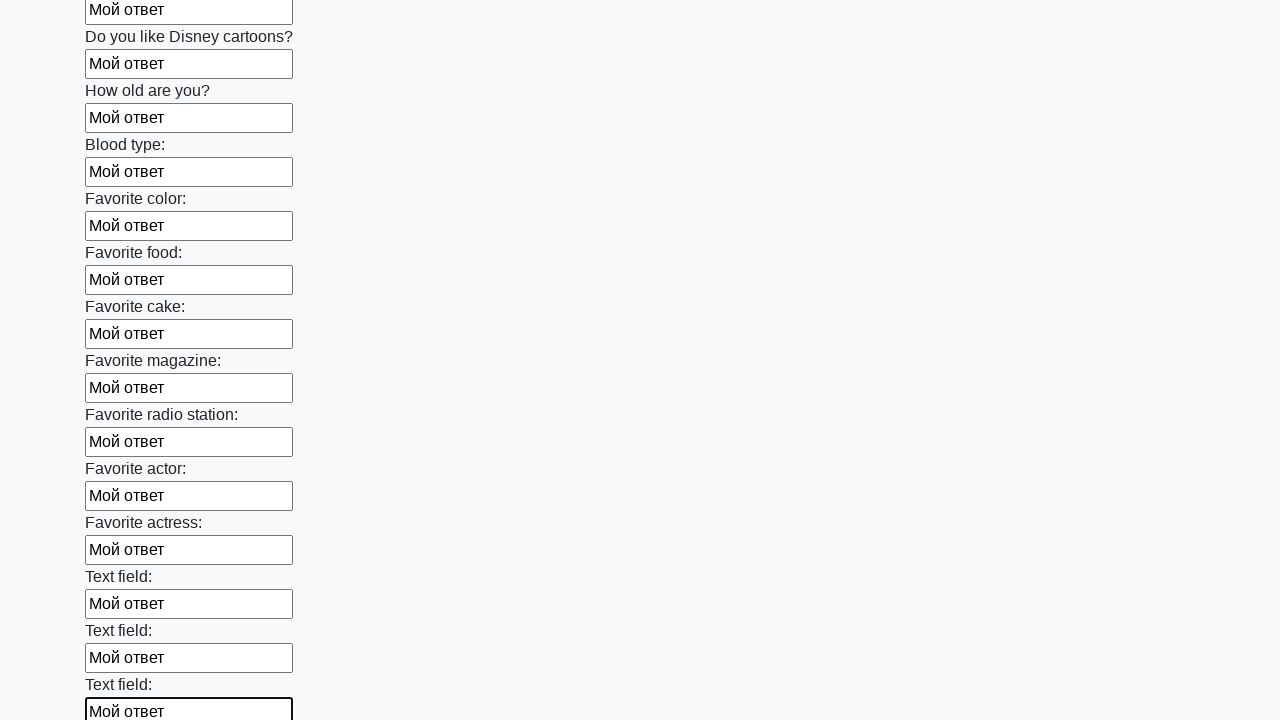

Filled an input field with 'Мой ответ' on input >> nth=29
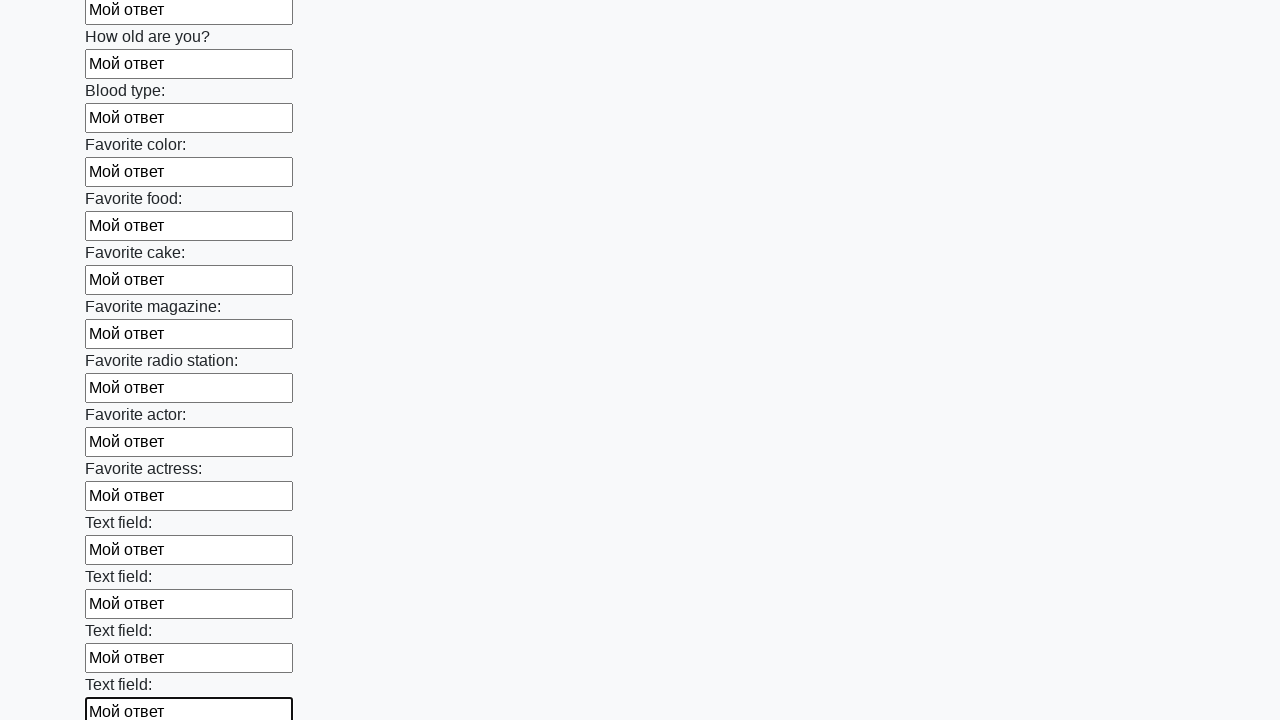

Filled an input field with 'Мой ответ' on input >> nth=30
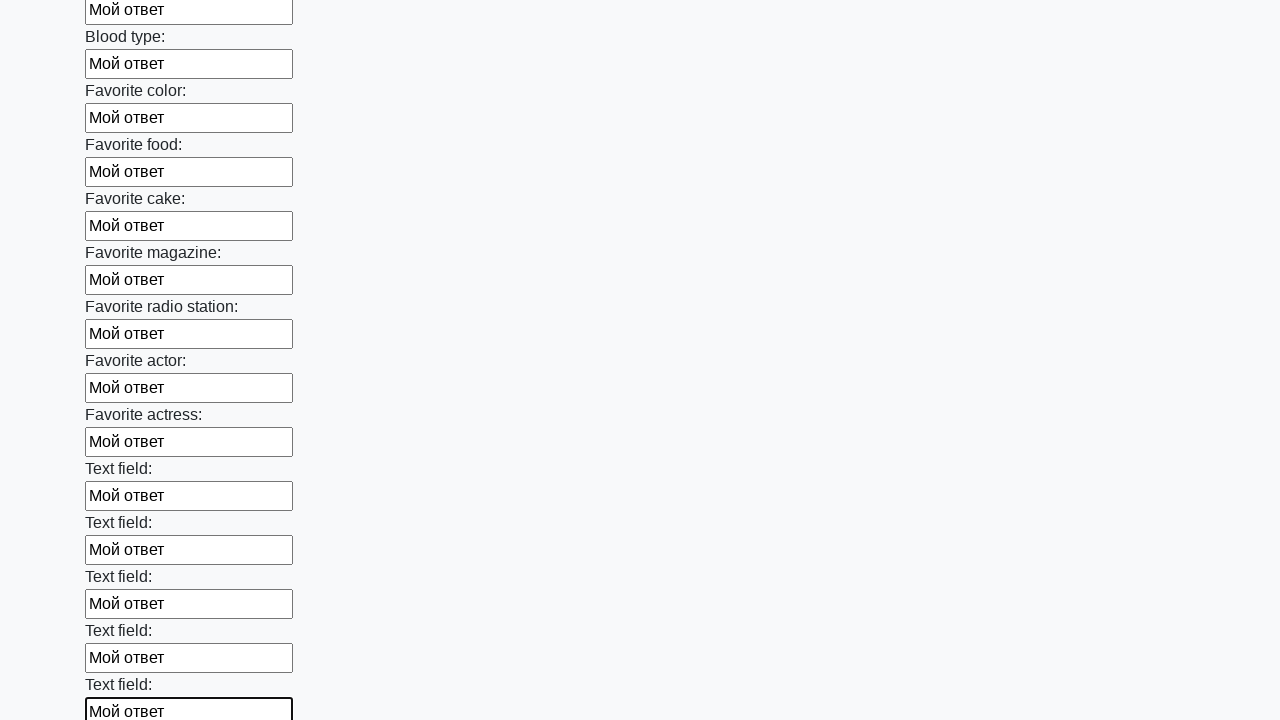

Filled an input field with 'Мой ответ' on input >> nth=31
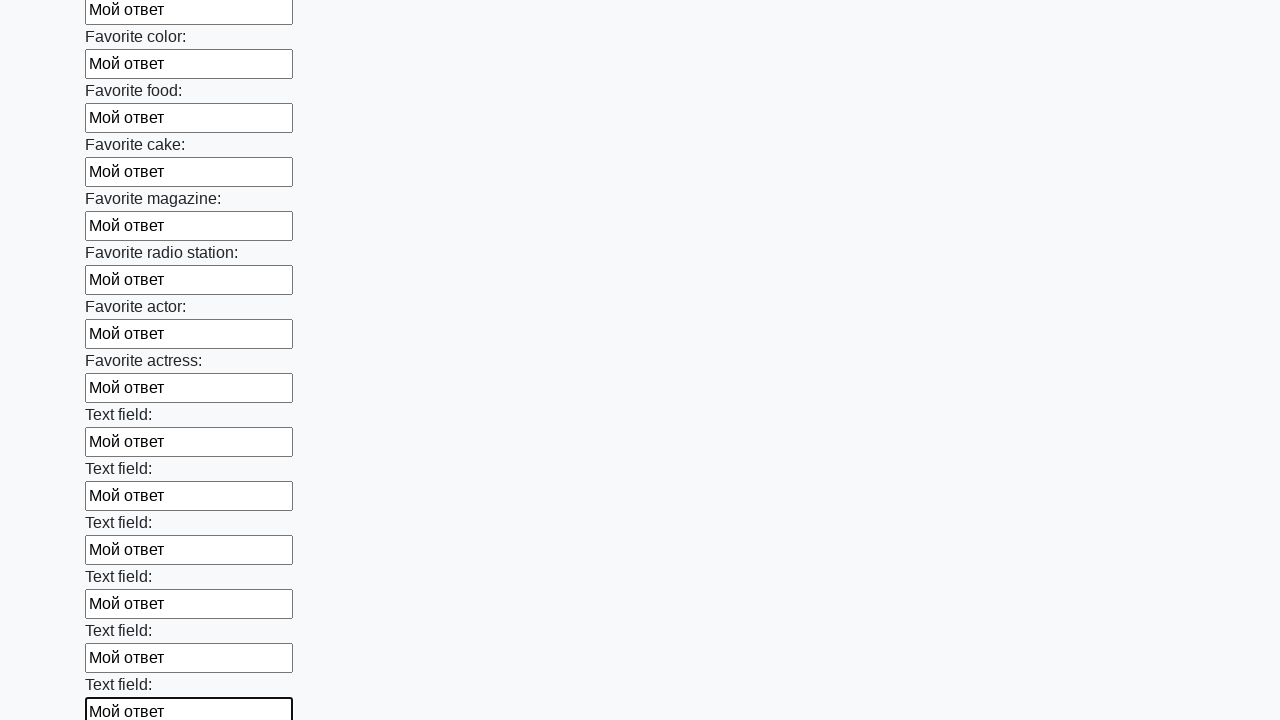

Filled an input field with 'Мой ответ' on input >> nth=32
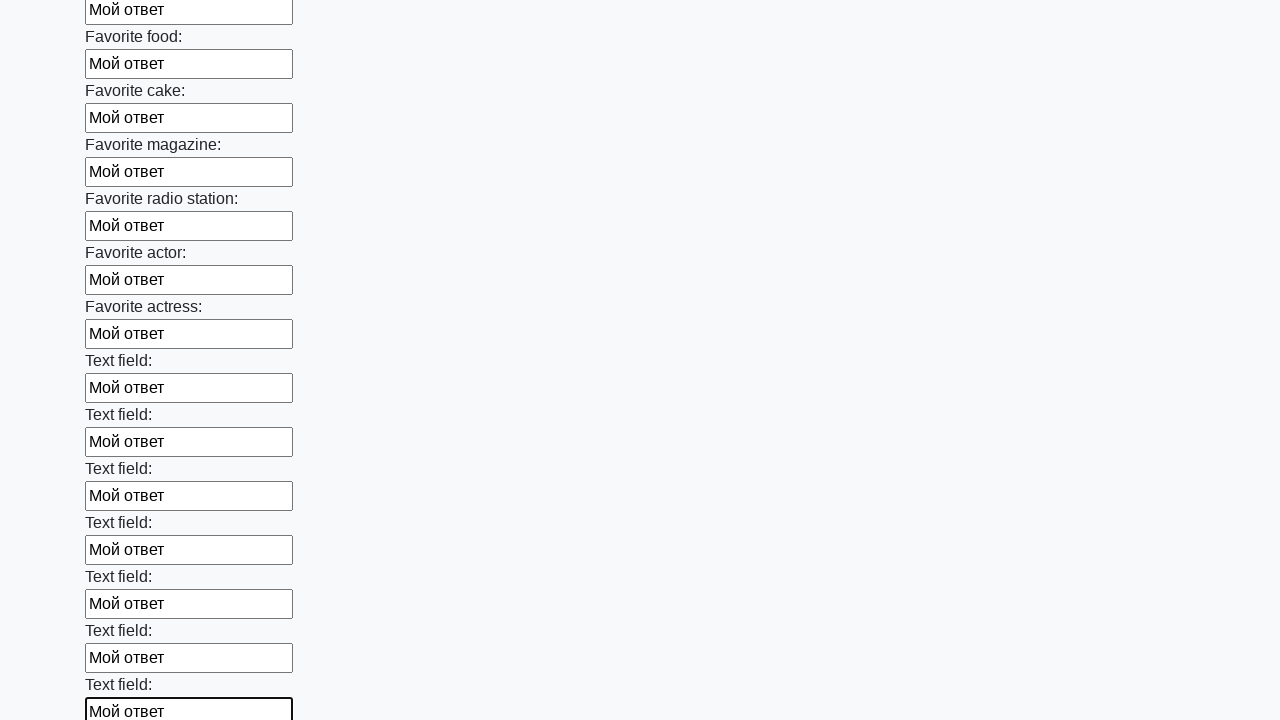

Filled an input field with 'Мой ответ' on input >> nth=33
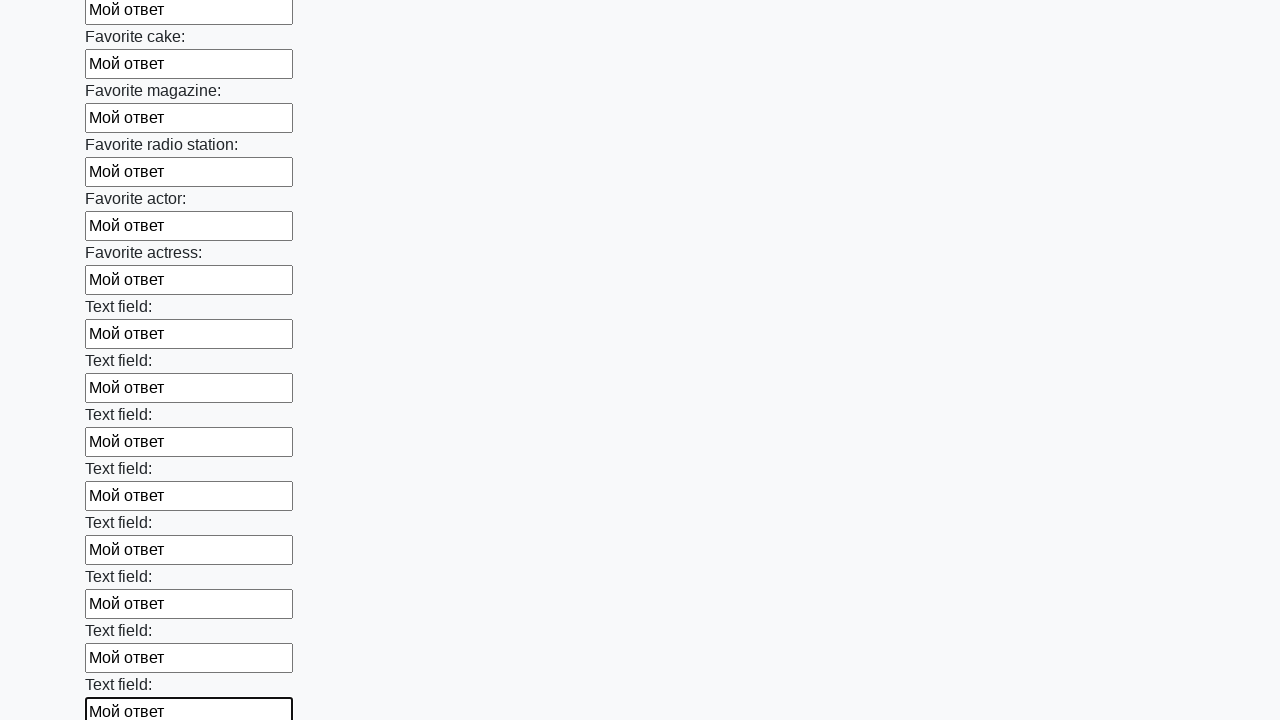

Filled an input field with 'Мой ответ' on input >> nth=34
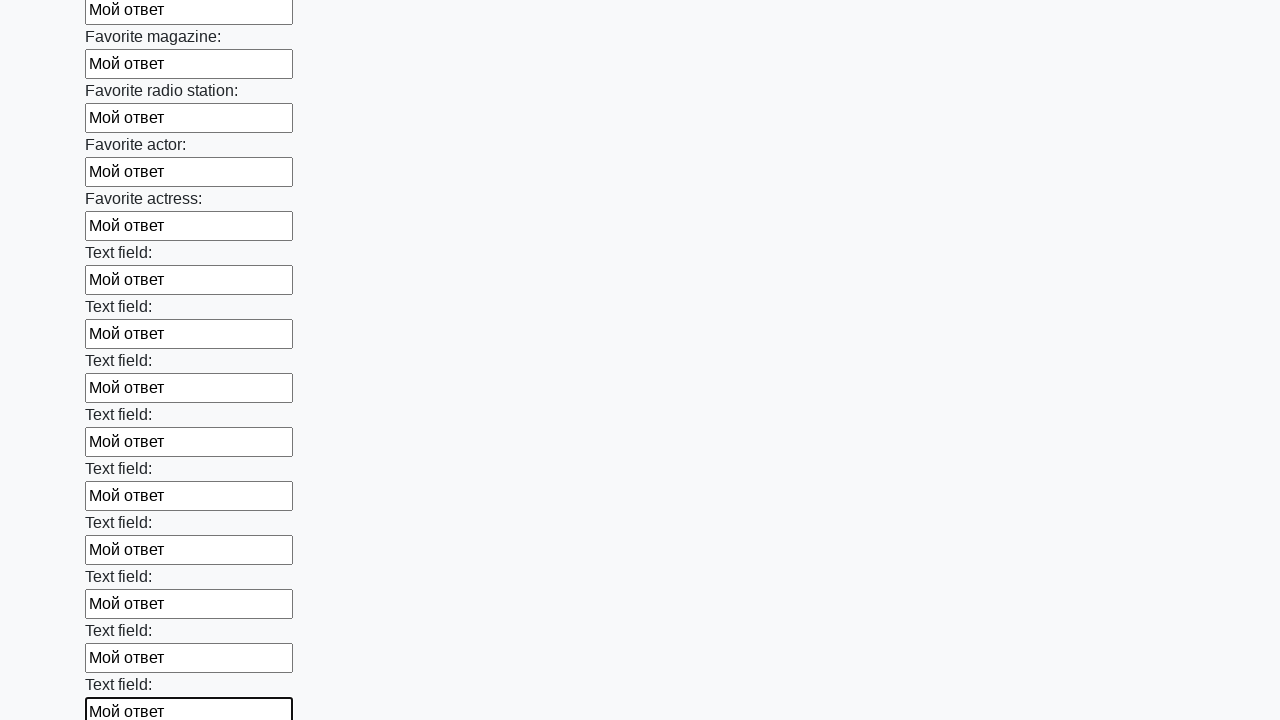

Filled an input field with 'Мой ответ' on input >> nth=35
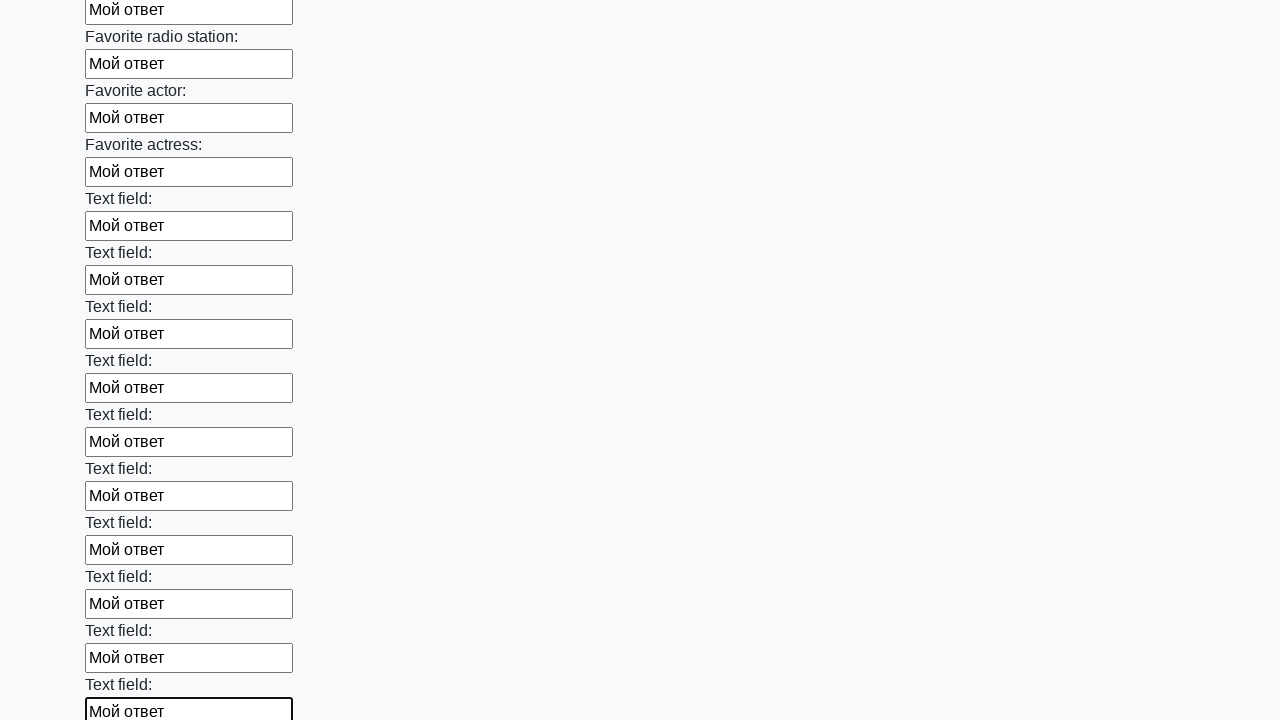

Filled an input field with 'Мой ответ' on input >> nth=36
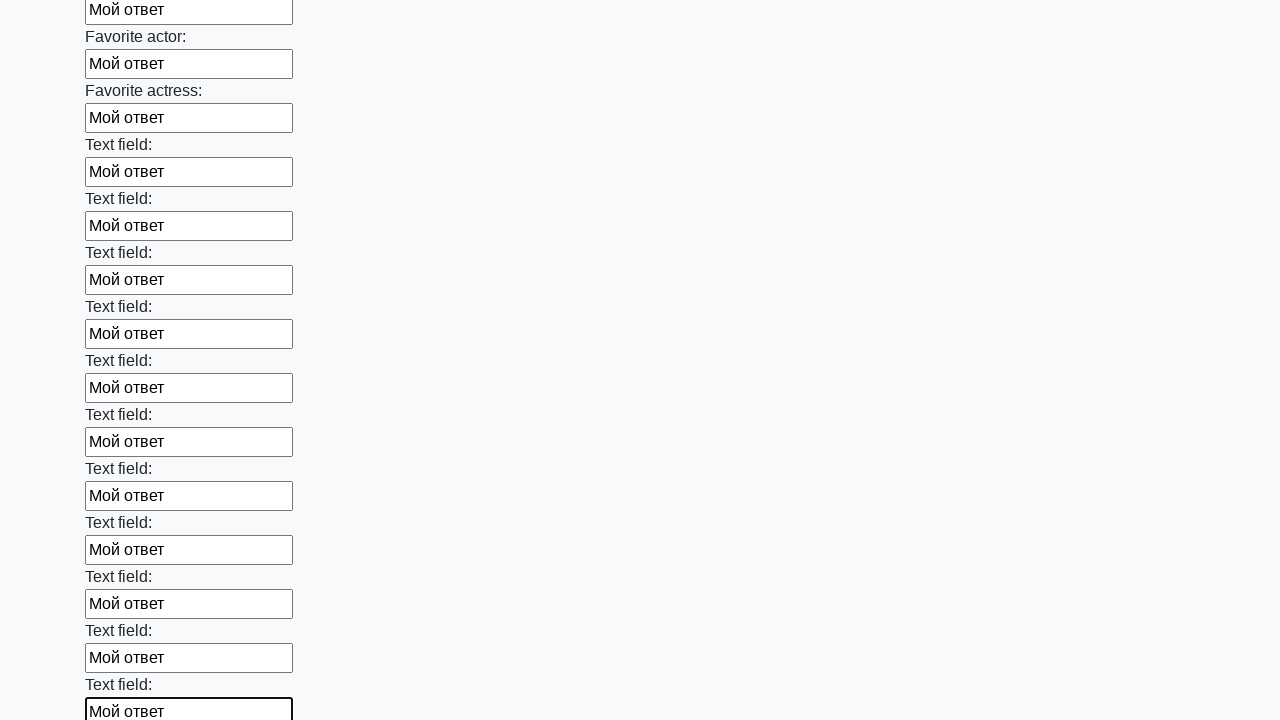

Filled an input field with 'Мой ответ' on input >> nth=37
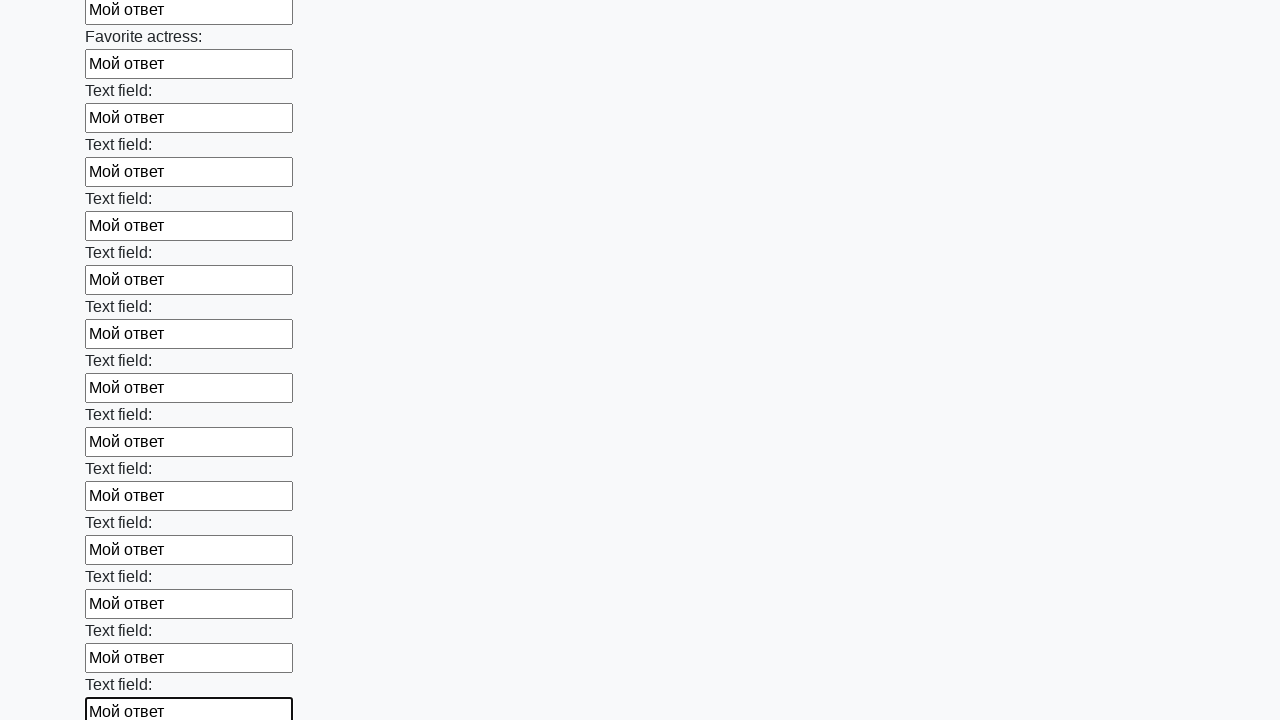

Filled an input field with 'Мой ответ' on input >> nth=38
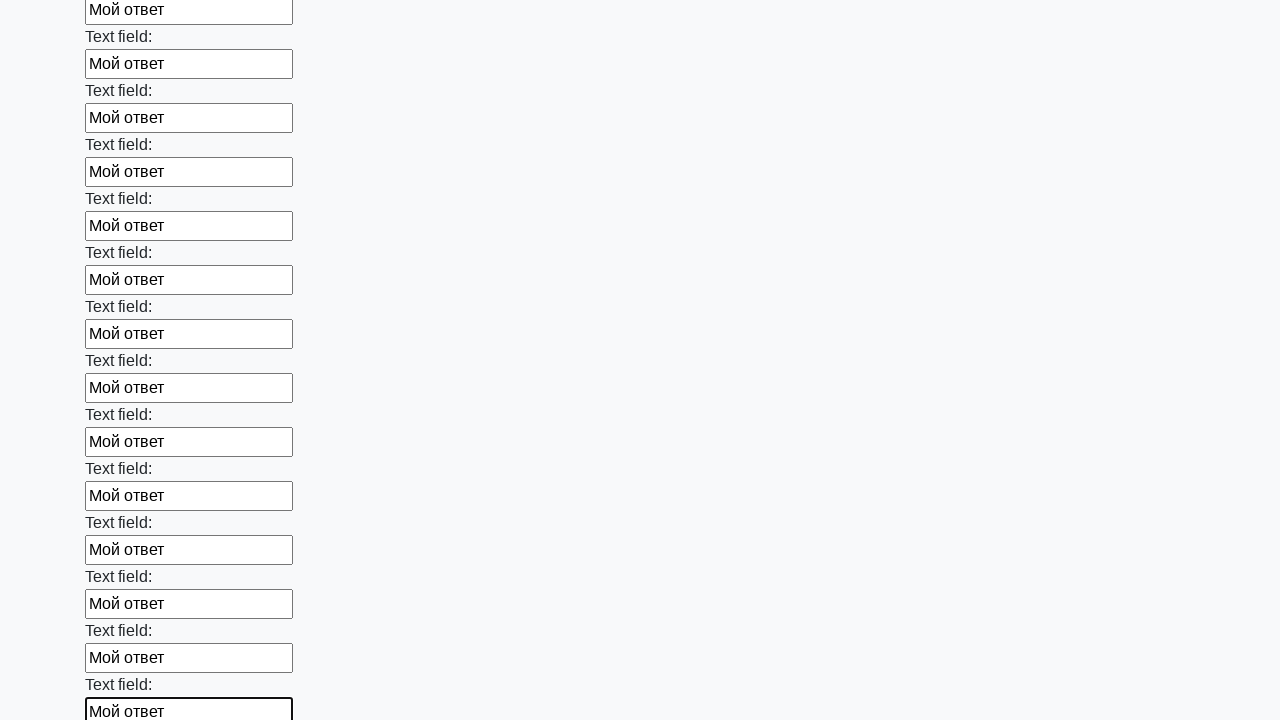

Filled an input field with 'Мой ответ' on input >> nth=39
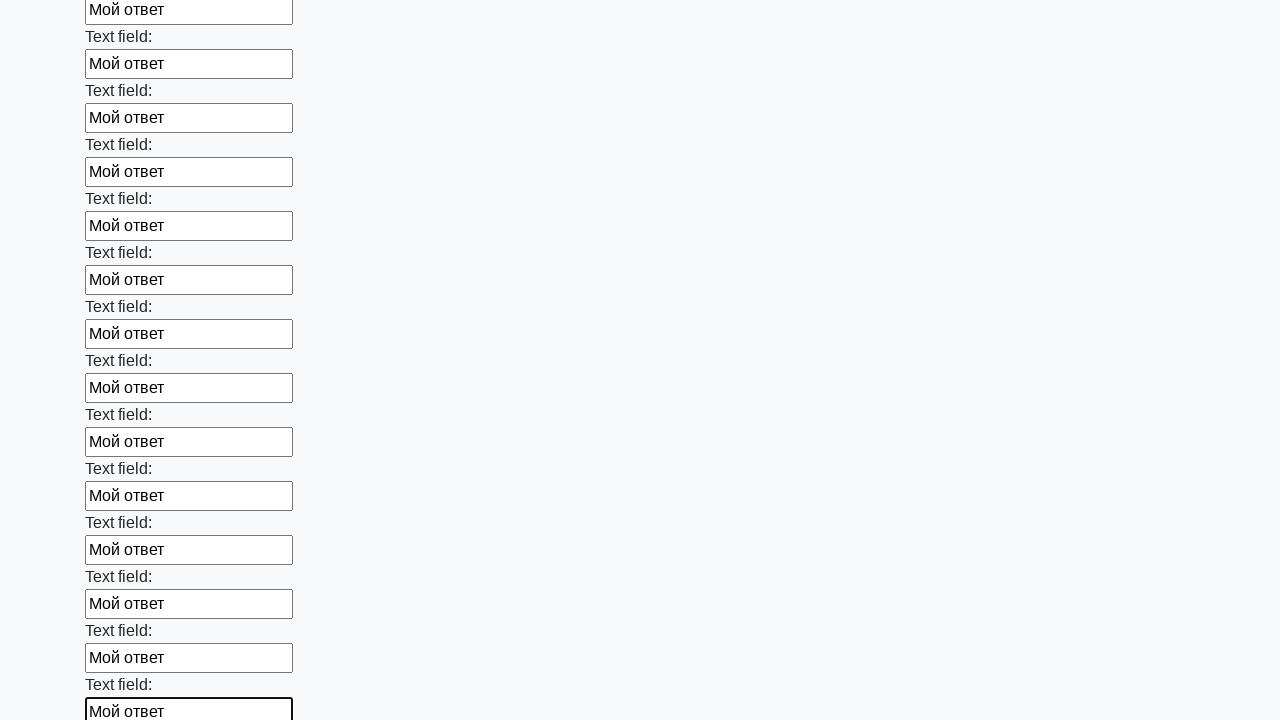

Filled an input field with 'Мой ответ' on input >> nth=40
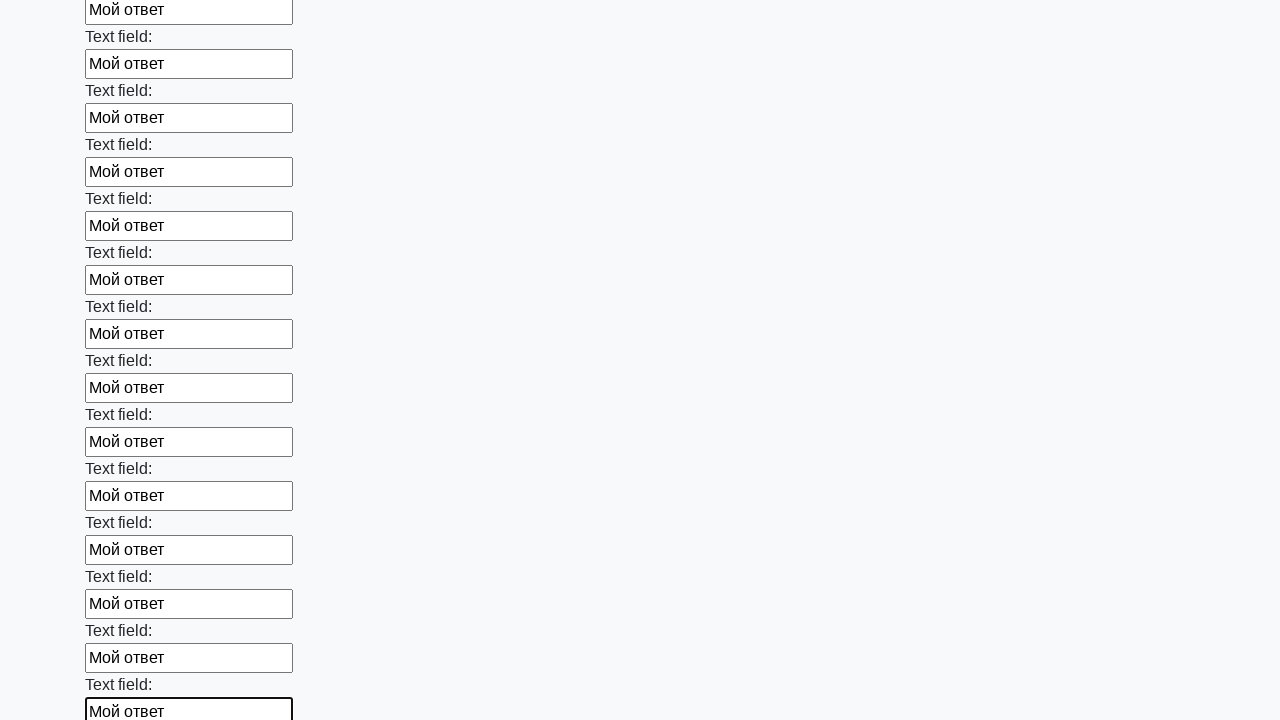

Filled an input field with 'Мой ответ' on input >> nth=41
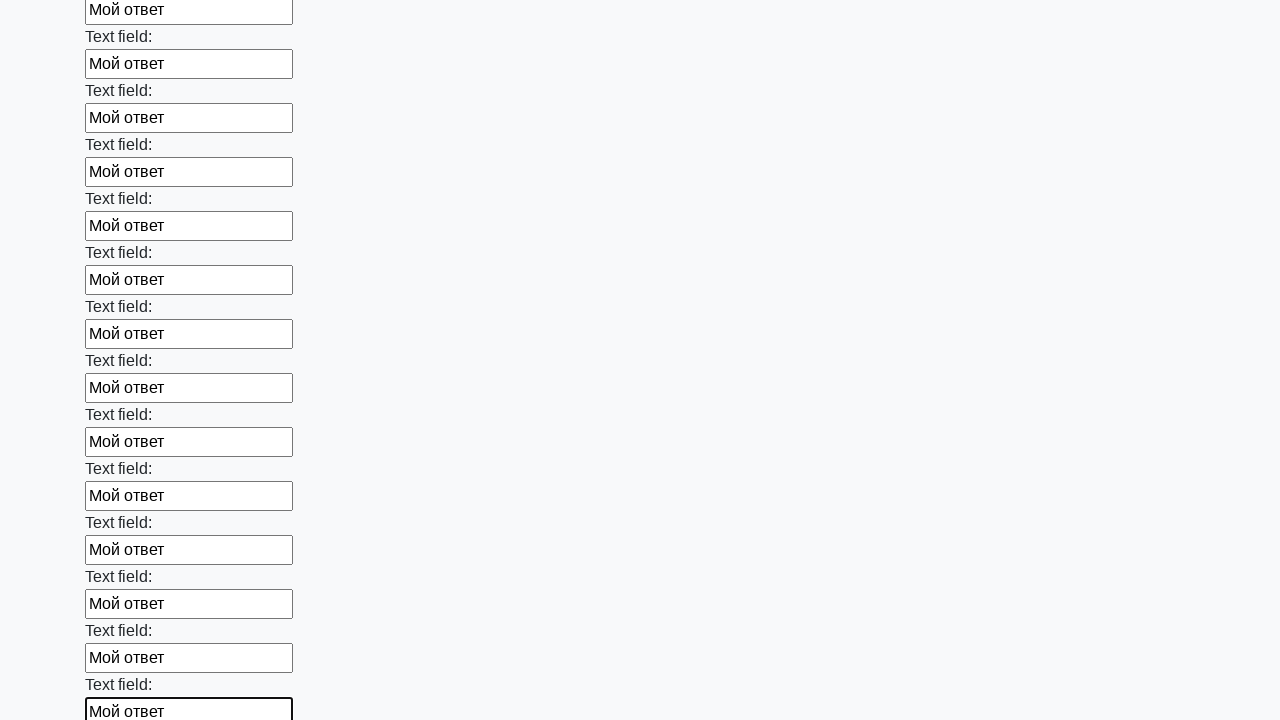

Filled an input field with 'Мой ответ' on input >> nth=42
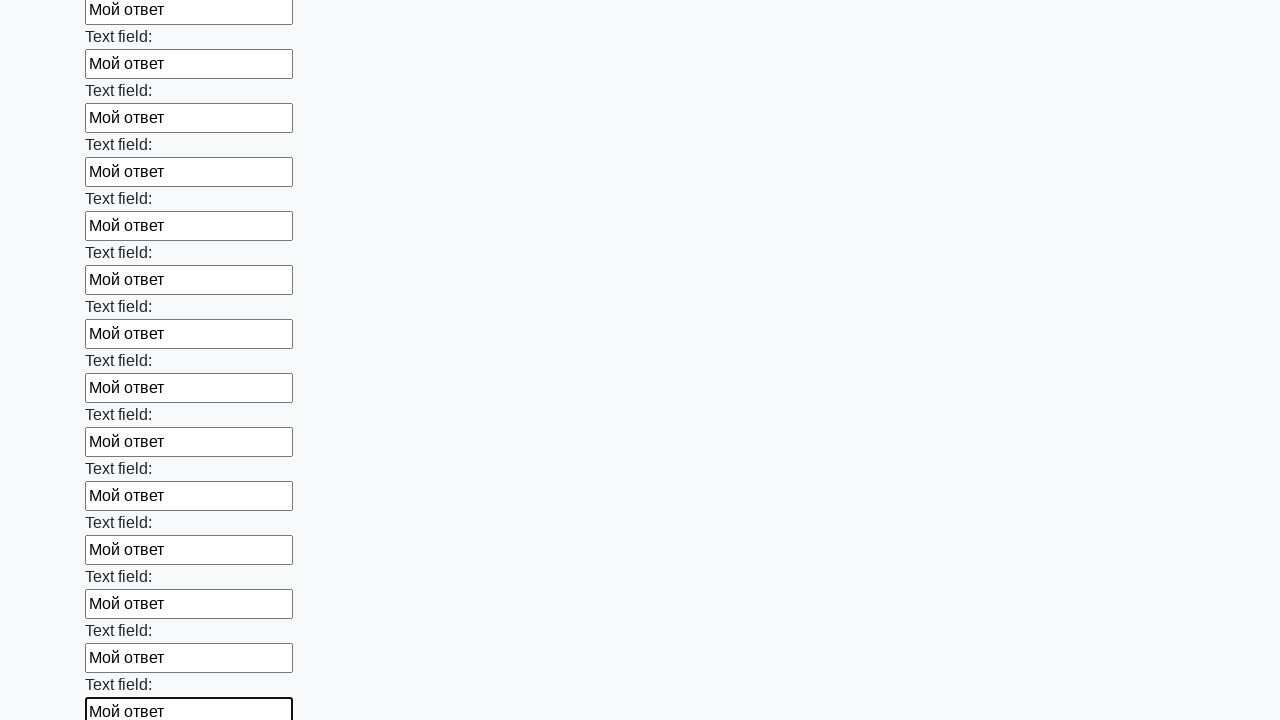

Filled an input field with 'Мой ответ' on input >> nth=43
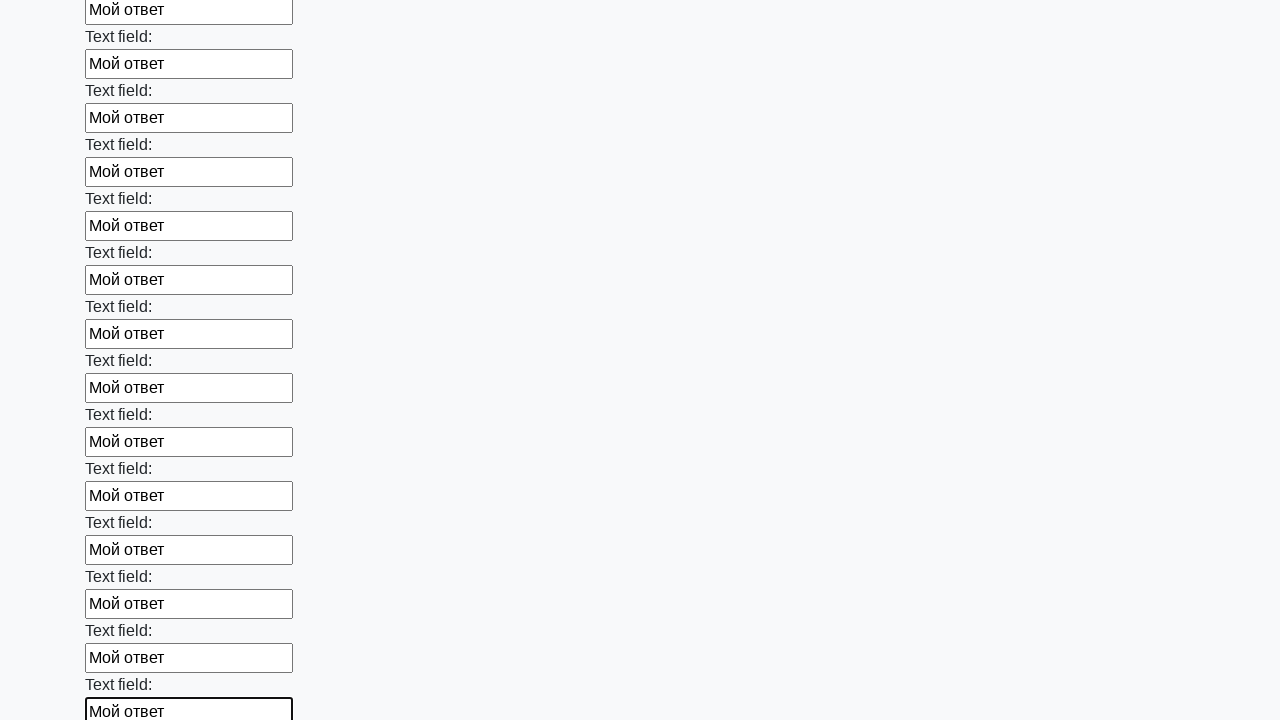

Filled an input field with 'Мой ответ' on input >> nth=44
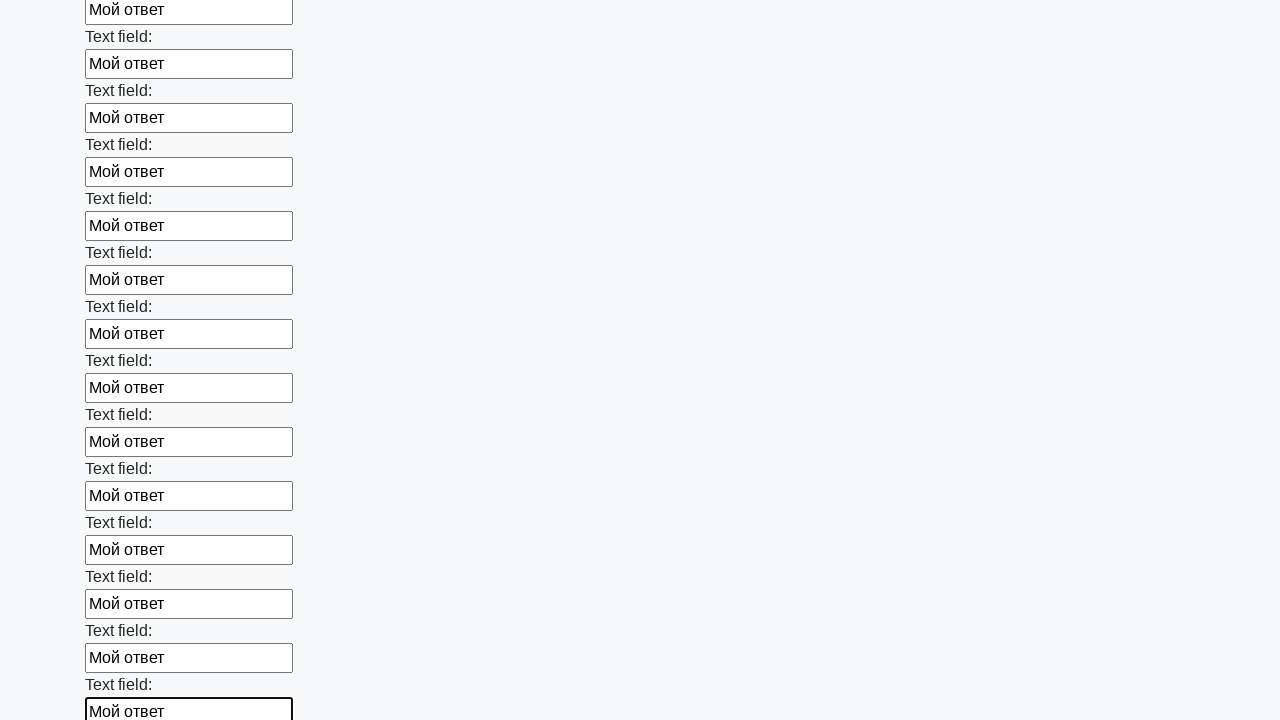

Filled an input field with 'Мой ответ' on input >> nth=45
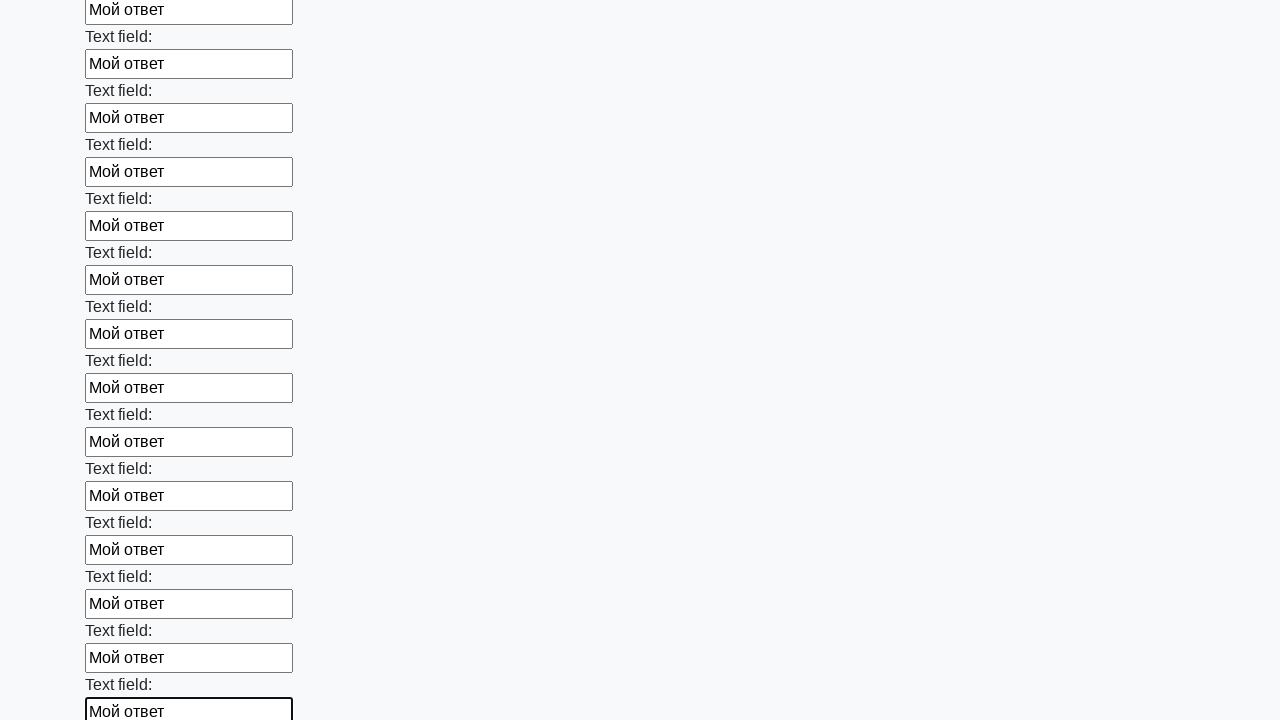

Filled an input field with 'Мой ответ' on input >> nth=46
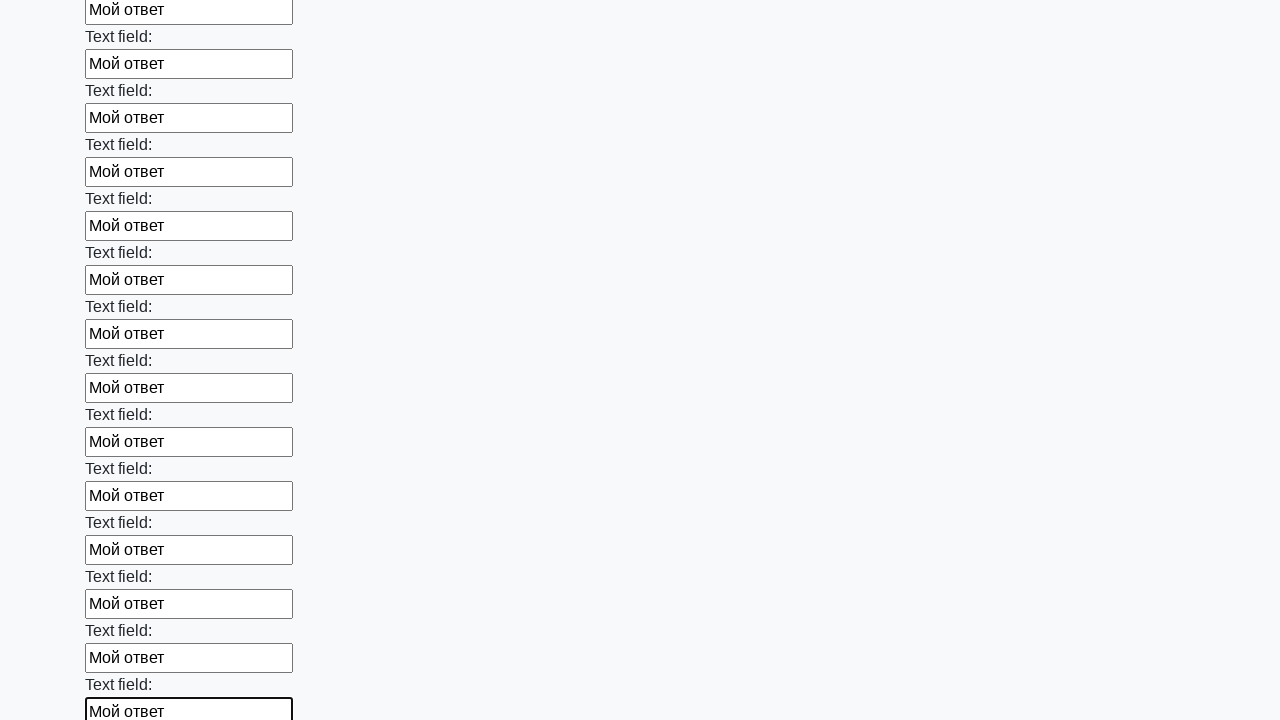

Filled an input field with 'Мой ответ' on input >> nth=47
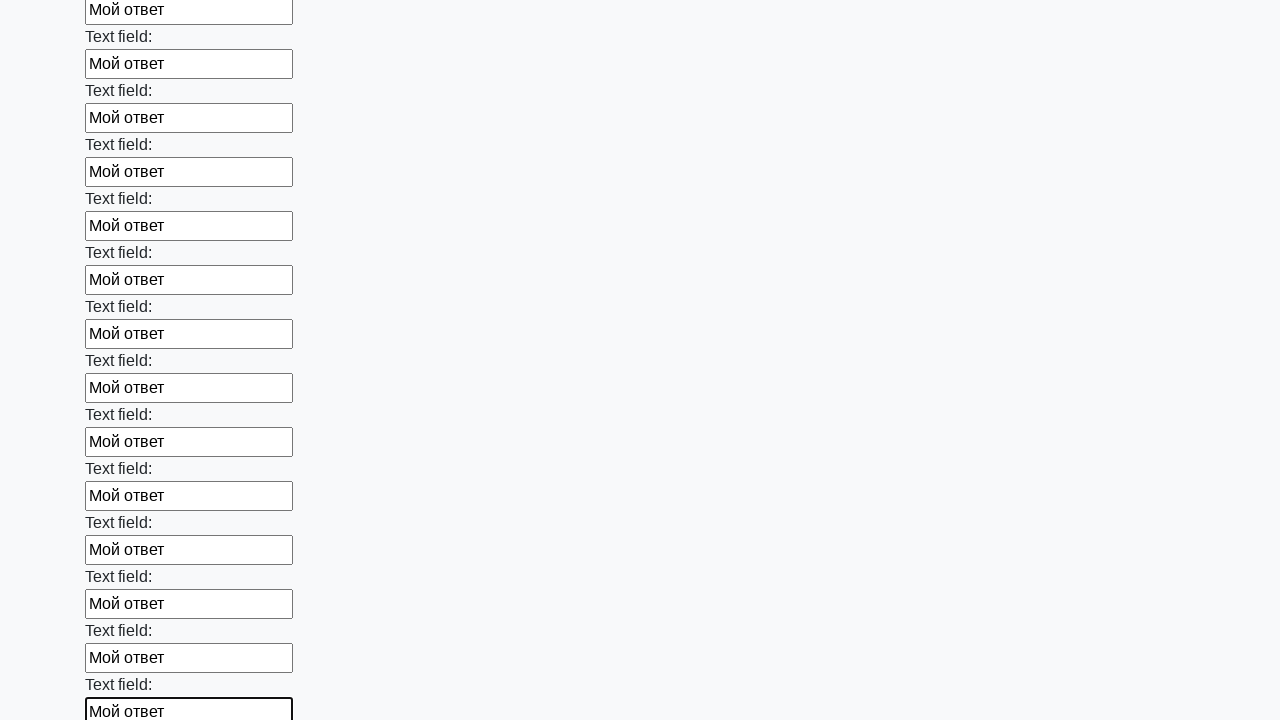

Filled an input field with 'Мой ответ' on input >> nth=48
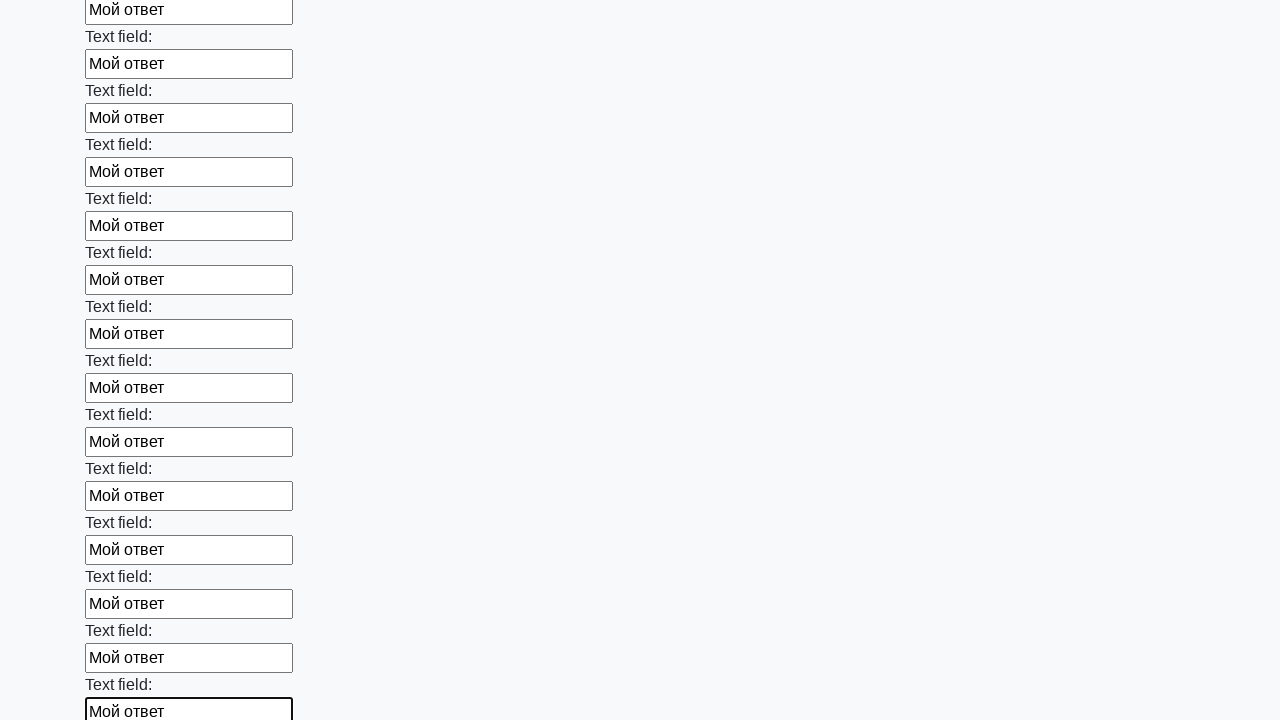

Filled an input field with 'Мой ответ' on input >> nth=49
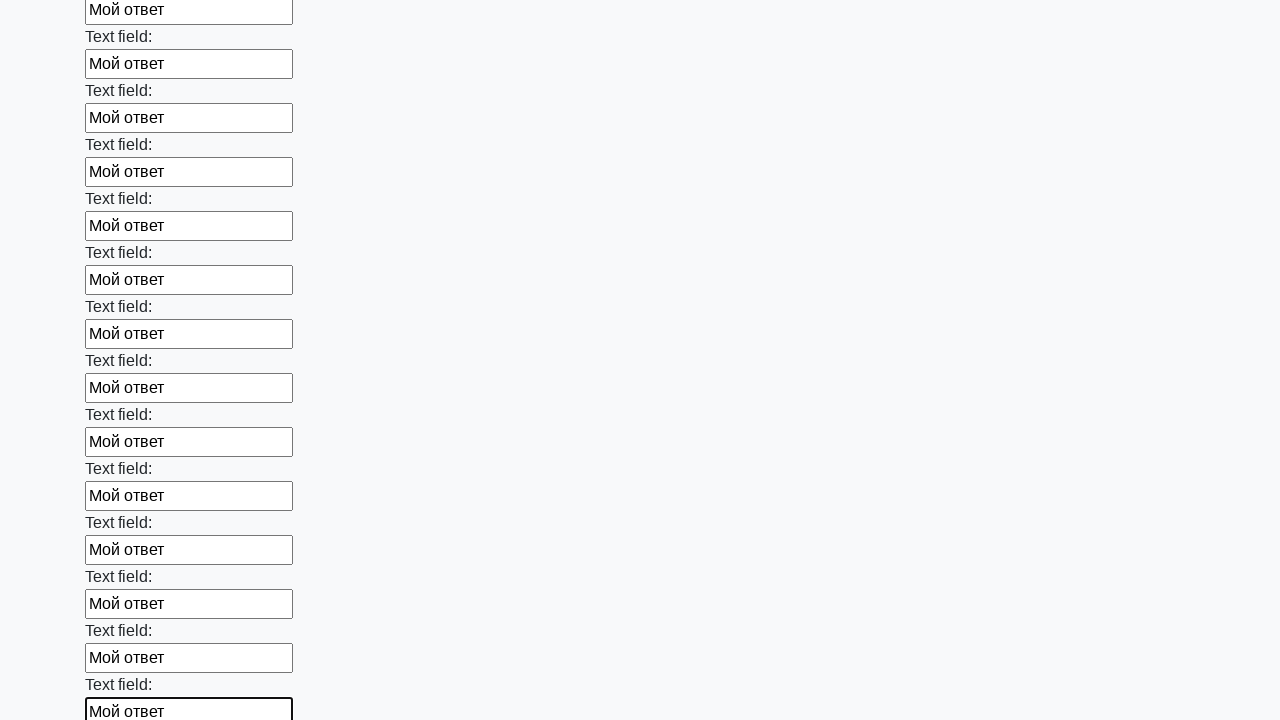

Filled an input field with 'Мой ответ' on input >> nth=50
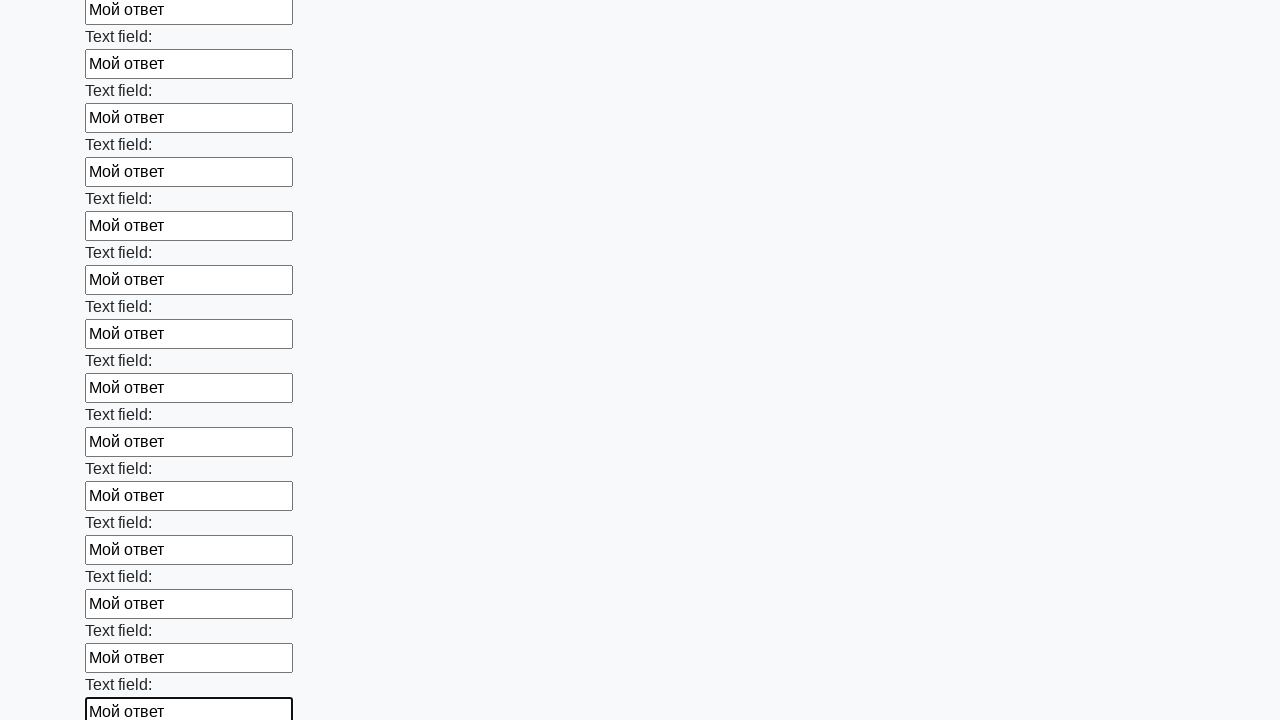

Filled an input field with 'Мой ответ' on input >> nth=51
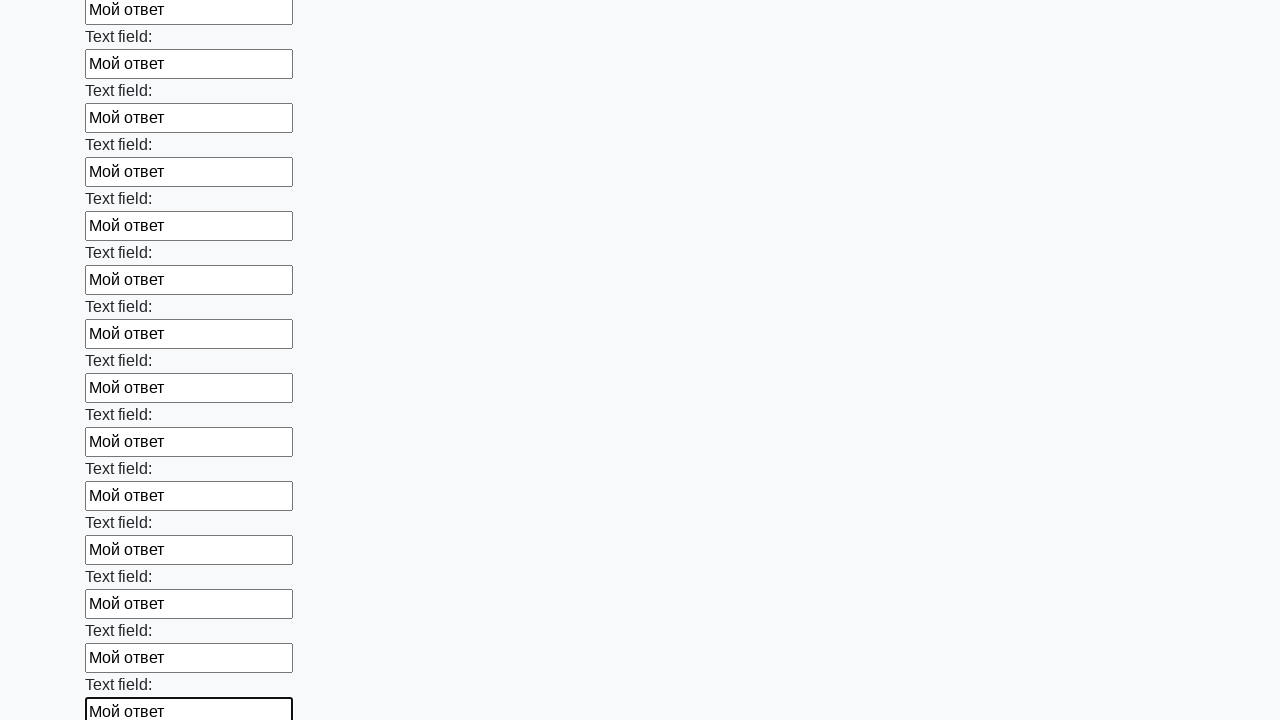

Filled an input field with 'Мой ответ' on input >> nth=52
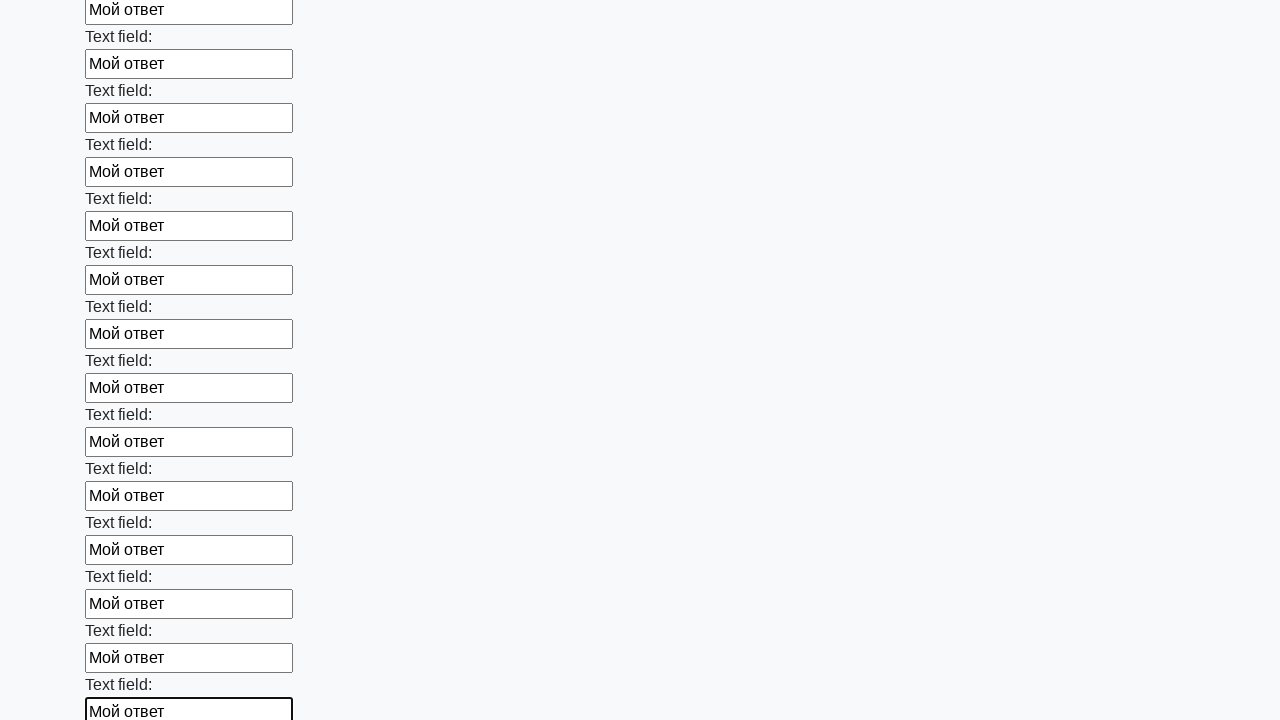

Filled an input field with 'Мой ответ' on input >> nth=53
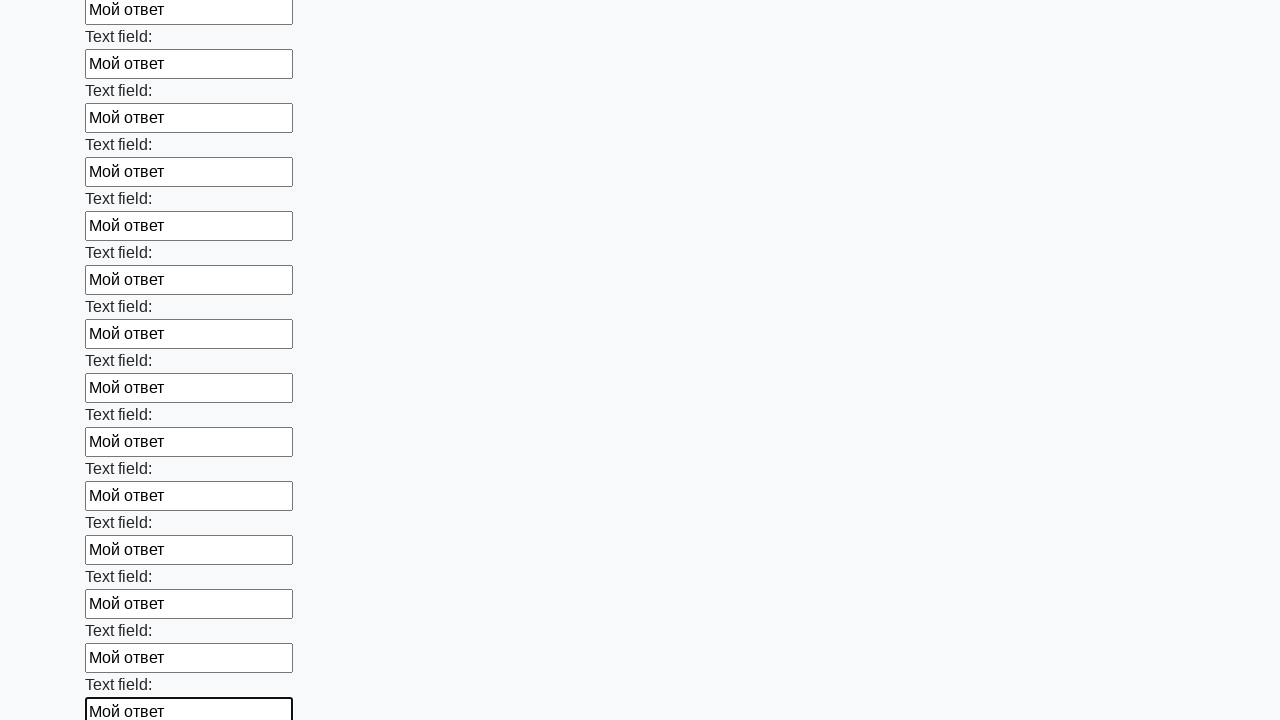

Filled an input field with 'Мой ответ' on input >> nth=54
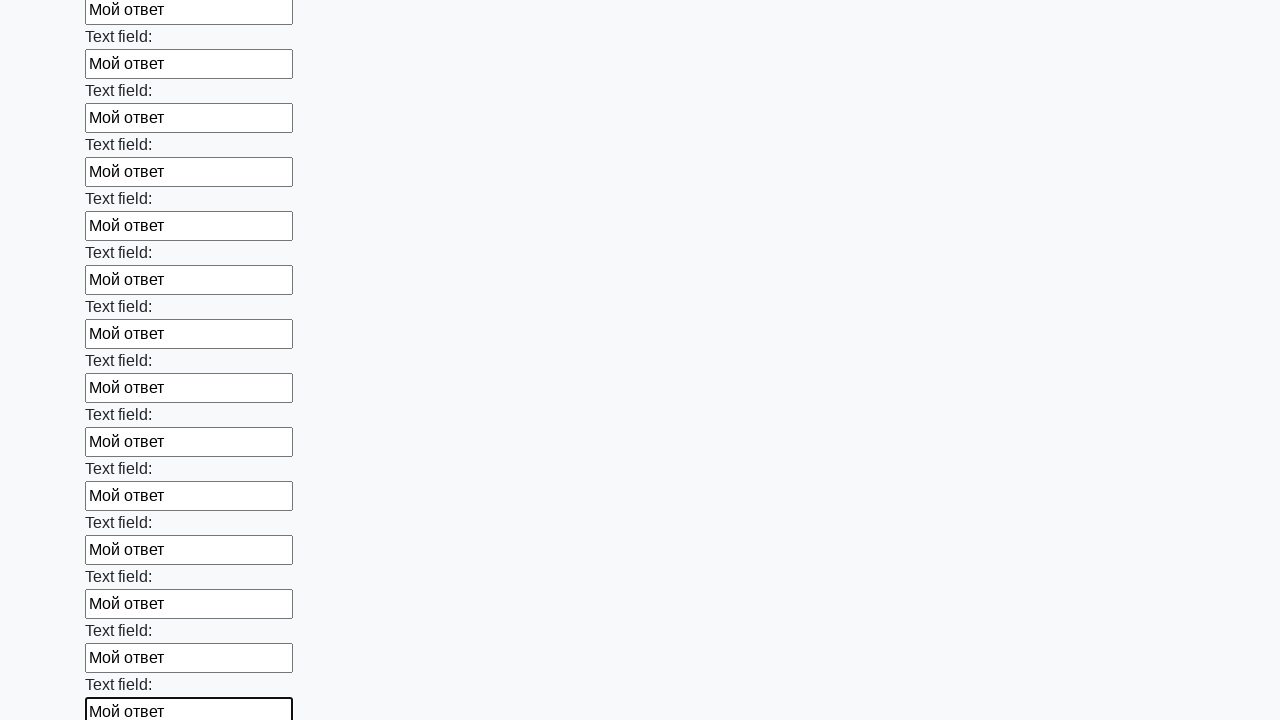

Filled an input field with 'Мой ответ' on input >> nth=55
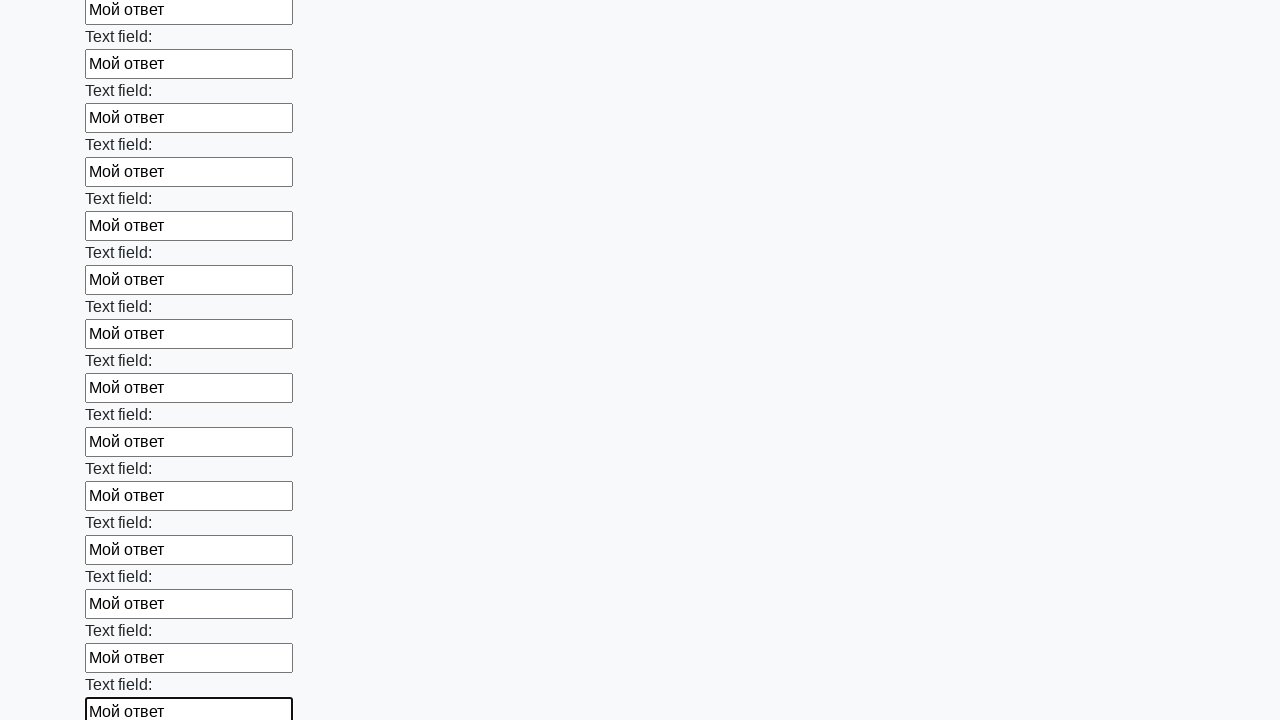

Filled an input field with 'Мой ответ' on input >> nth=56
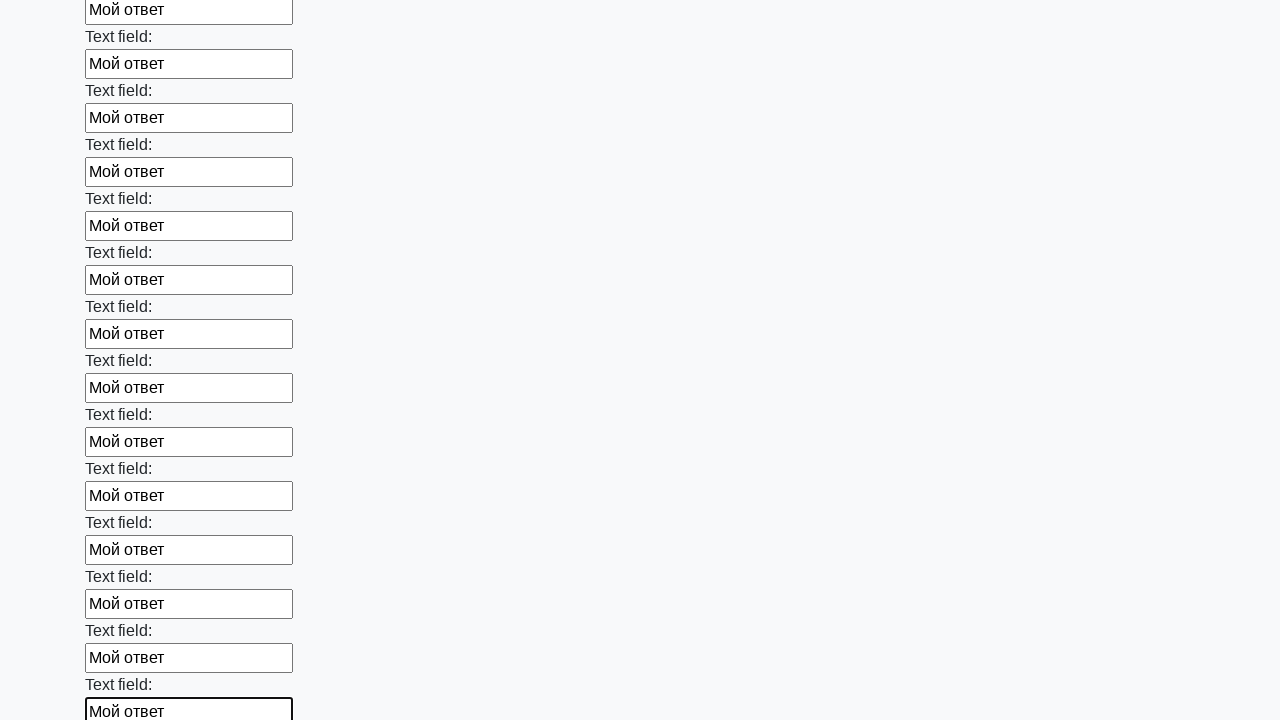

Filled an input field with 'Мой ответ' on input >> nth=57
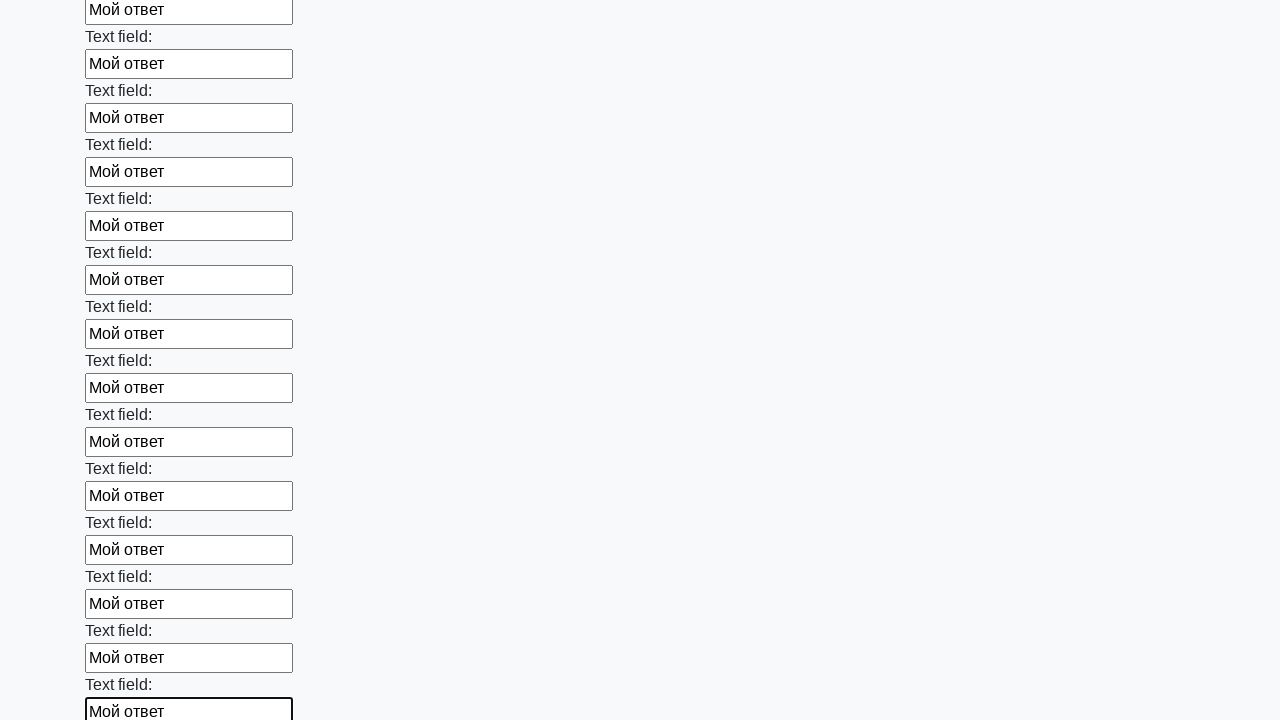

Filled an input field with 'Мой ответ' on input >> nth=58
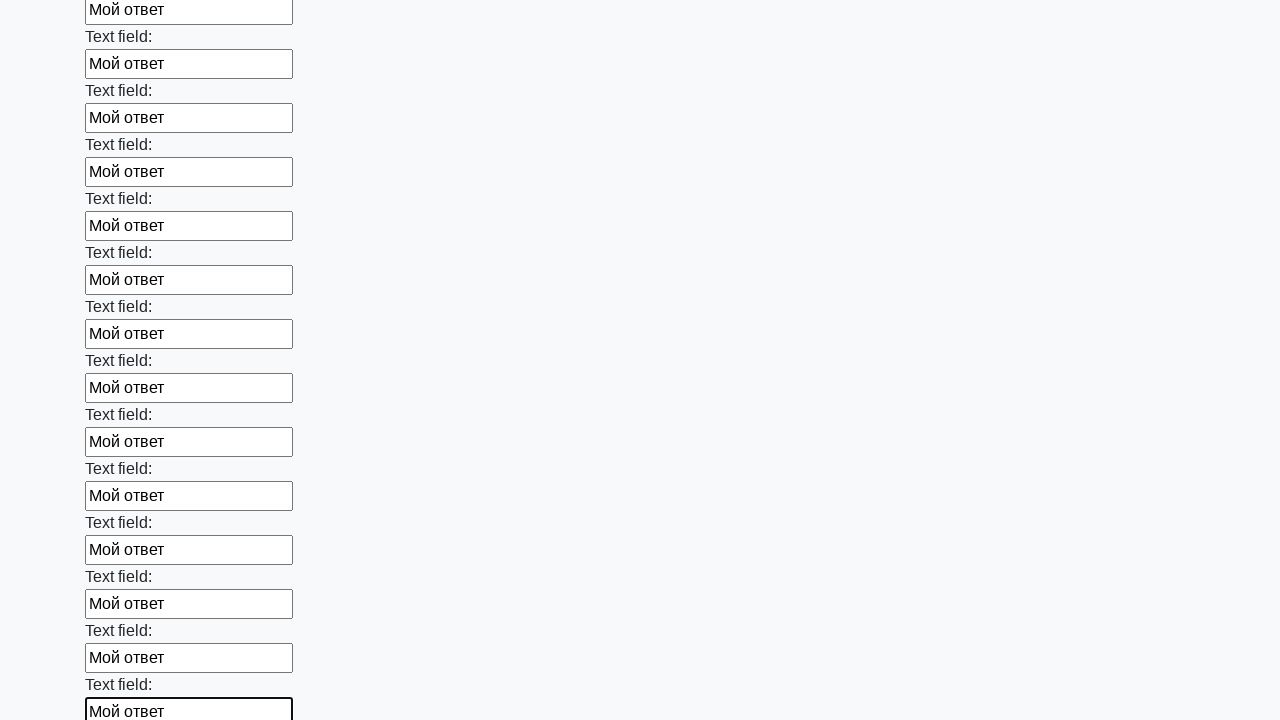

Filled an input field with 'Мой ответ' on input >> nth=59
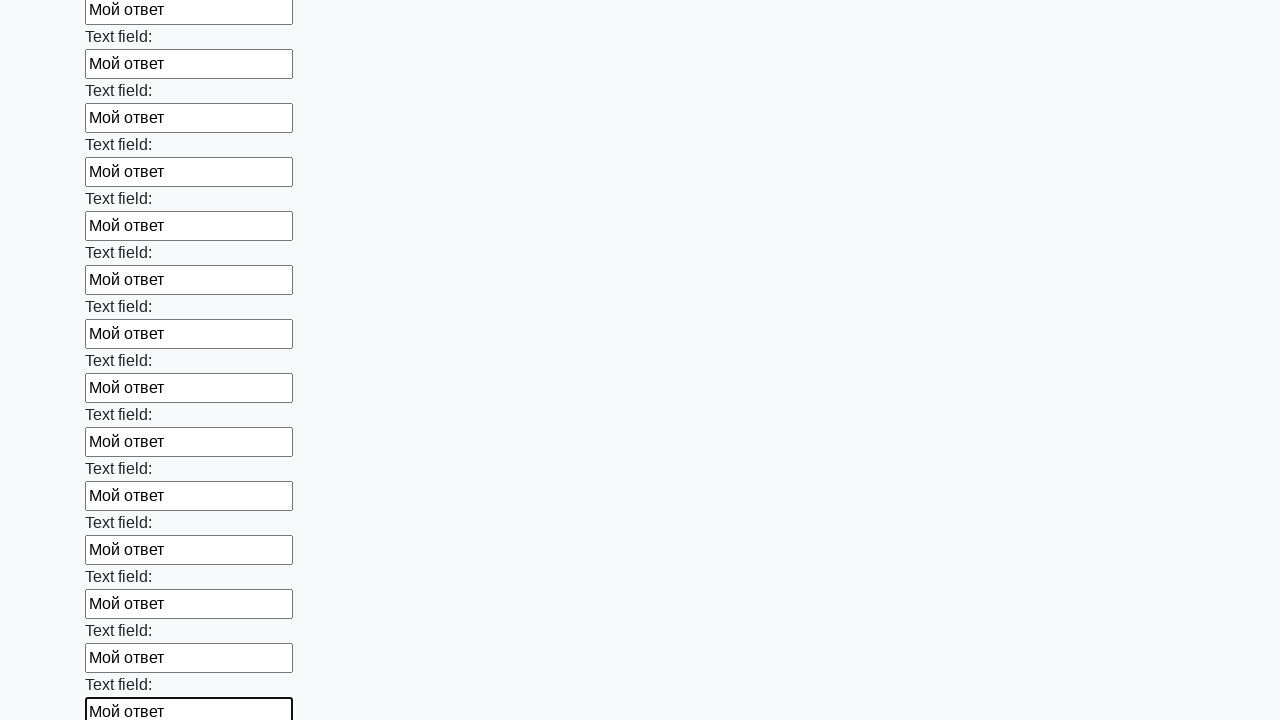

Filled an input field with 'Мой ответ' on input >> nth=60
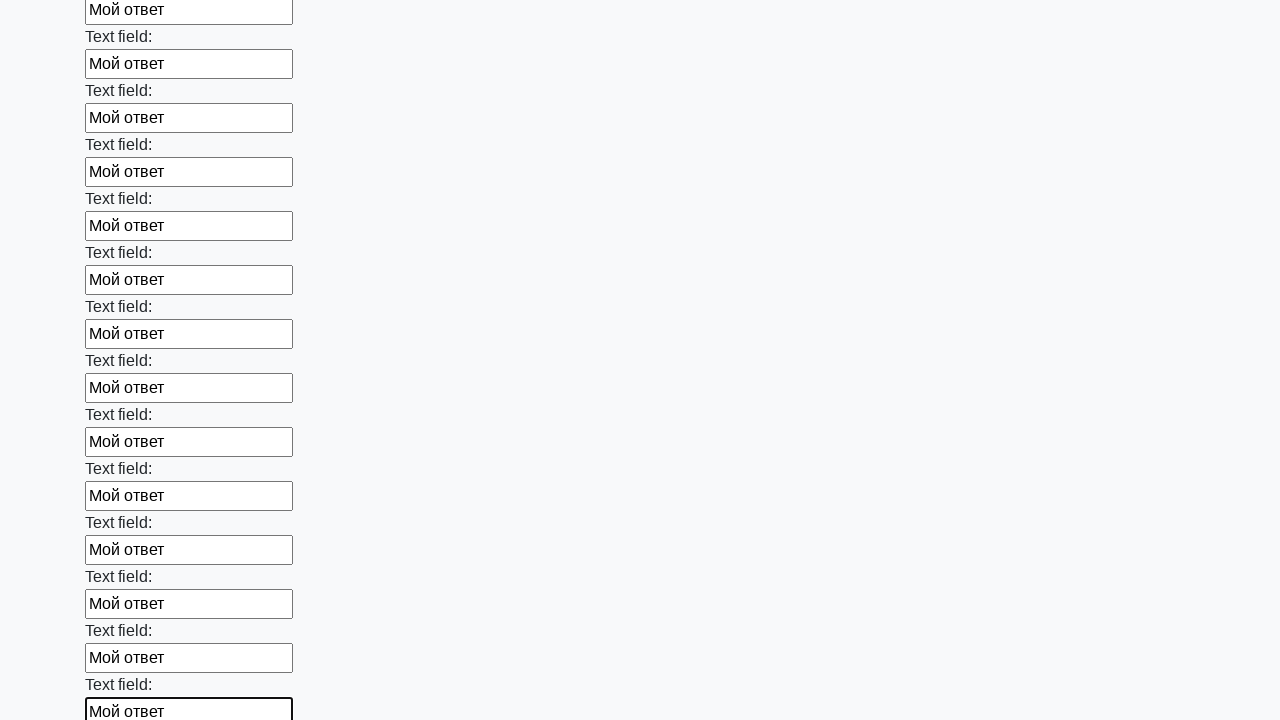

Filled an input field with 'Мой ответ' on input >> nth=61
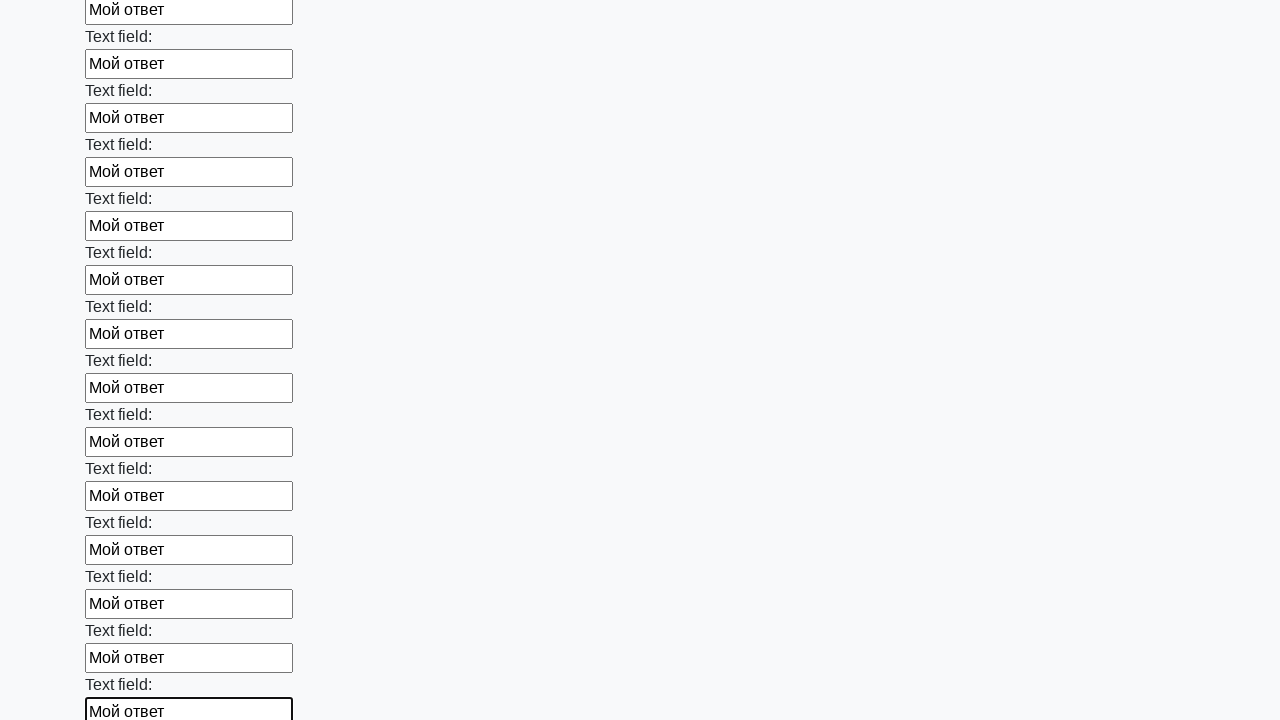

Filled an input field with 'Мой ответ' on input >> nth=62
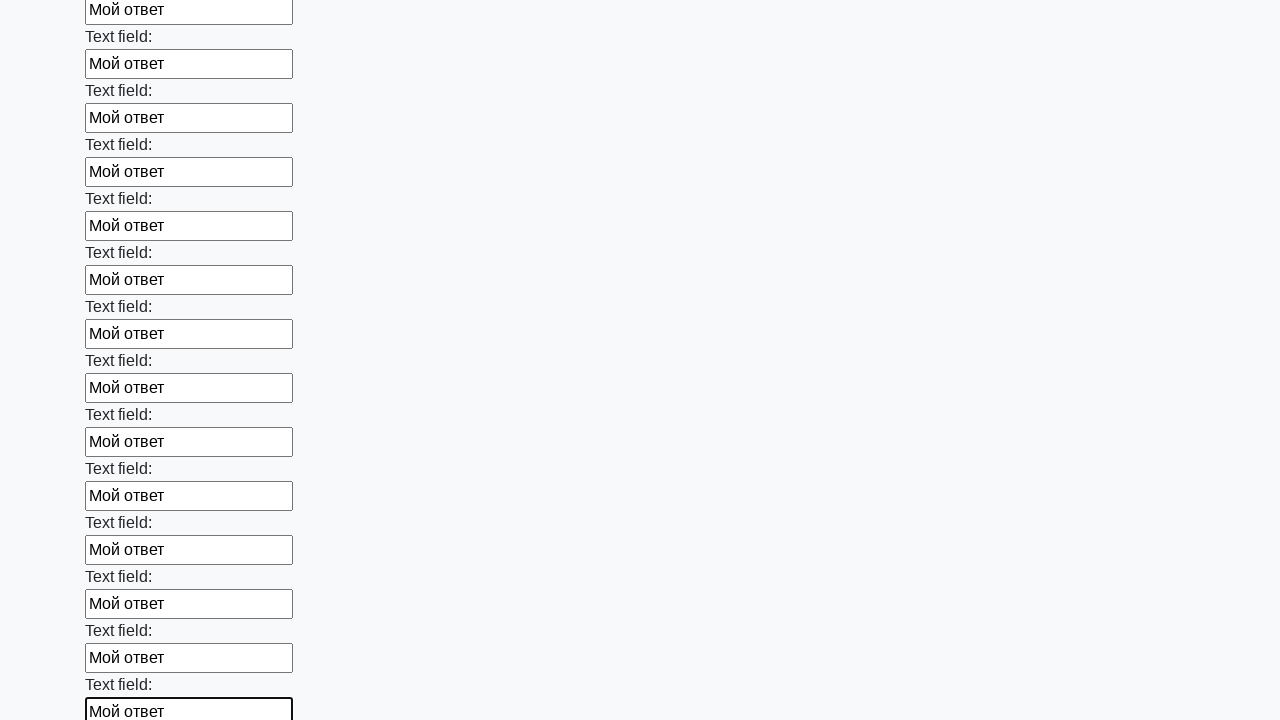

Filled an input field with 'Мой ответ' on input >> nth=63
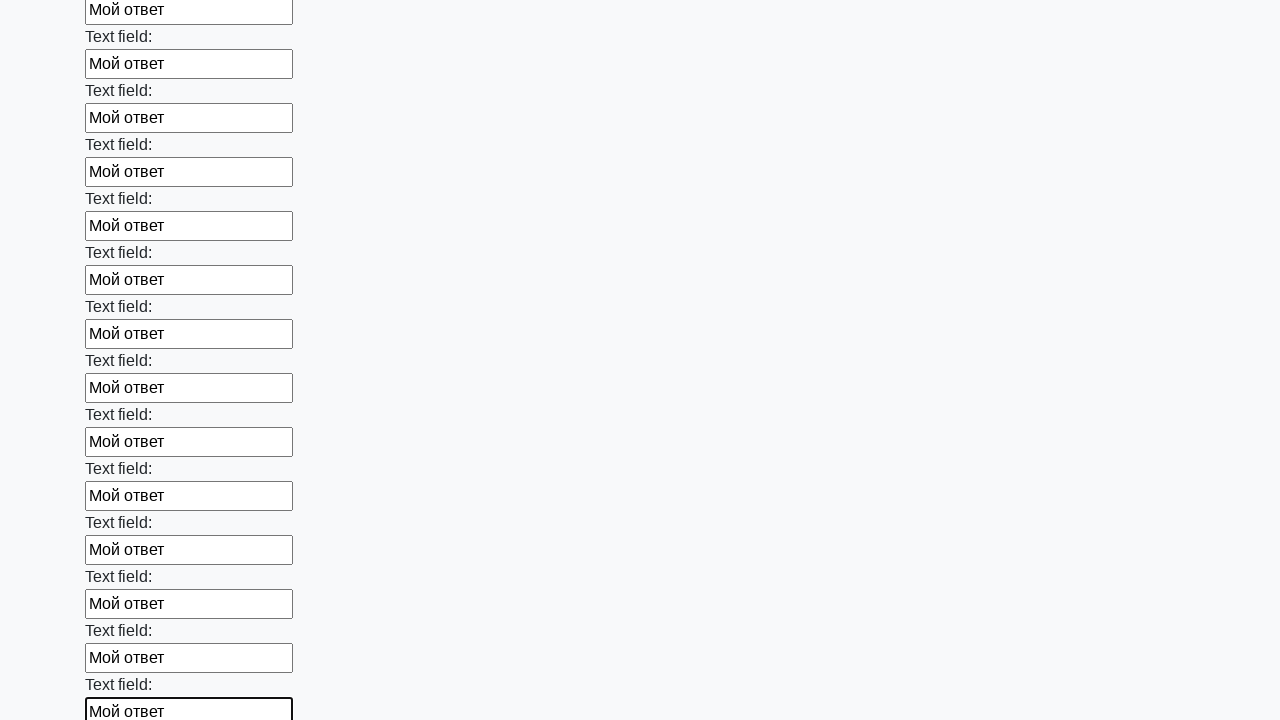

Filled an input field with 'Мой ответ' on input >> nth=64
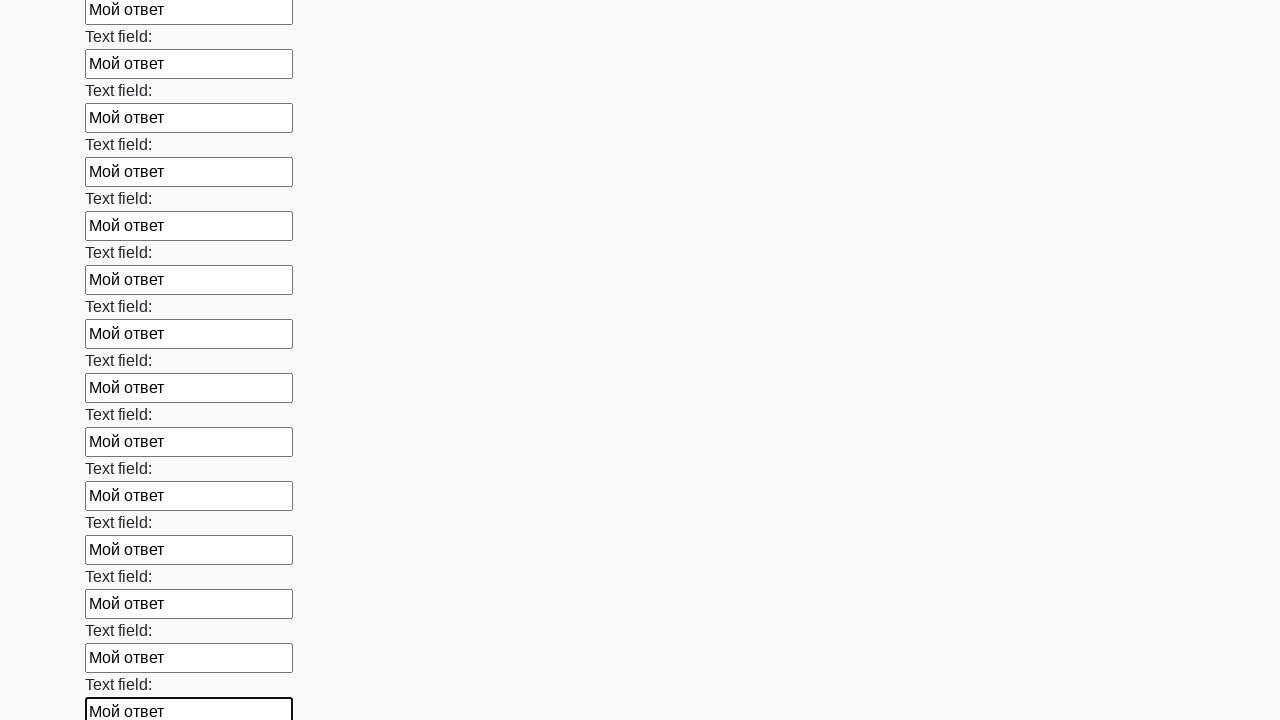

Filled an input field with 'Мой ответ' on input >> nth=65
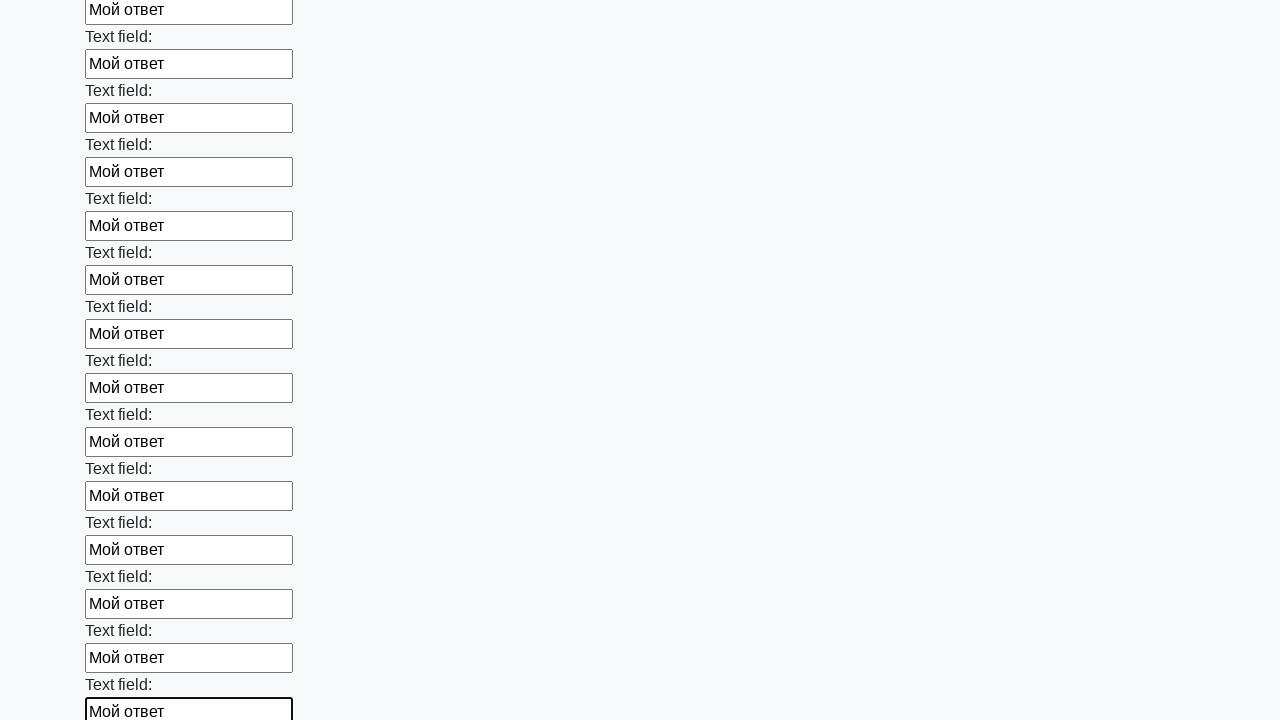

Filled an input field with 'Мой ответ' on input >> nth=66
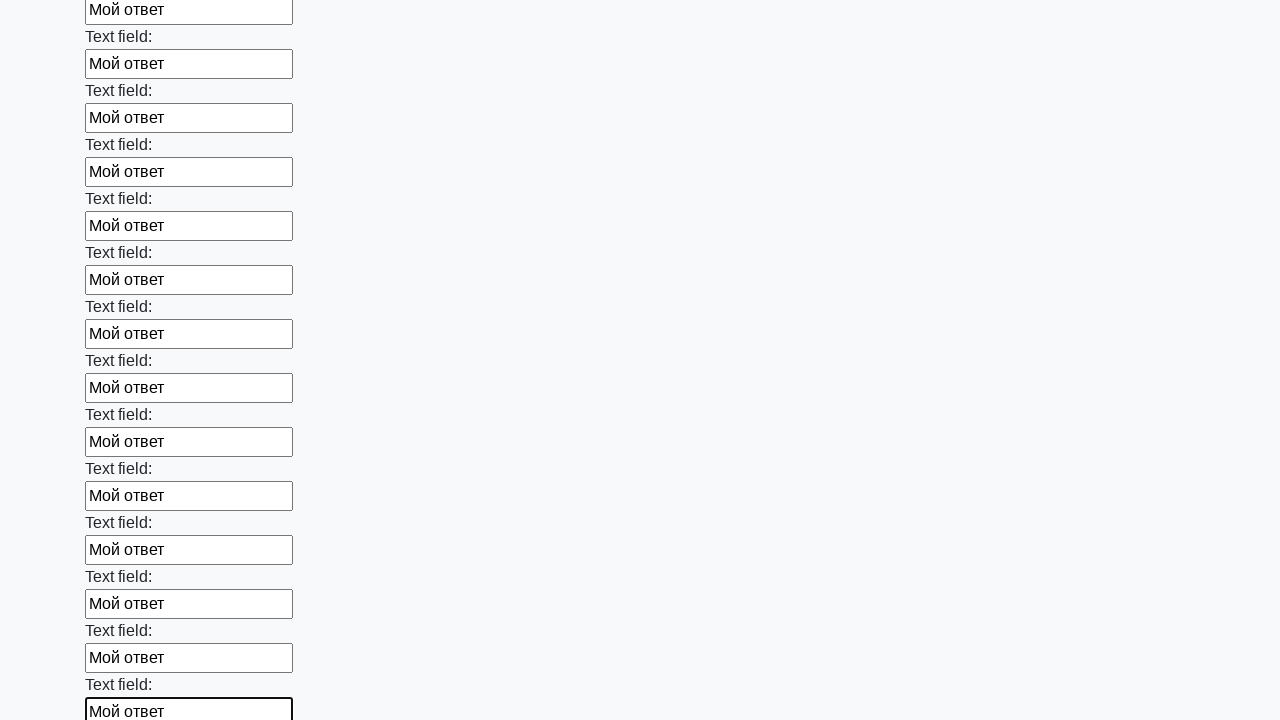

Filled an input field with 'Мой ответ' on input >> nth=67
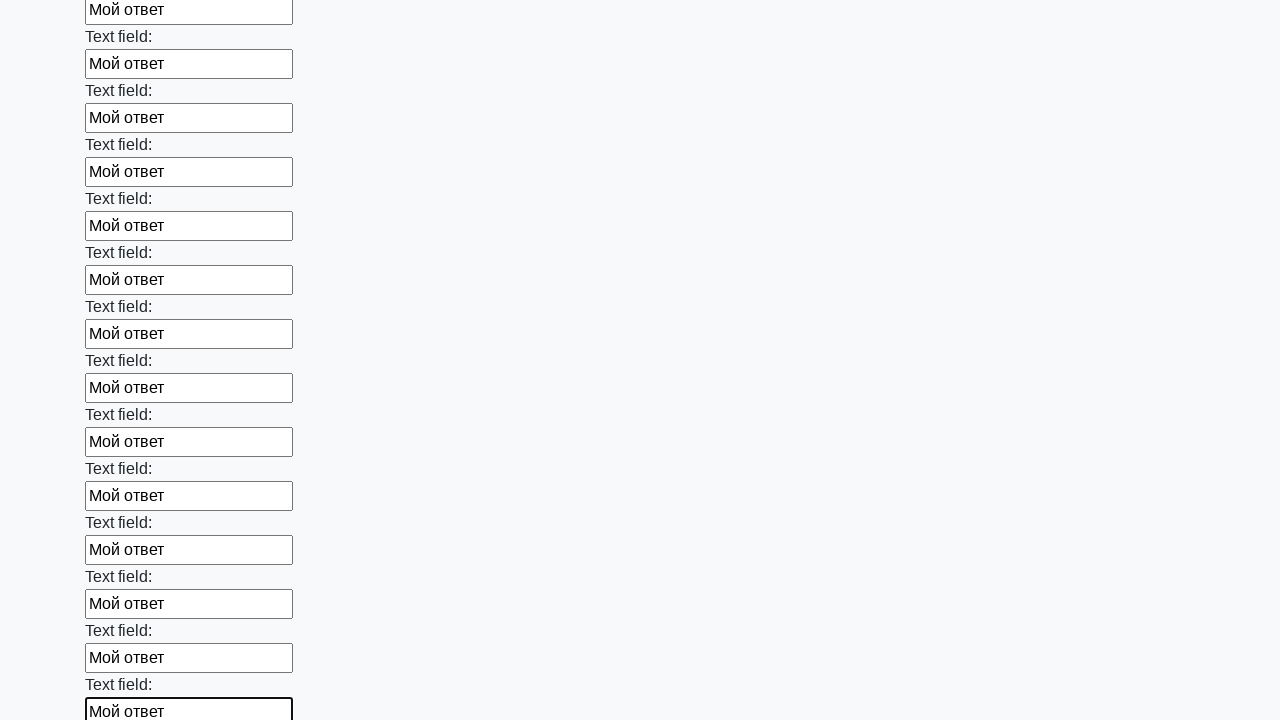

Filled an input field with 'Мой ответ' on input >> nth=68
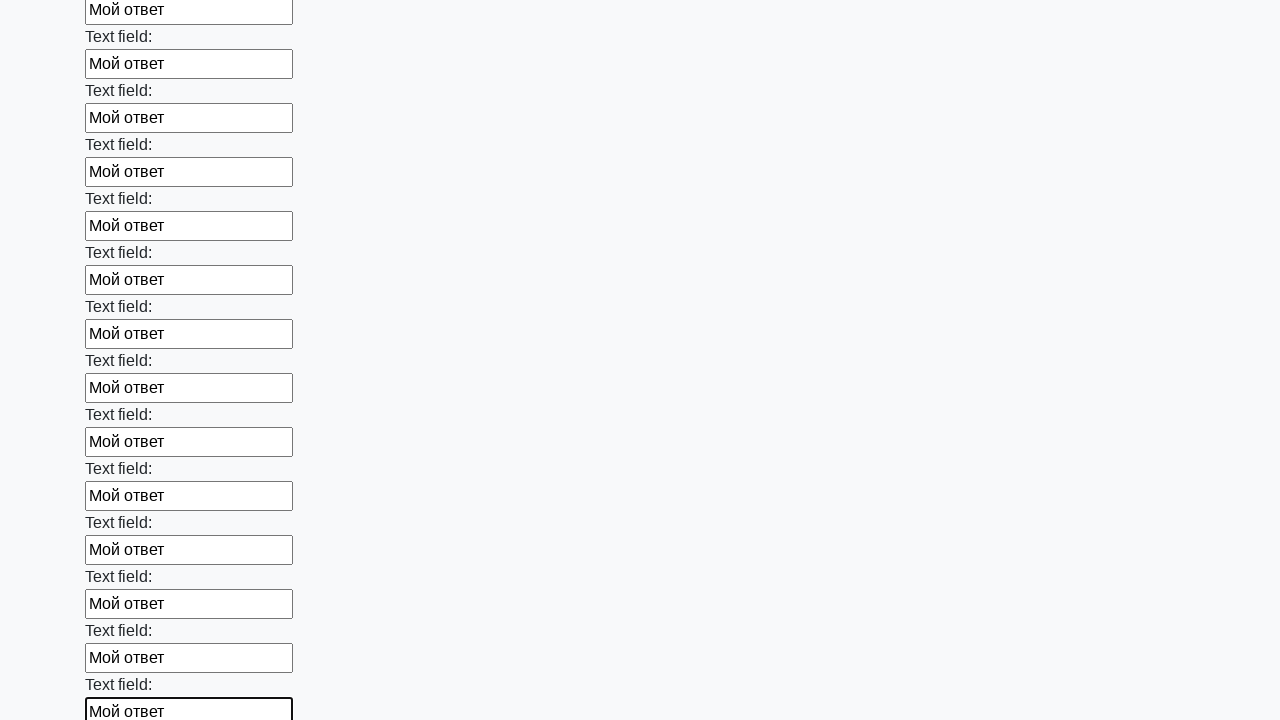

Filled an input field with 'Мой ответ' on input >> nth=69
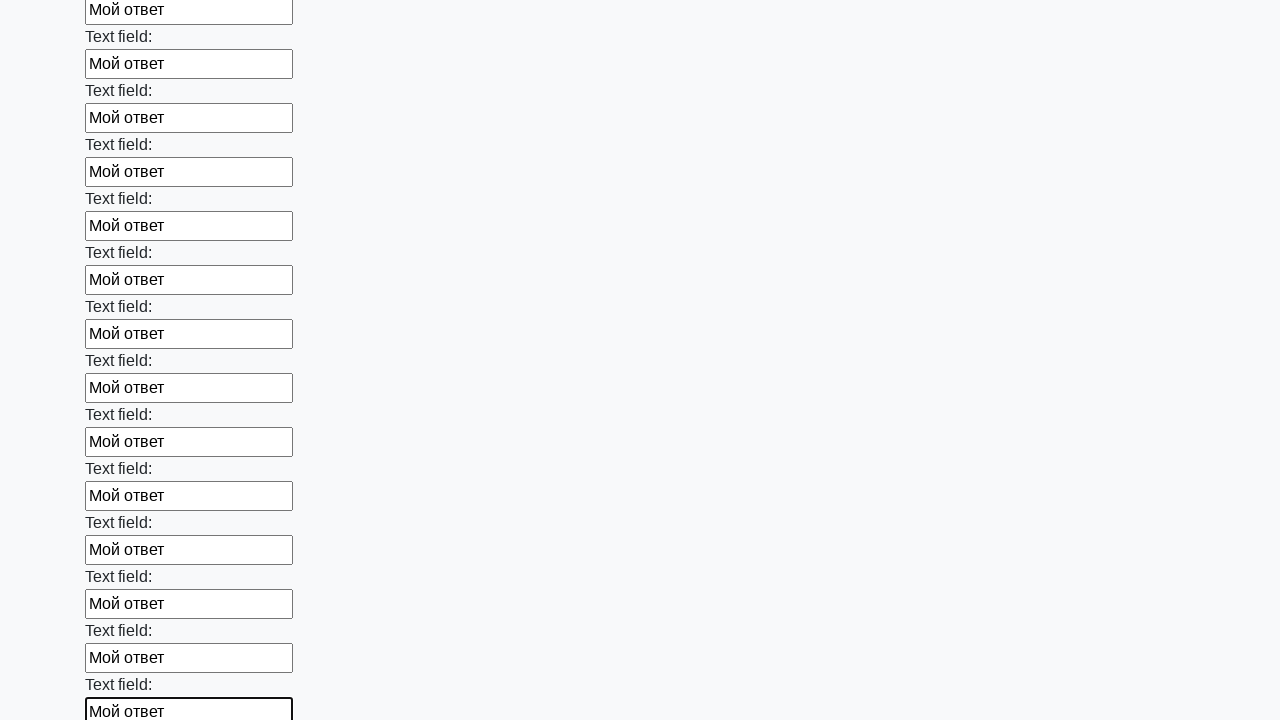

Filled an input field with 'Мой ответ' on input >> nth=70
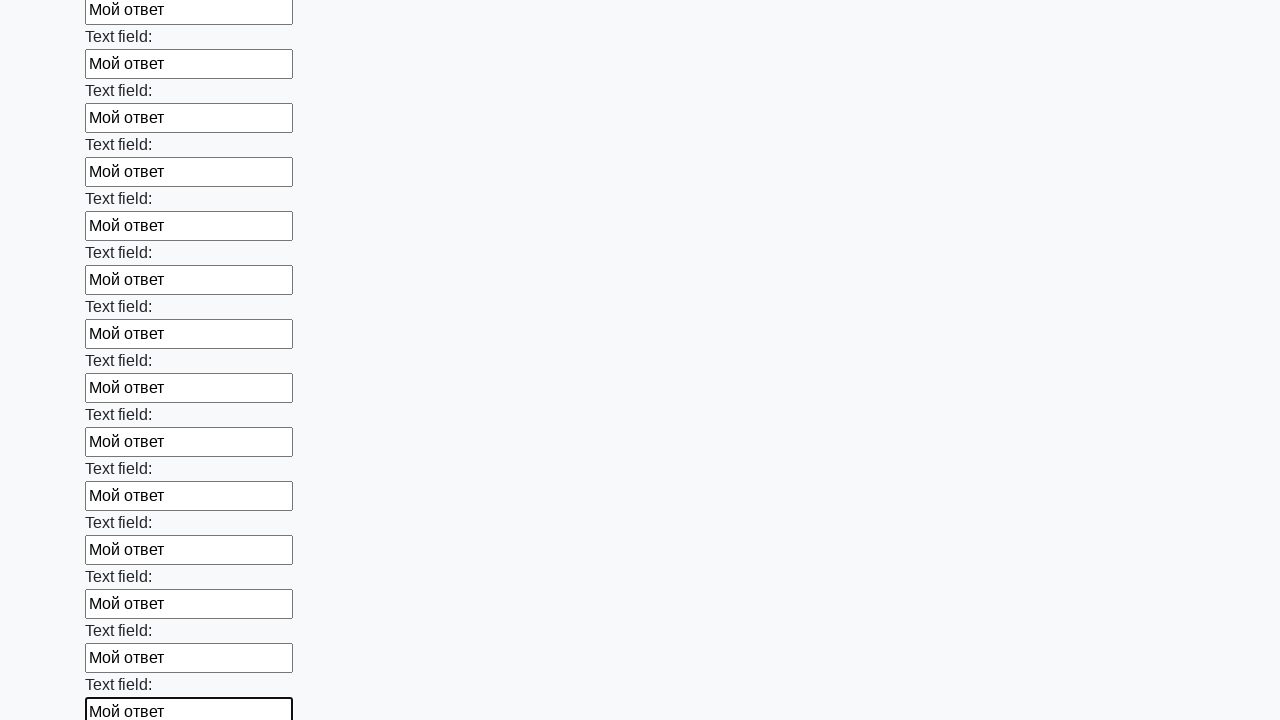

Filled an input field with 'Мой ответ' on input >> nth=71
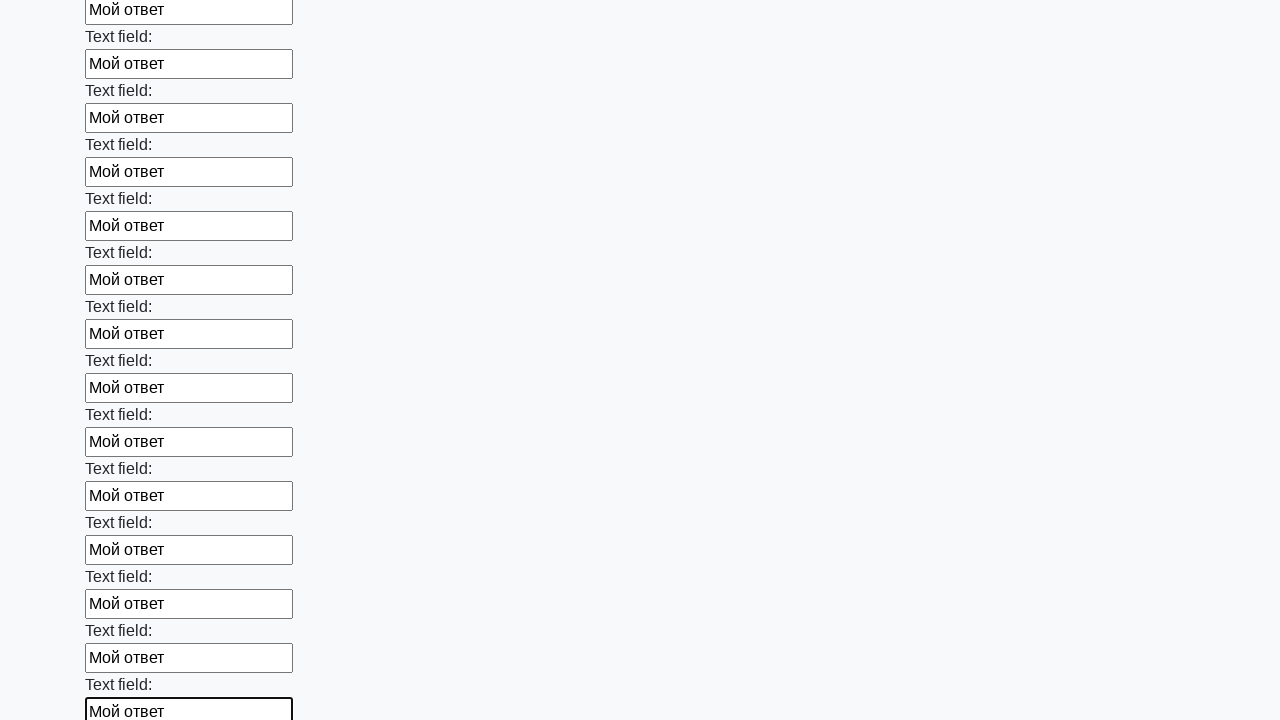

Filled an input field with 'Мой ответ' on input >> nth=72
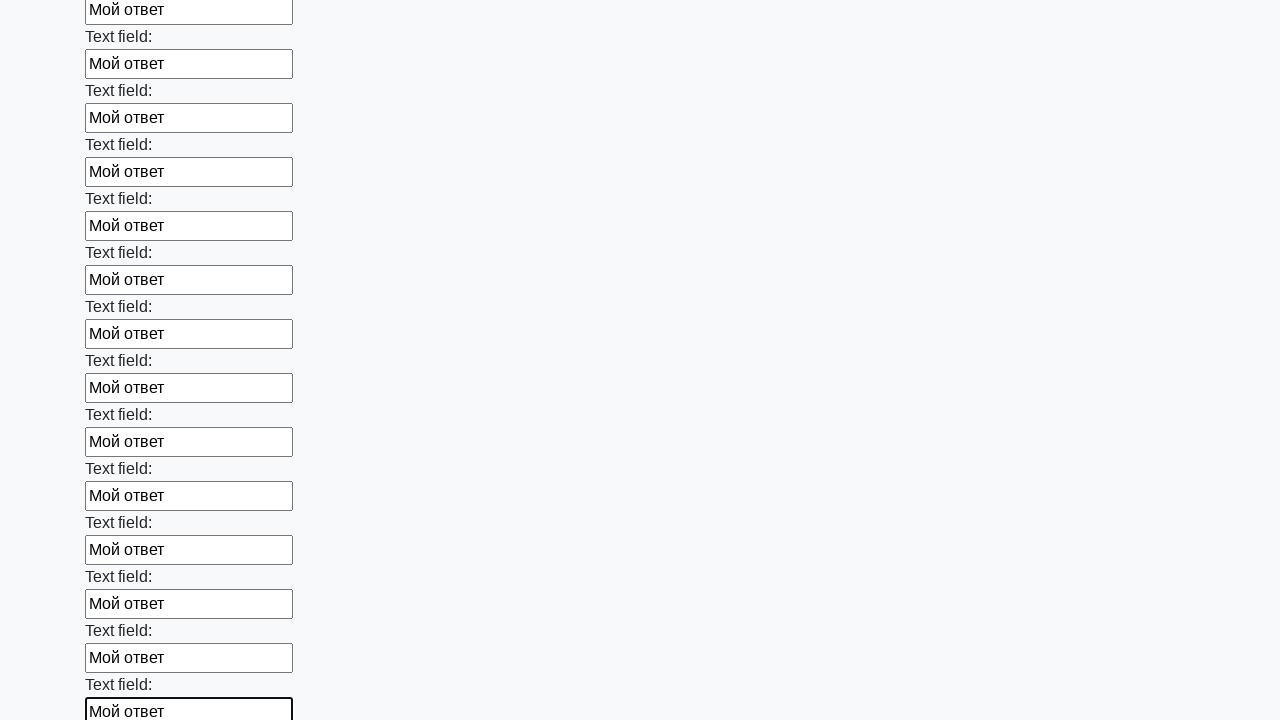

Filled an input field with 'Мой ответ' on input >> nth=73
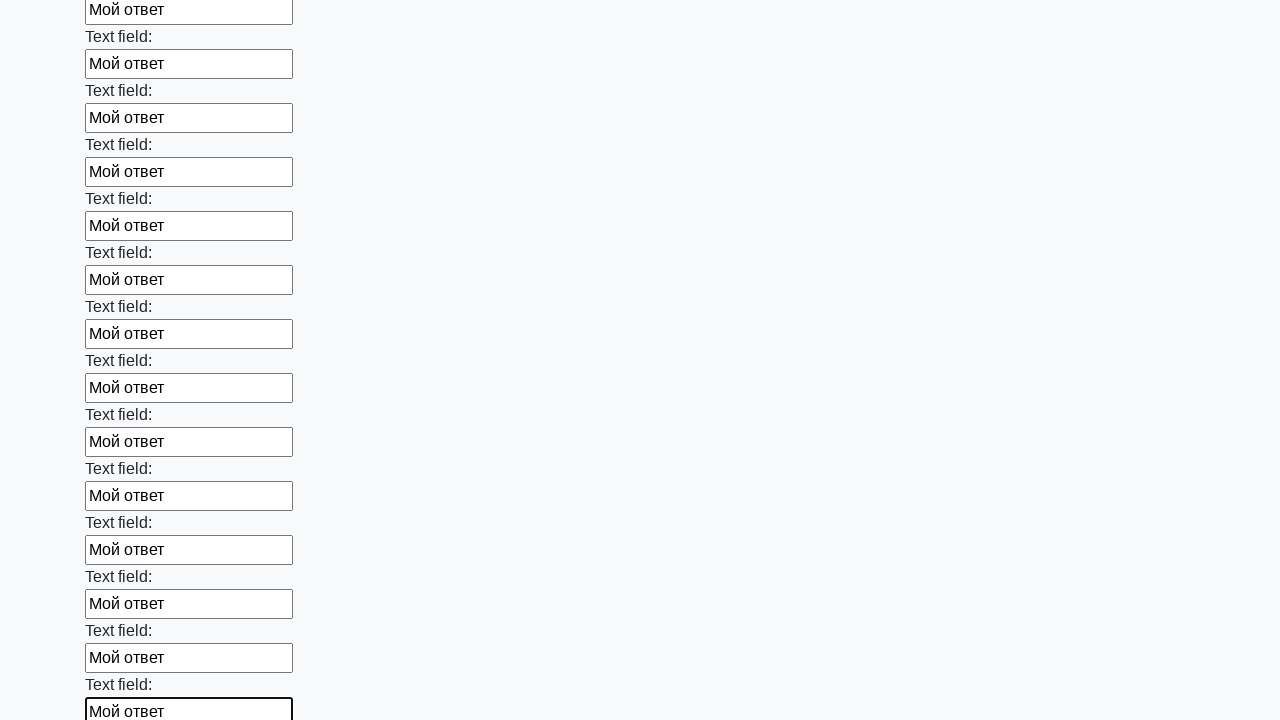

Filled an input field with 'Мой ответ' on input >> nth=74
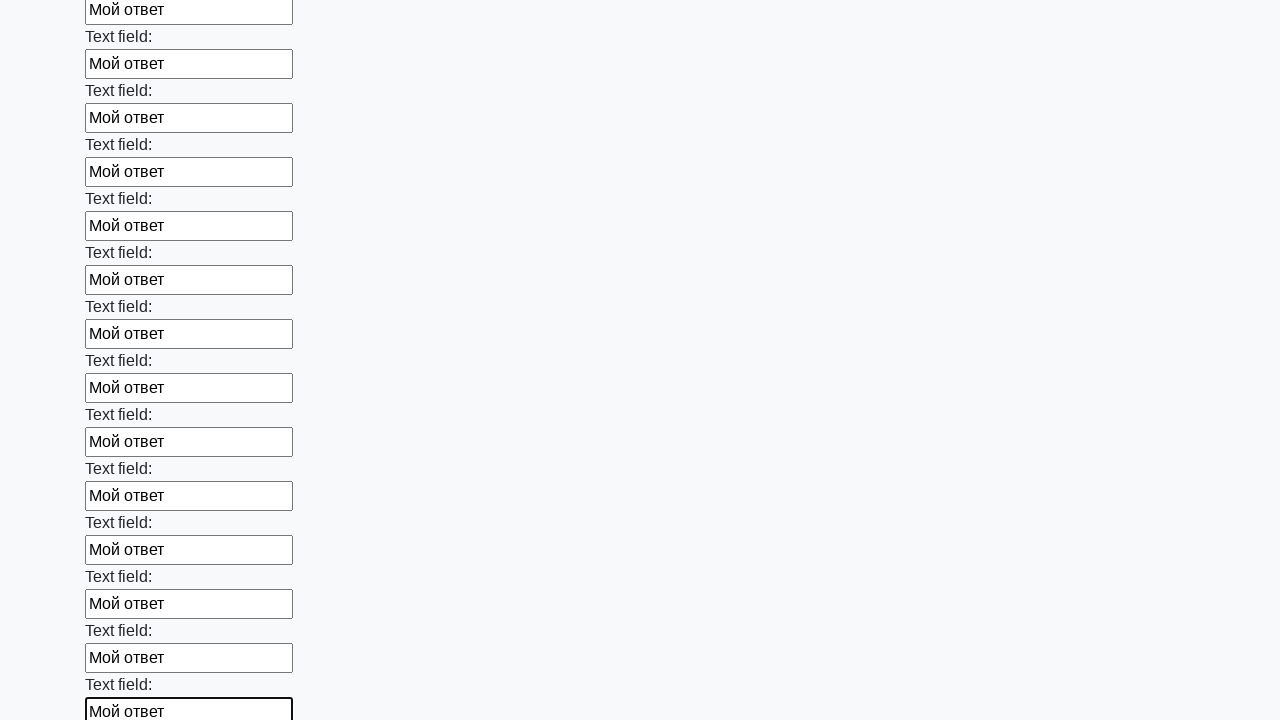

Filled an input field with 'Мой ответ' on input >> nth=75
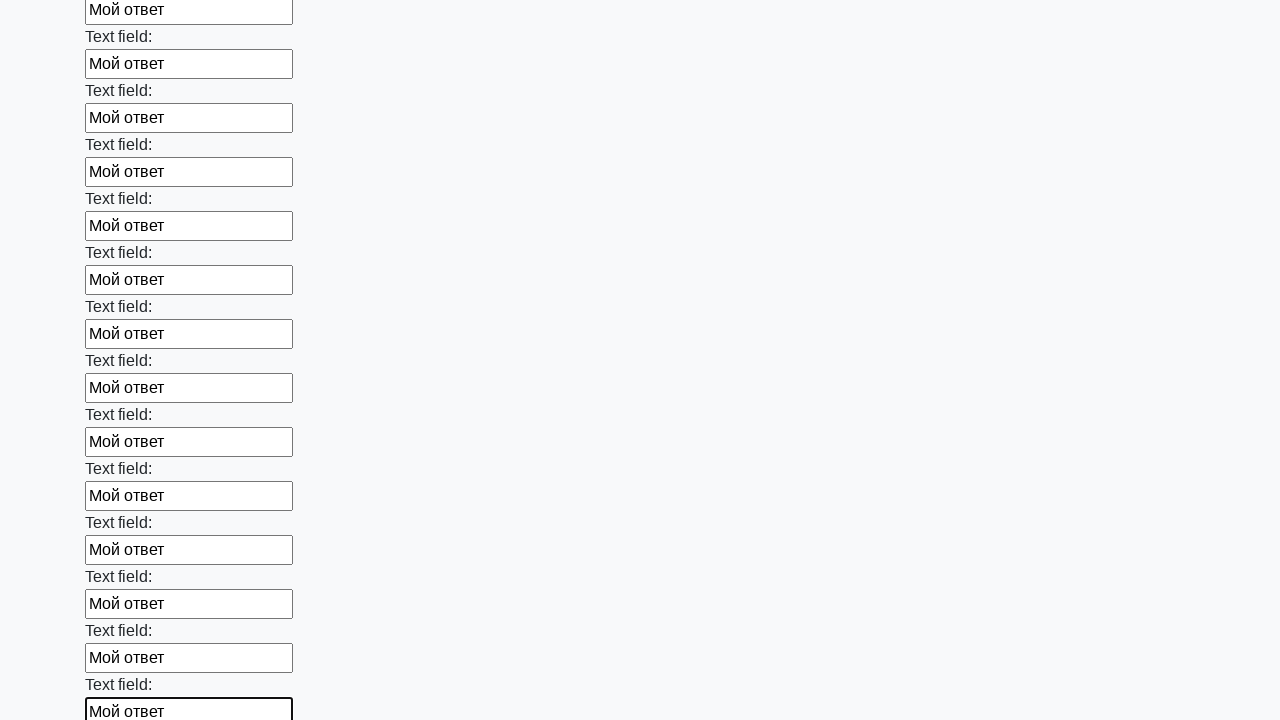

Filled an input field with 'Мой ответ' on input >> nth=76
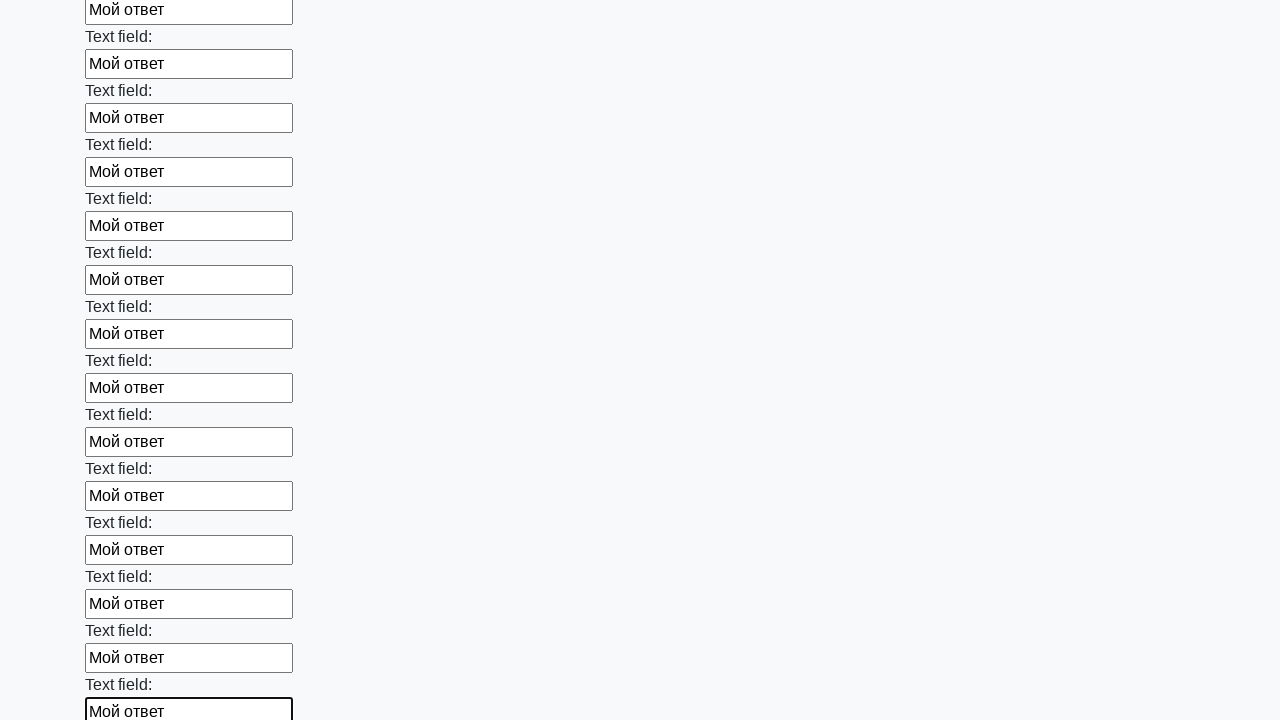

Filled an input field with 'Мой ответ' on input >> nth=77
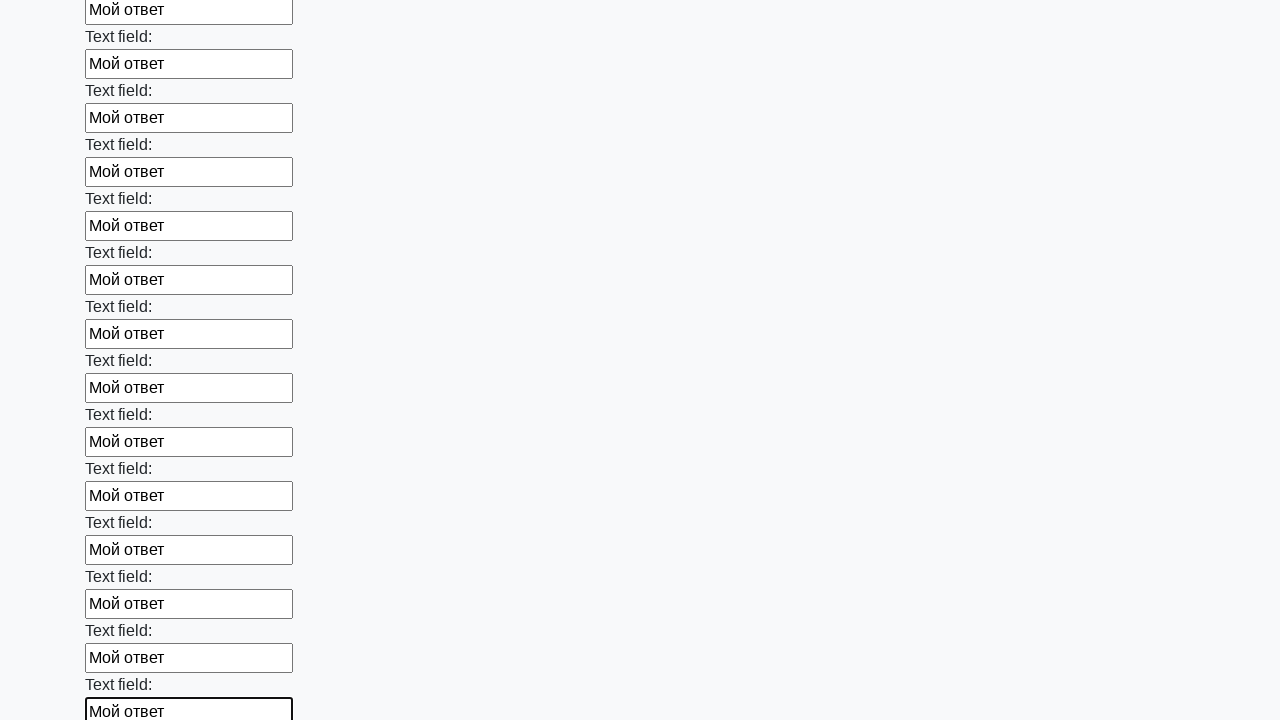

Filled an input field with 'Мой ответ' on input >> nth=78
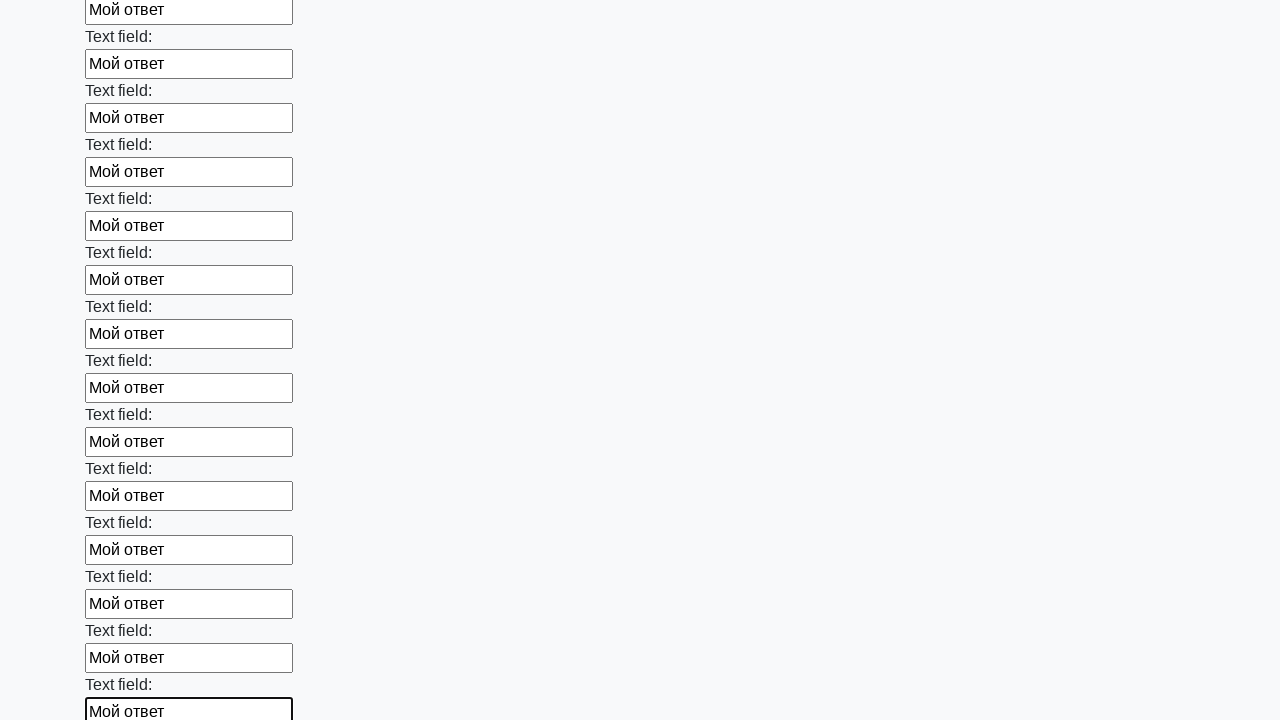

Filled an input field with 'Мой ответ' on input >> nth=79
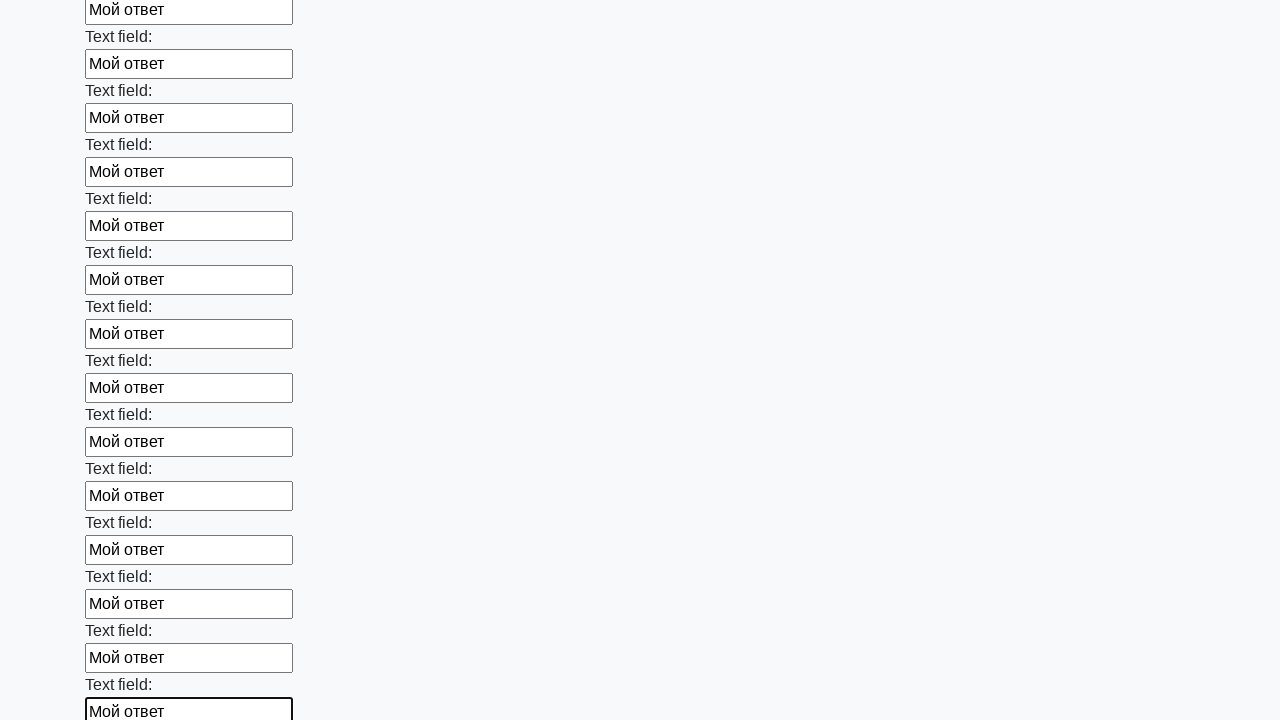

Filled an input field with 'Мой ответ' on input >> nth=80
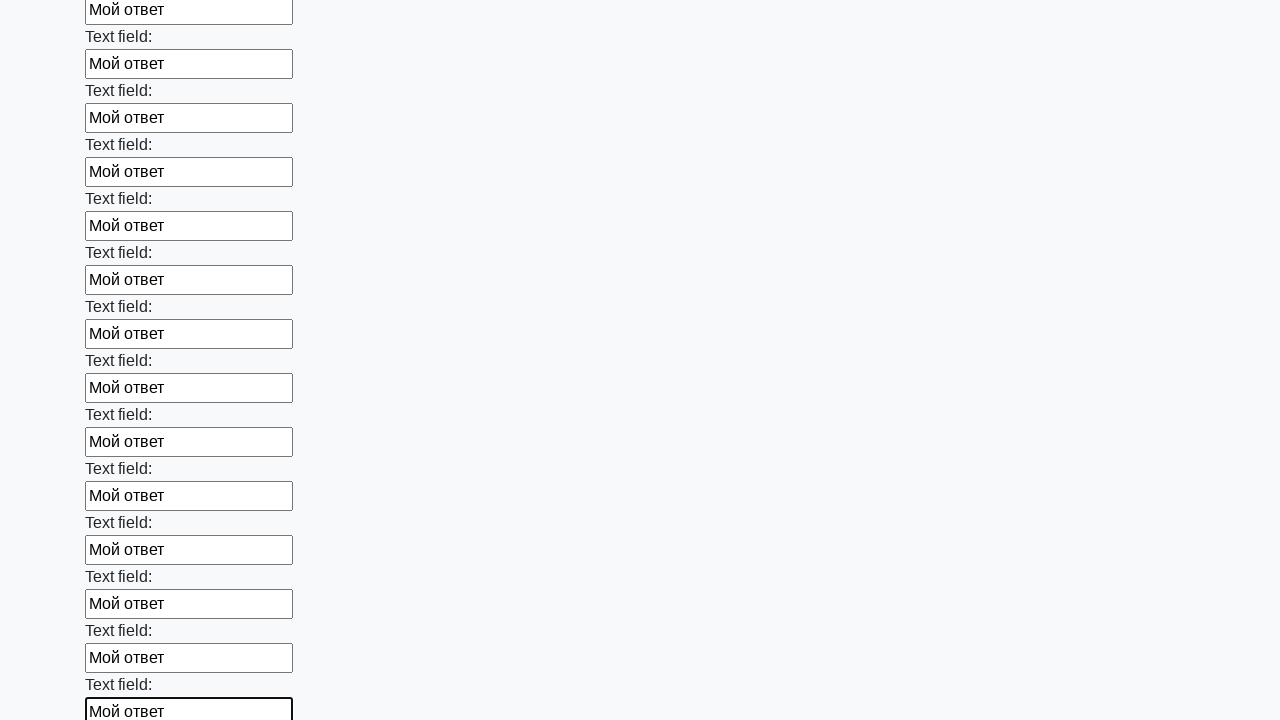

Filled an input field with 'Мой ответ' on input >> nth=81
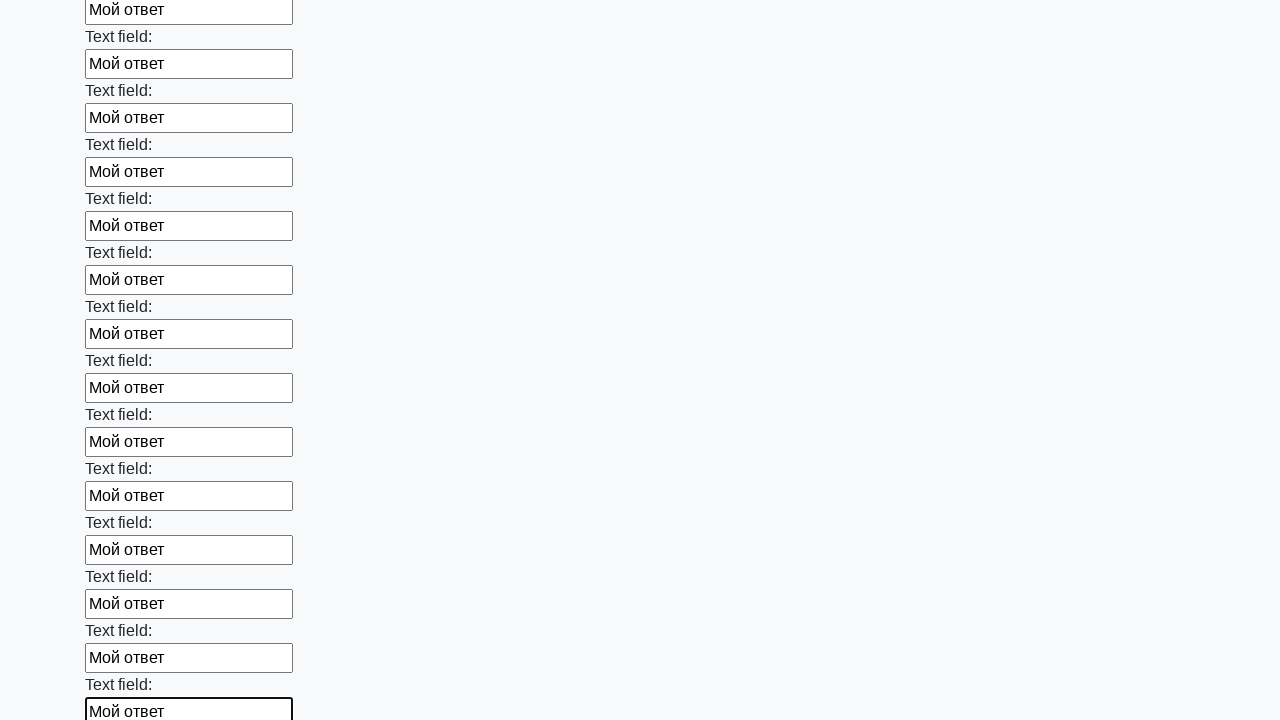

Filled an input field with 'Мой ответ' on input >> nth=82
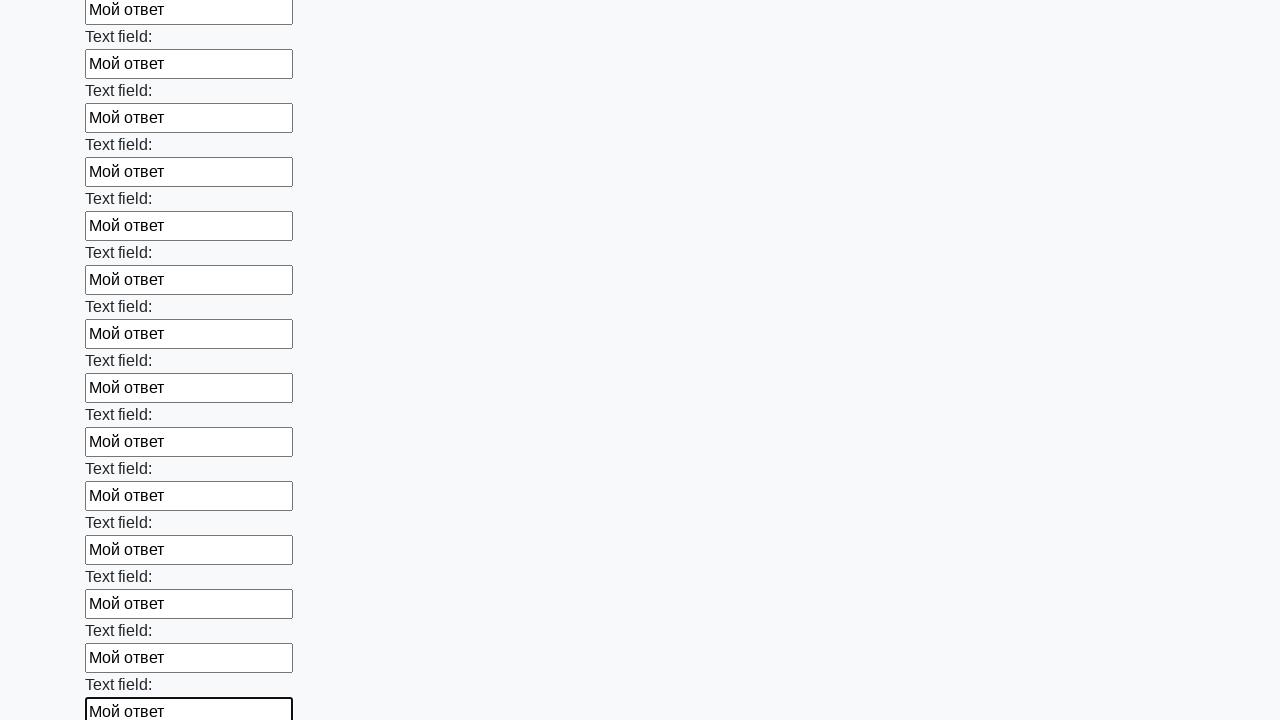

Filled an input field with 'Мой ответ' on input >> nth=83
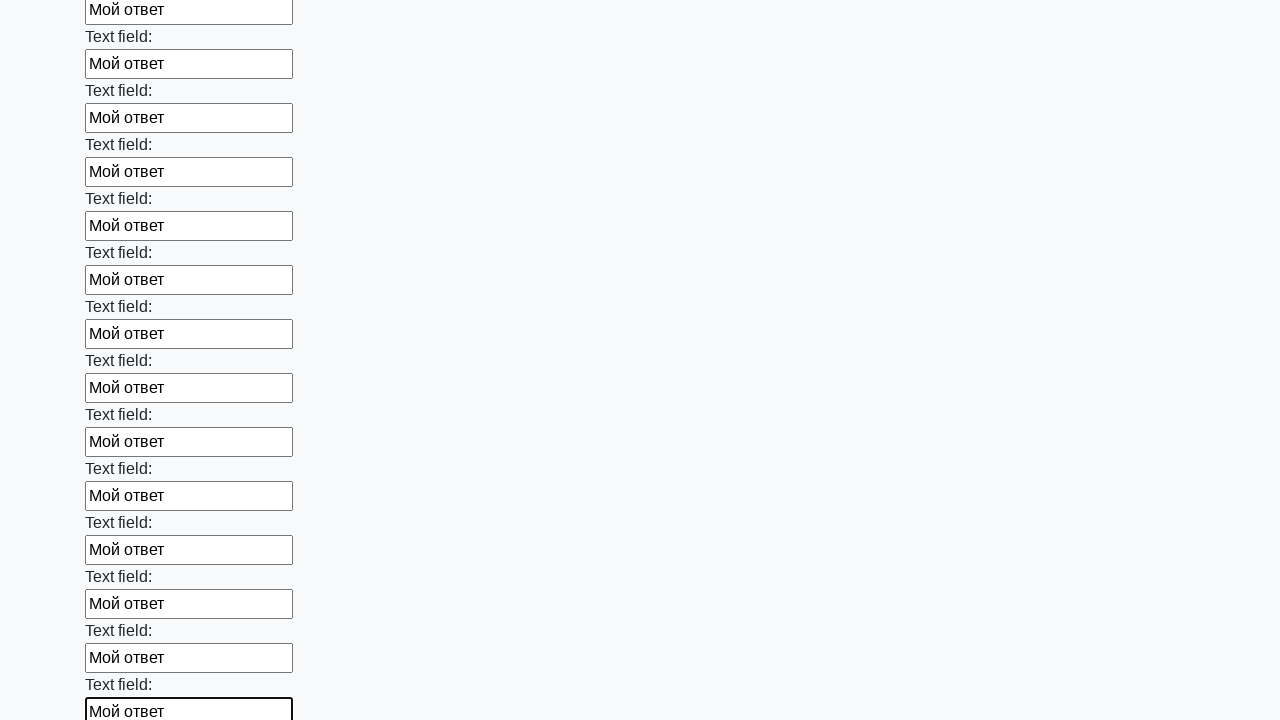

Filled an input field with 'Мой ответ' on input >> nth=84
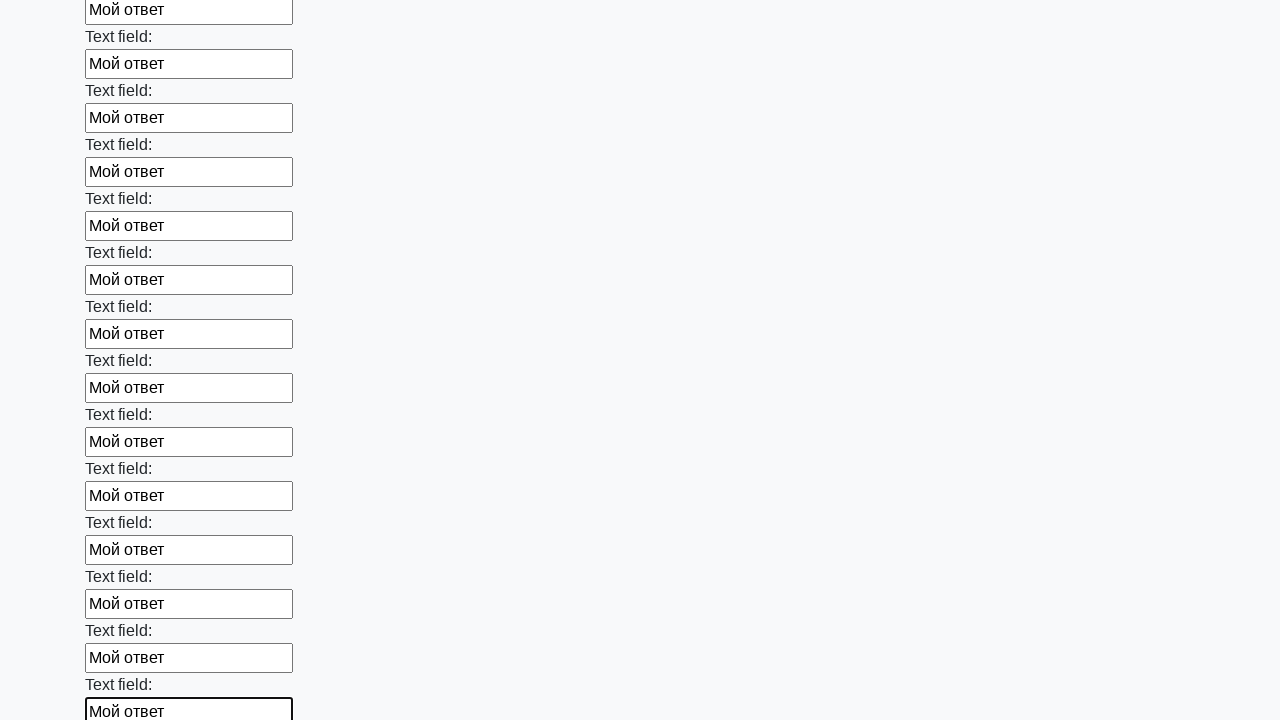

Filled an input field with 'Мой ответ' on input >> nth=85
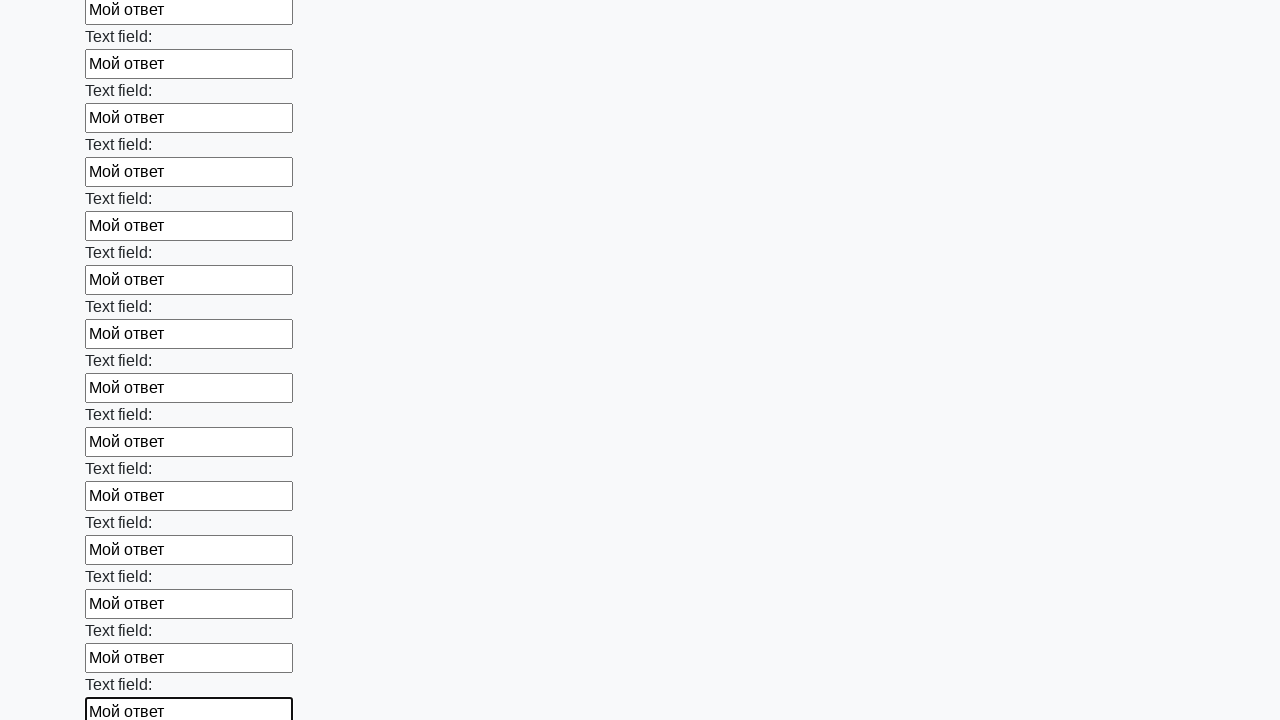

Filled an input field with 'Мой ответ' on input >> nth=86
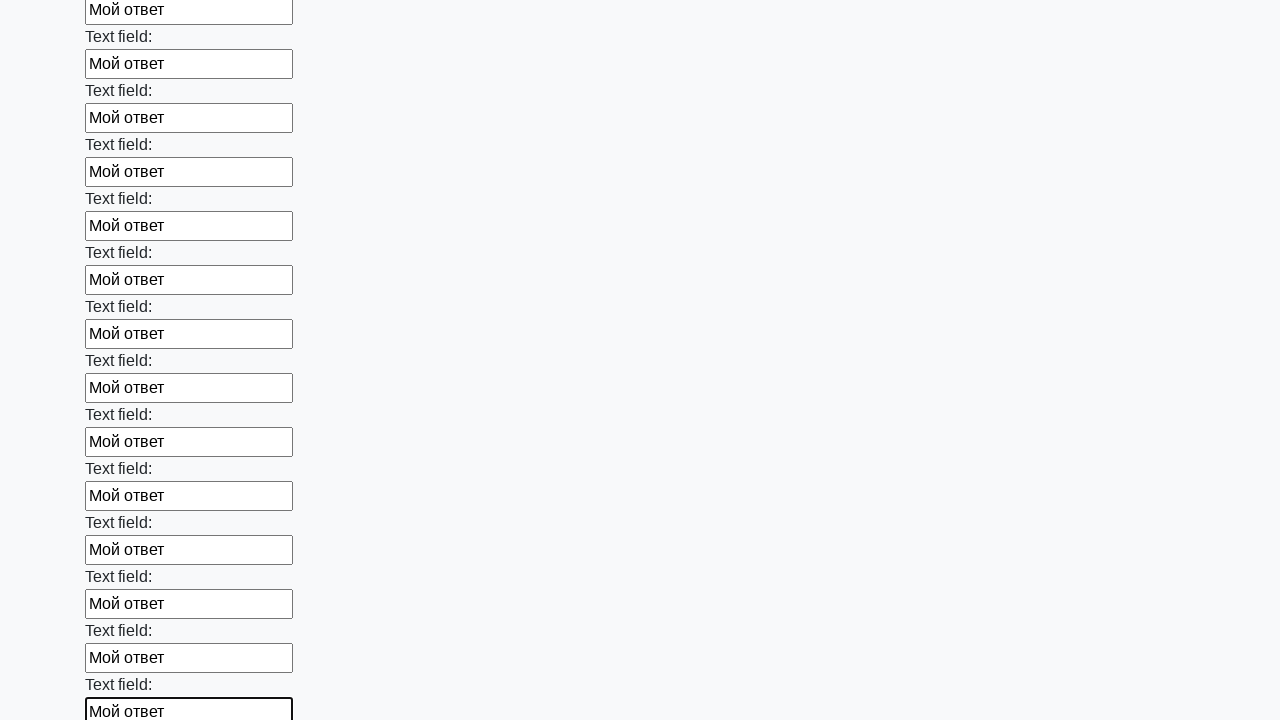

Filled an input field with 'Мой ответ' on input >> nth=87
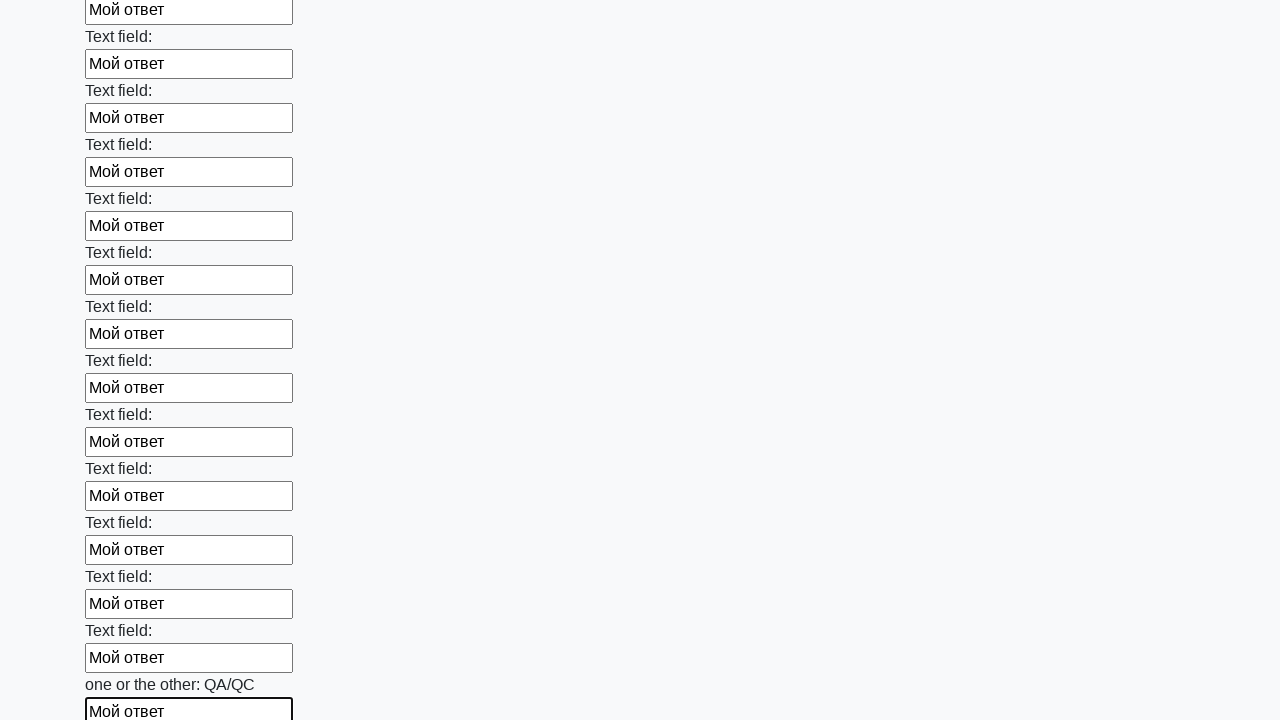

Filled an input field with 'Мой ответ' on input >> nth=88
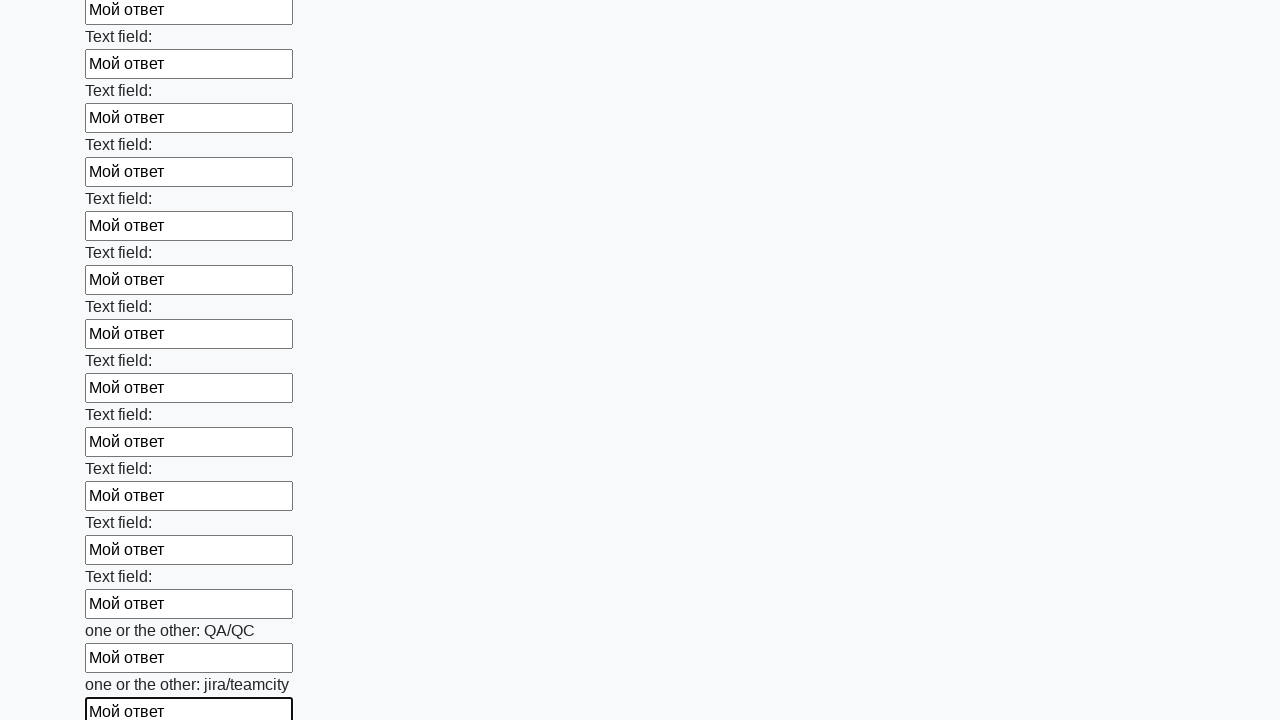

Filled an input field with 'Мой ответ' on input >> nth=89
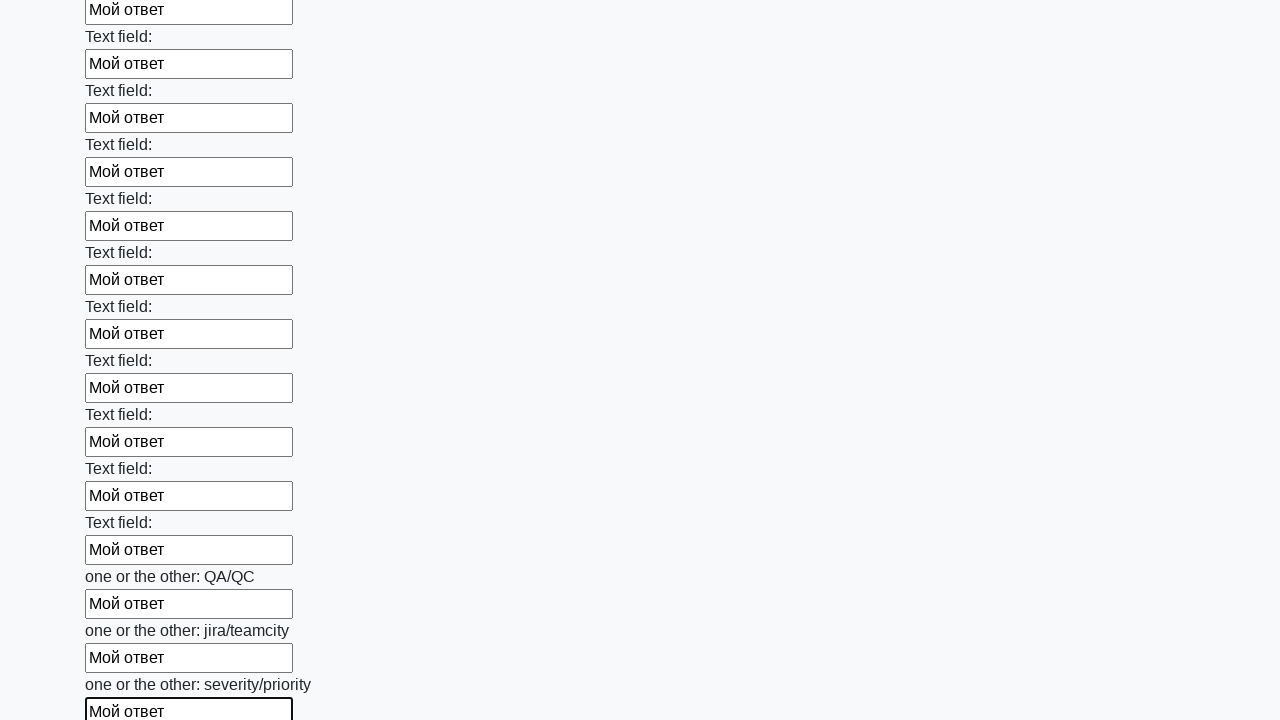

Filled an input field with 'Мой ответ' on input >> nth=90
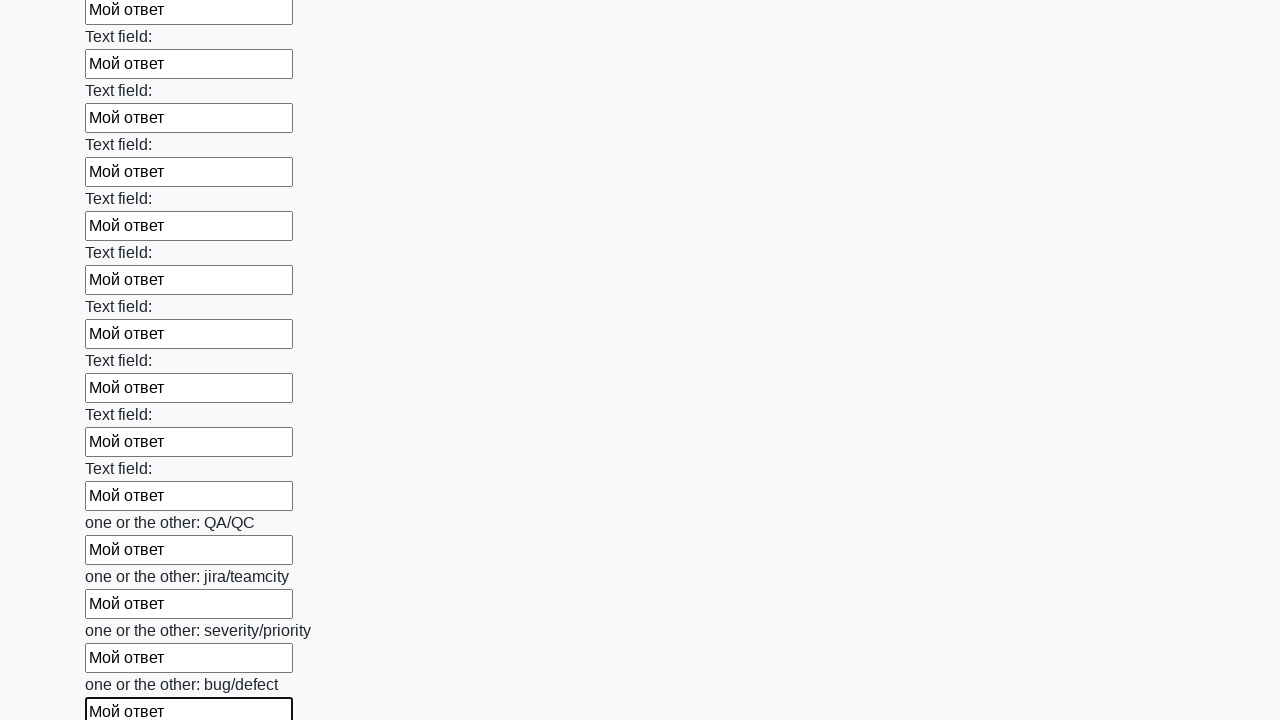

Filled an input field with 'Мой ответ' on input >> nth=91
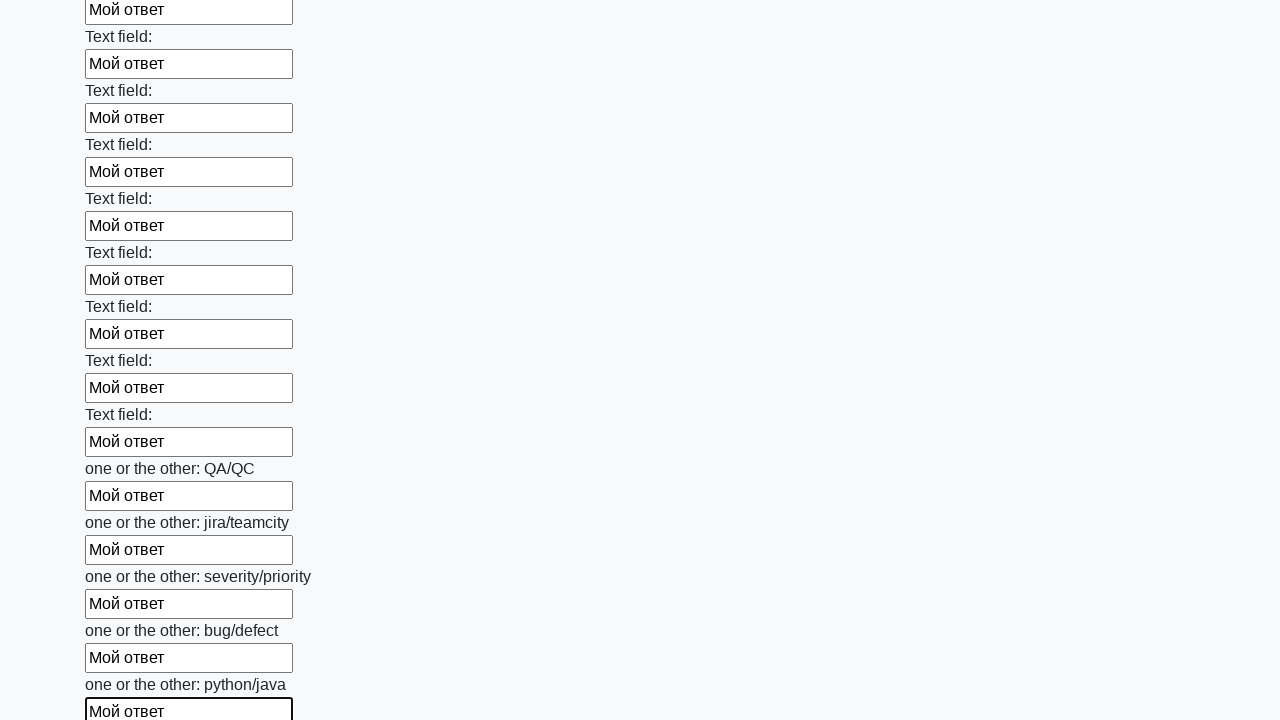

Filled an input field with 'Мой ответ' on input >> nth=92
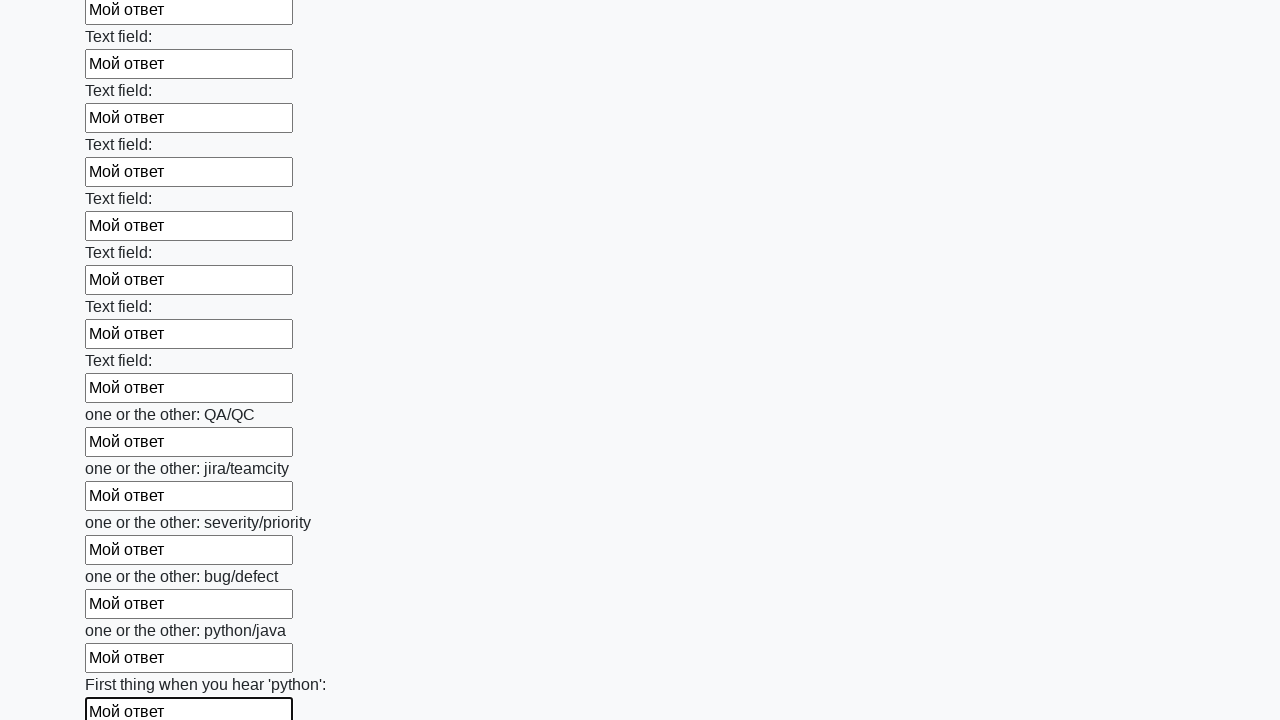

Filled an input field with 'Мой ответ' on input >> nth=93
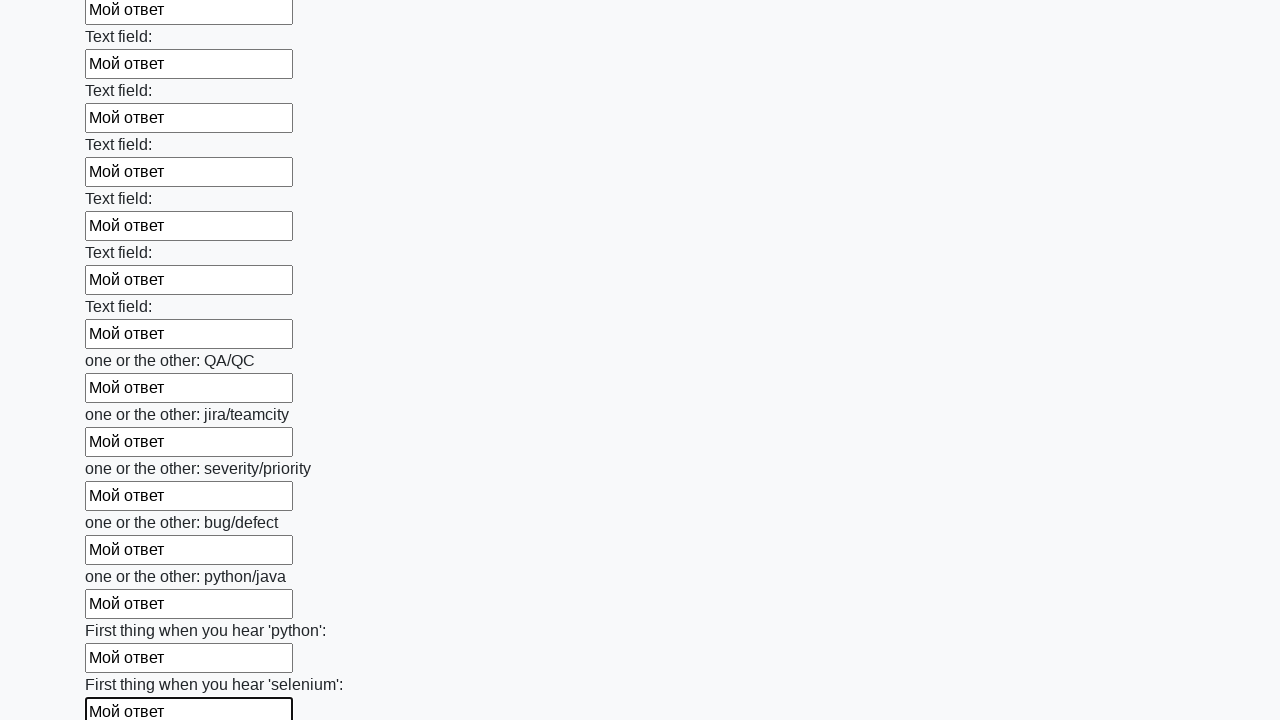

Filled an input field with 'Мой ответ' on input >> nth=94
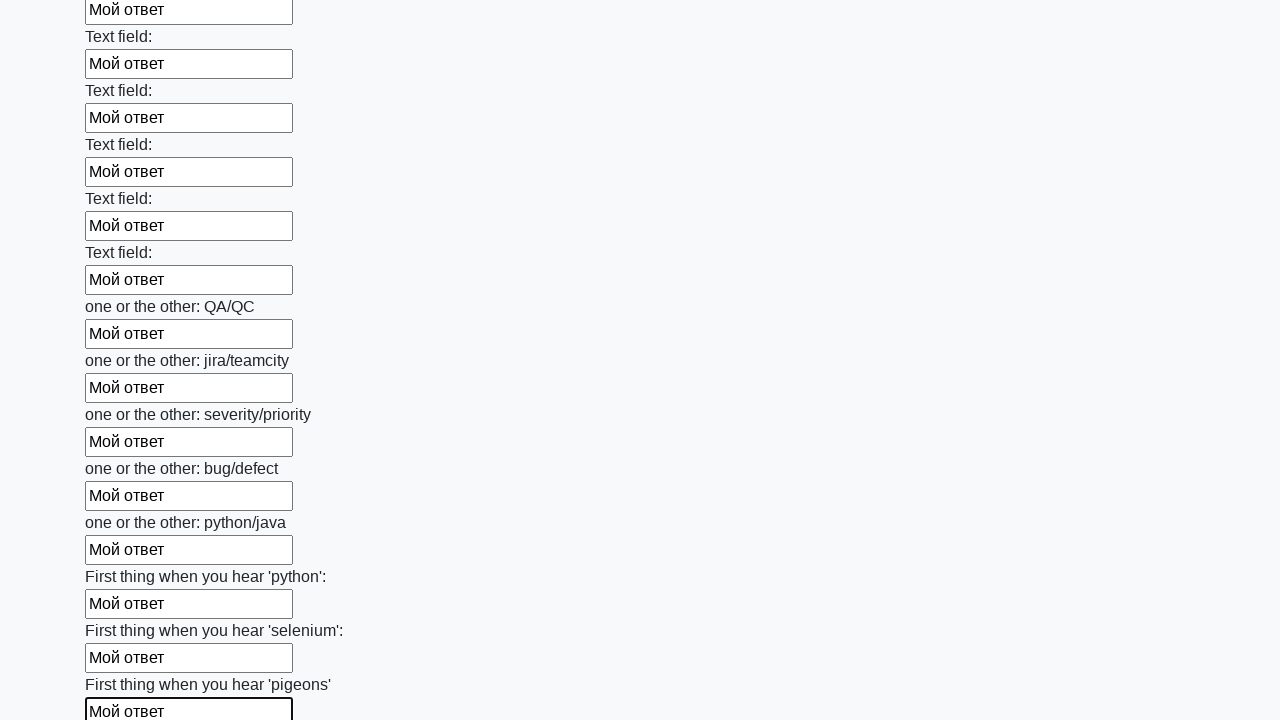

Filled an input field with 'Мой ответ' on input >> nth=95
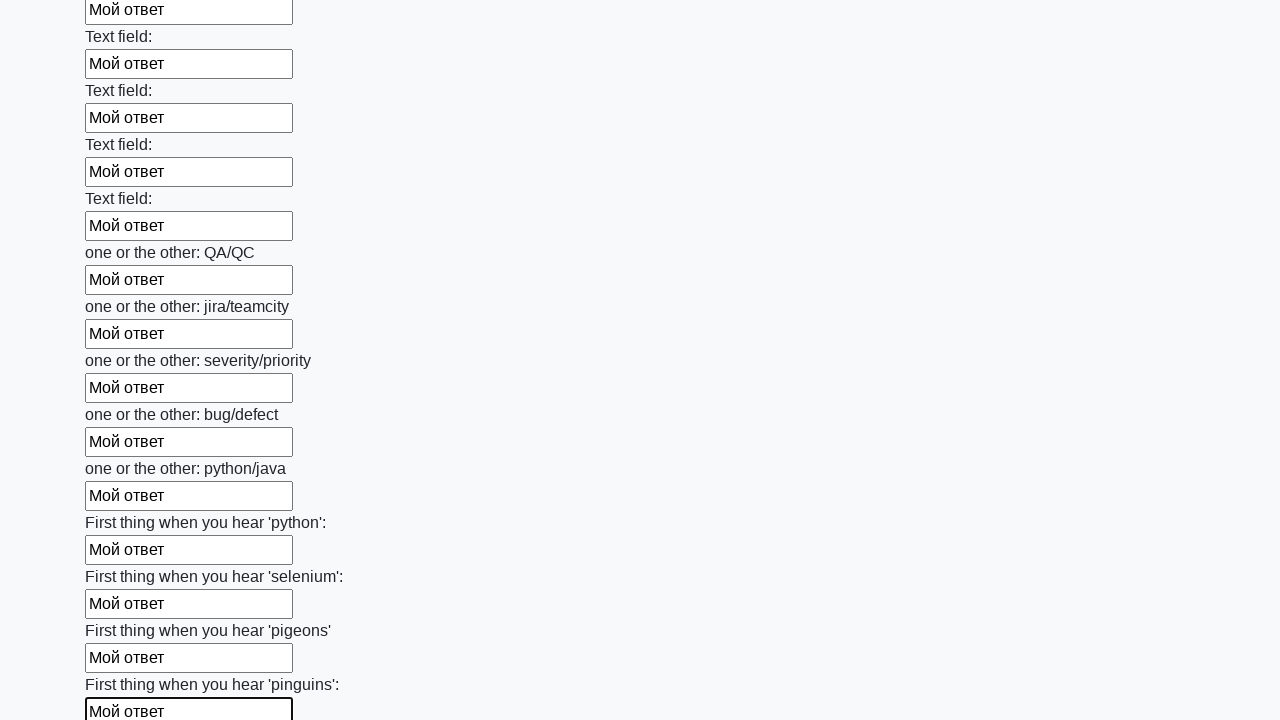

Filled an input field with 'Мой ответ' on input >> nth=96
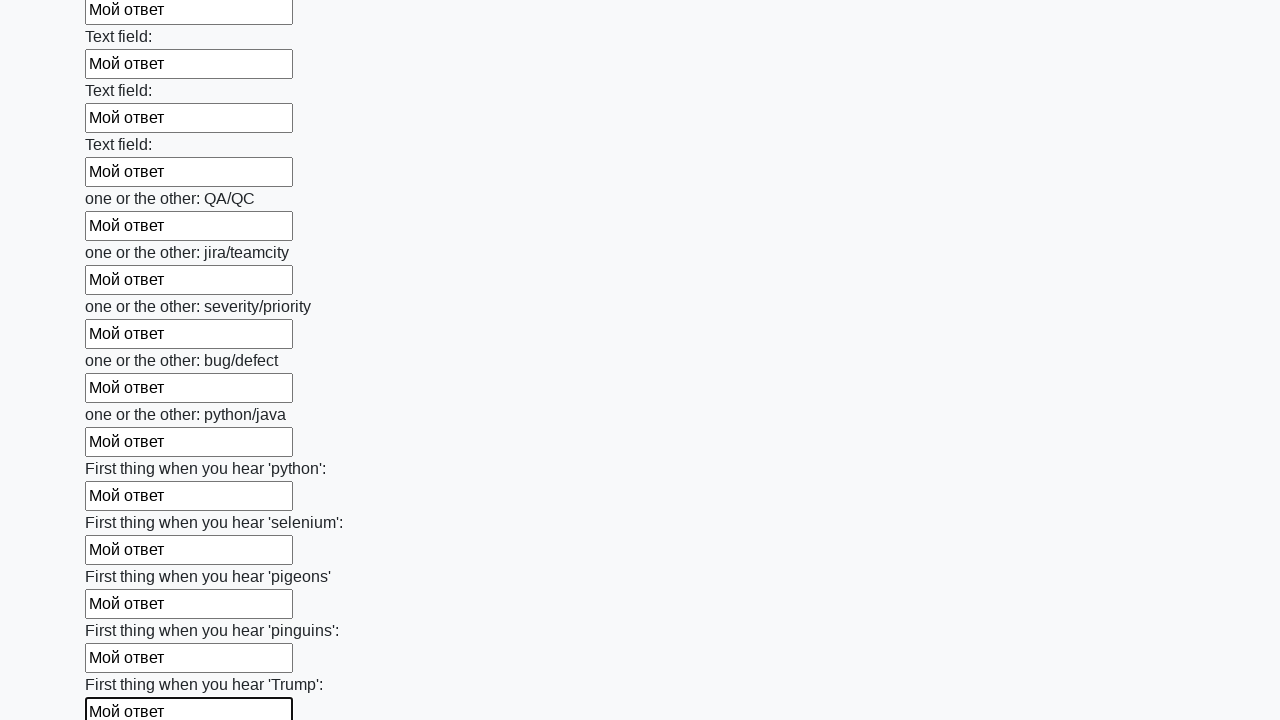

Filled an input field with 'Мой ответ' on input >> nth=97
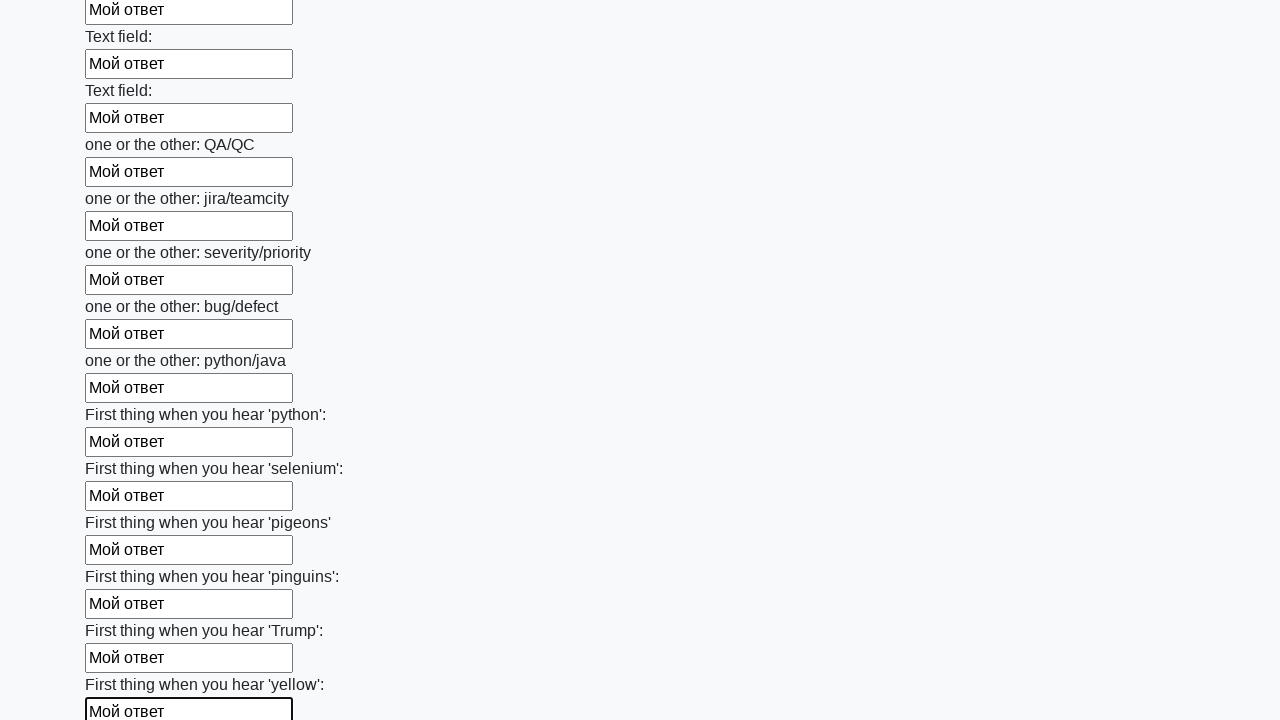

Filled an input field with 'Мой ответ' on input >> nth=98
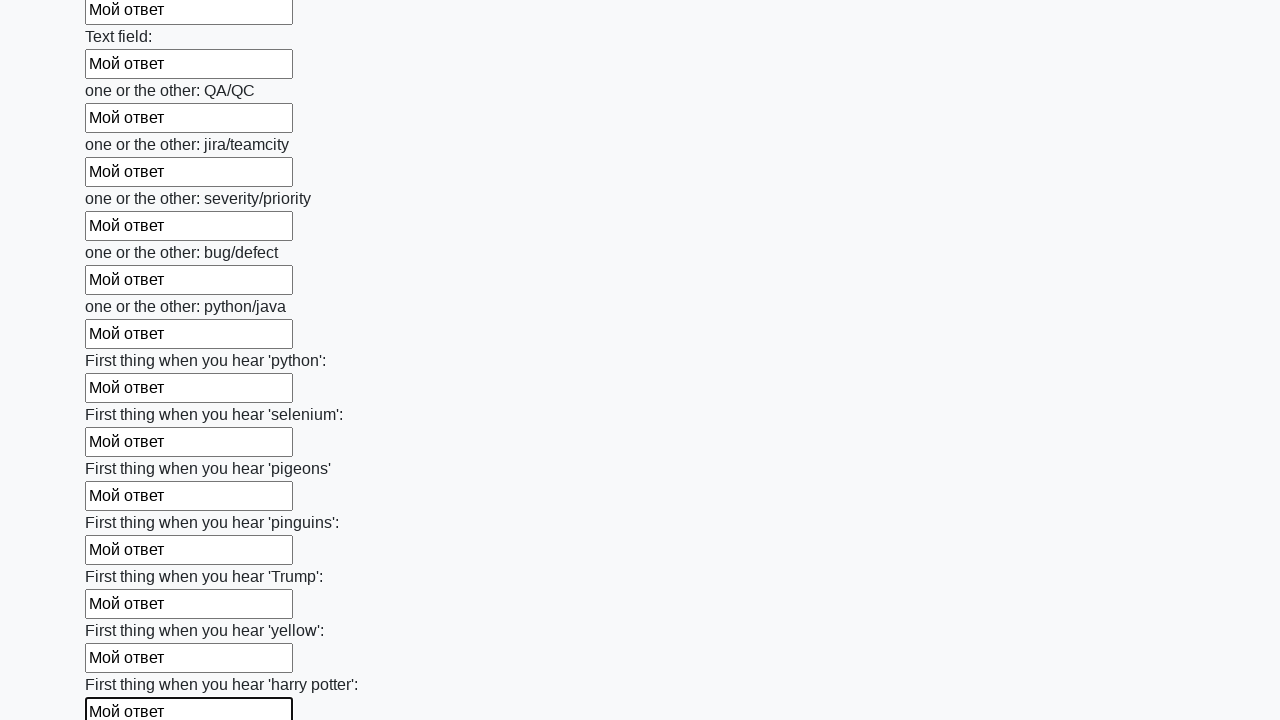

Filled an input field with 'Мой ответ' on input >> nth=99
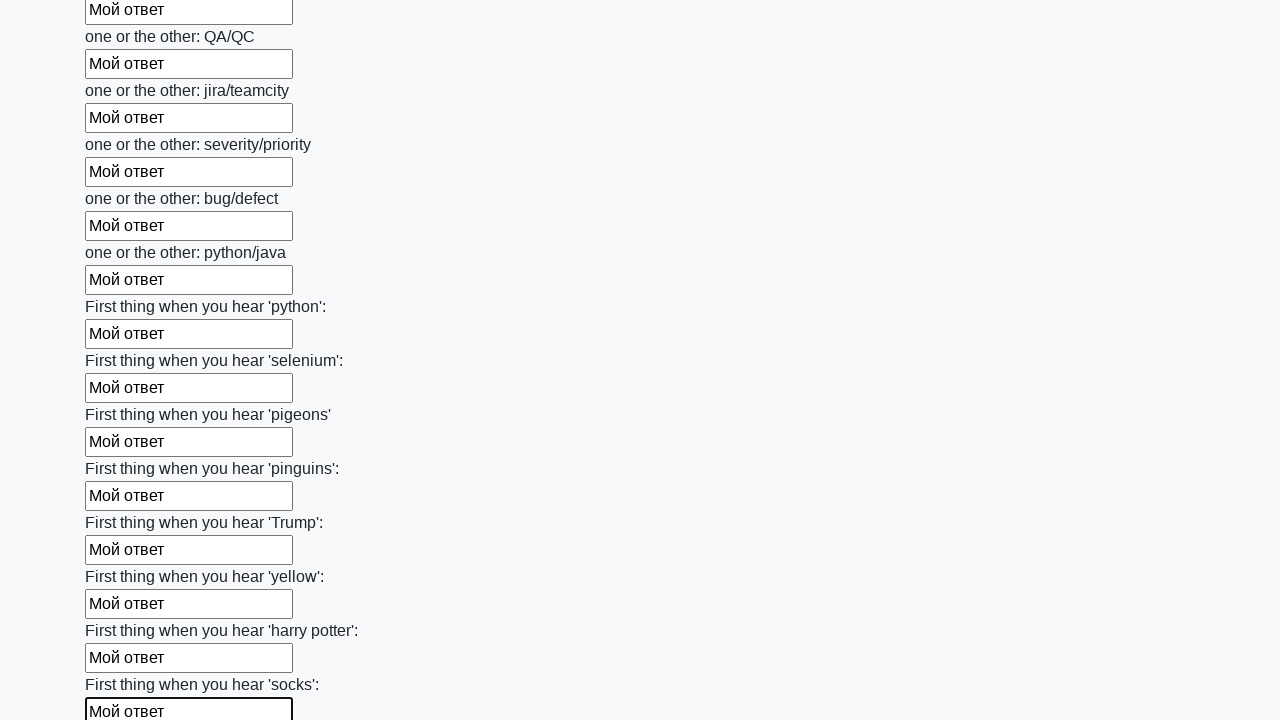

Clicked the submit button at (123, 611) on button.btn
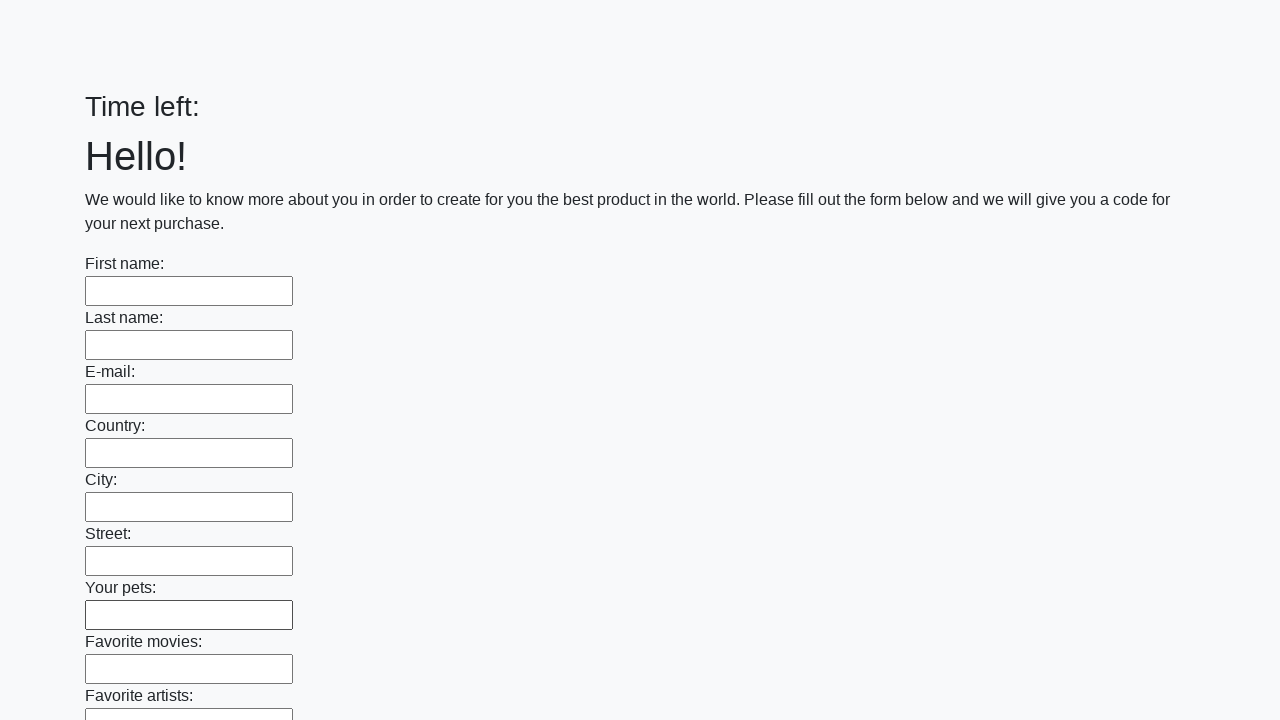

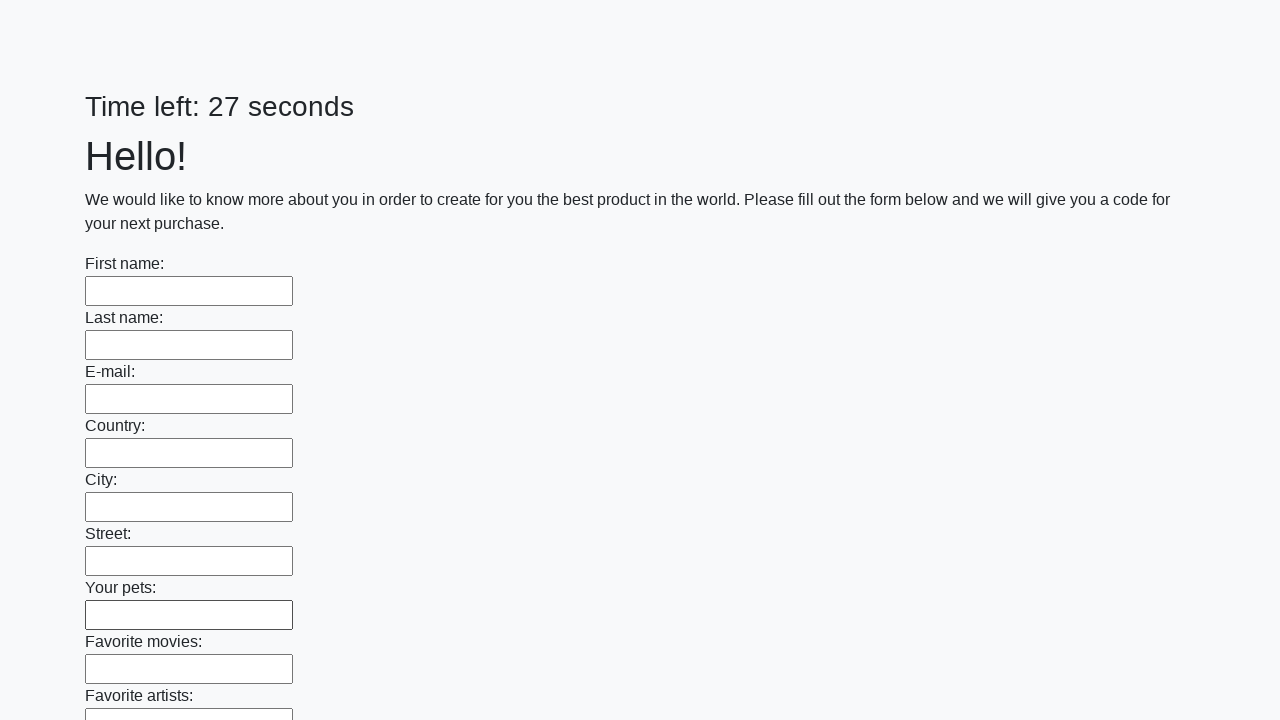